Tests jQuery UI datepicker functionality by opening the calendar, navigating to a specific month/year (September 2028), and selecting a specific date (24th)

Starting URL: https://jqueryui.com/datepicker/

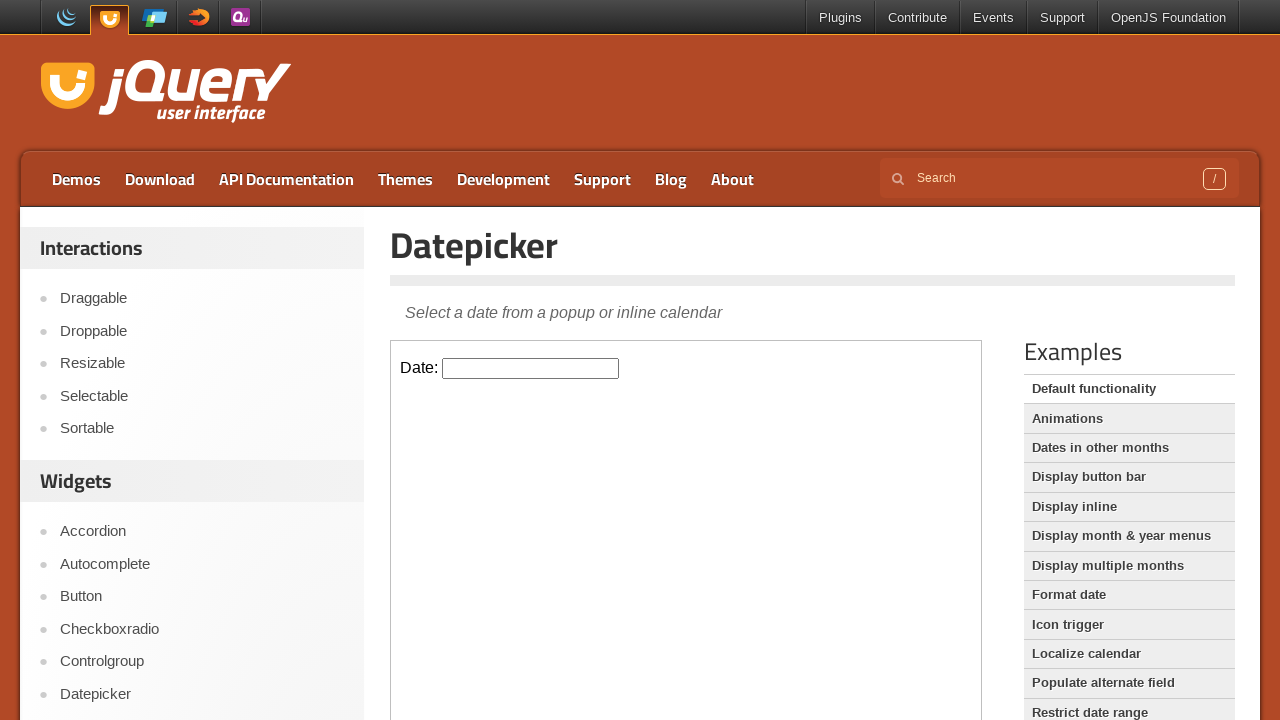

Located iframe containing datepicker
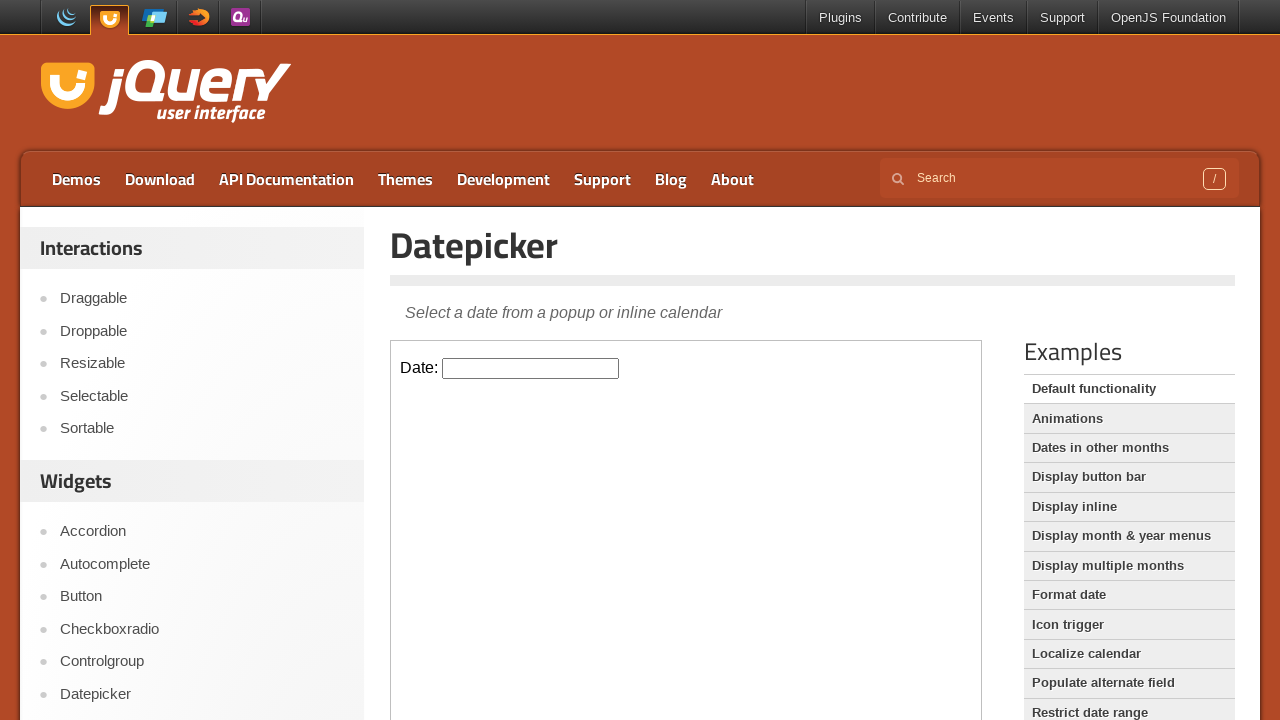

Clicked datepicker input to open calendar at (531, 368) on iframe >> nth=0 >> internal:control=enter-frame >> xpath=//input[@id='datepicker
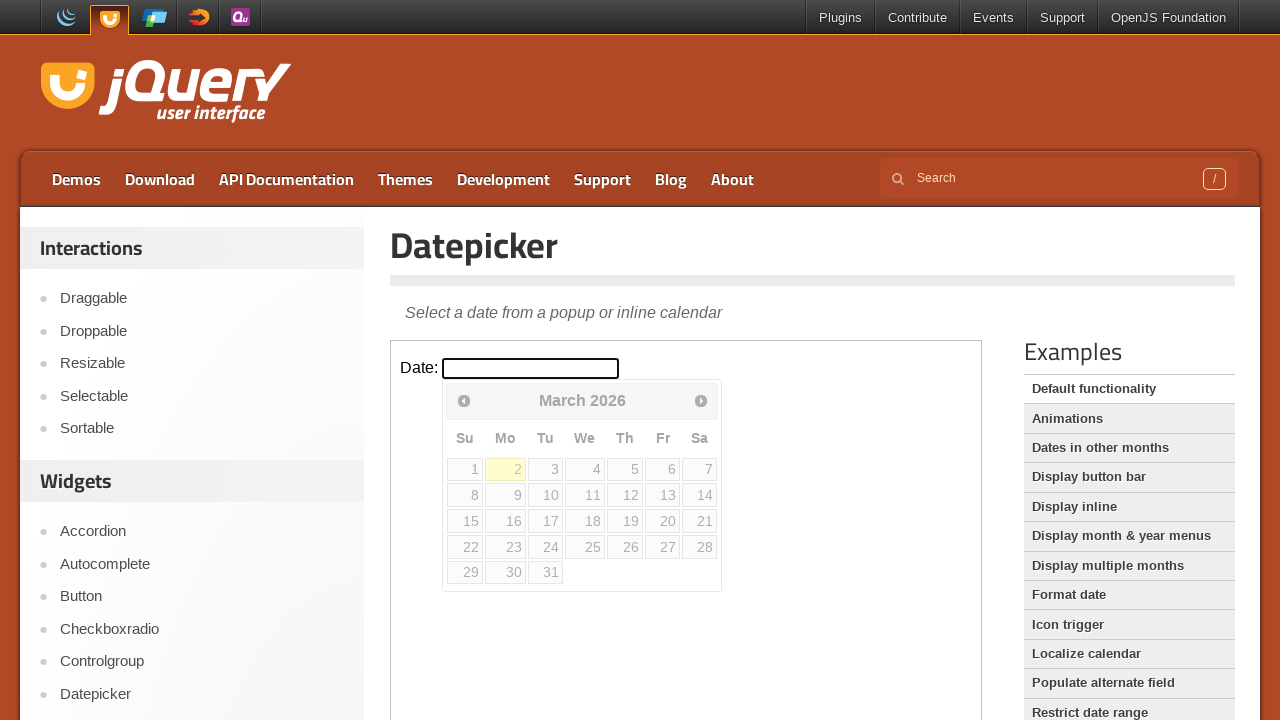

Retrieved current month: March
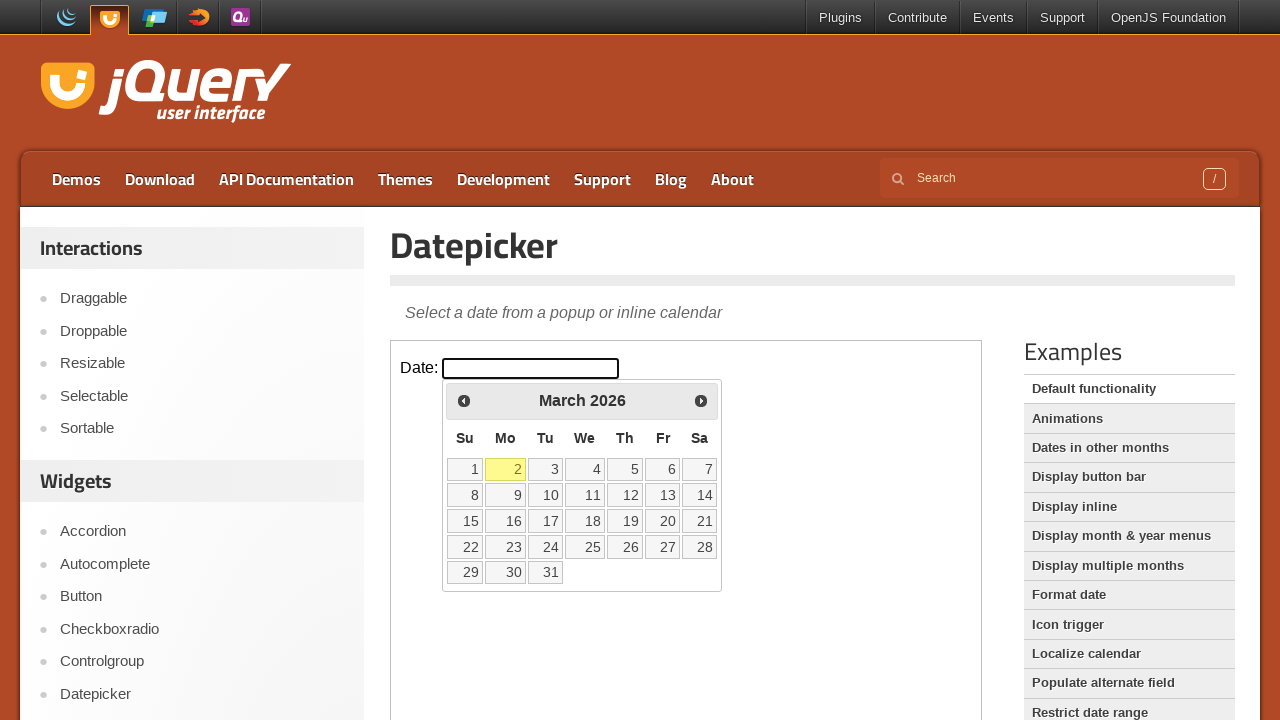

Retrieved current year: 2026
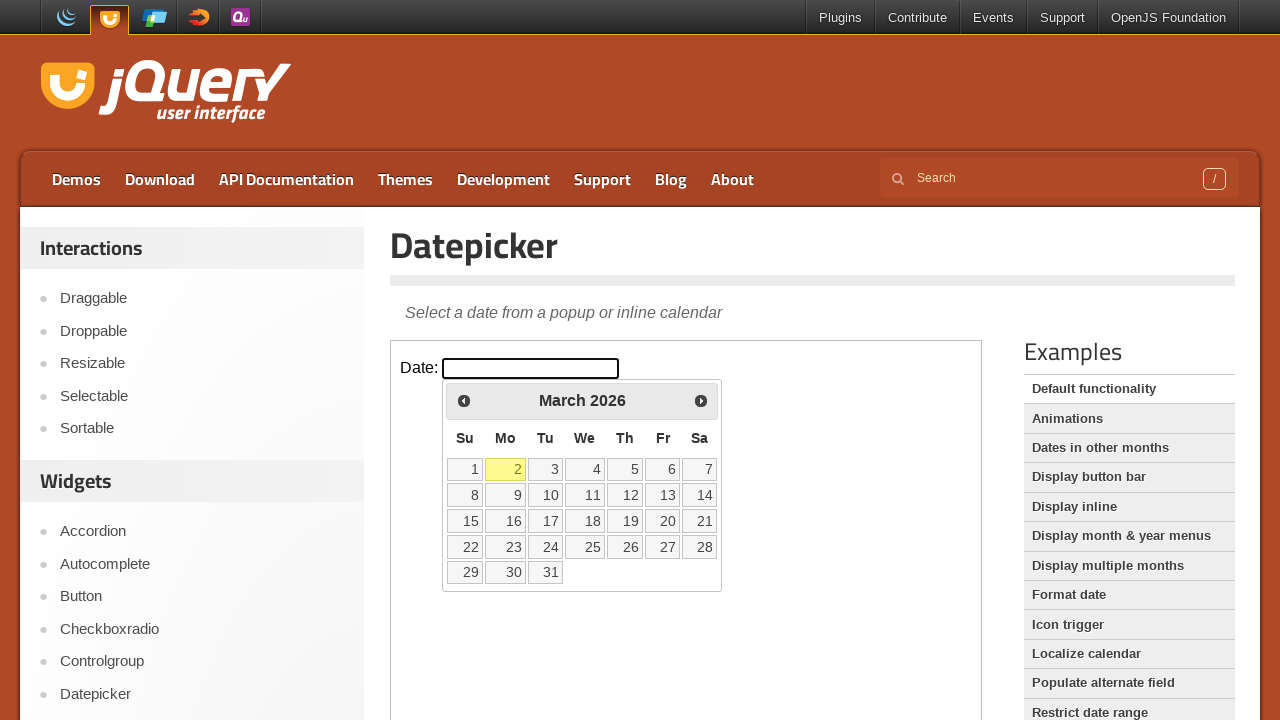

Clicked Next button to navigate from March 2026 at (701, 400) on iframe >> nth=0 >> internal:control=enter-frame >> xpath=//span[contains(text(),
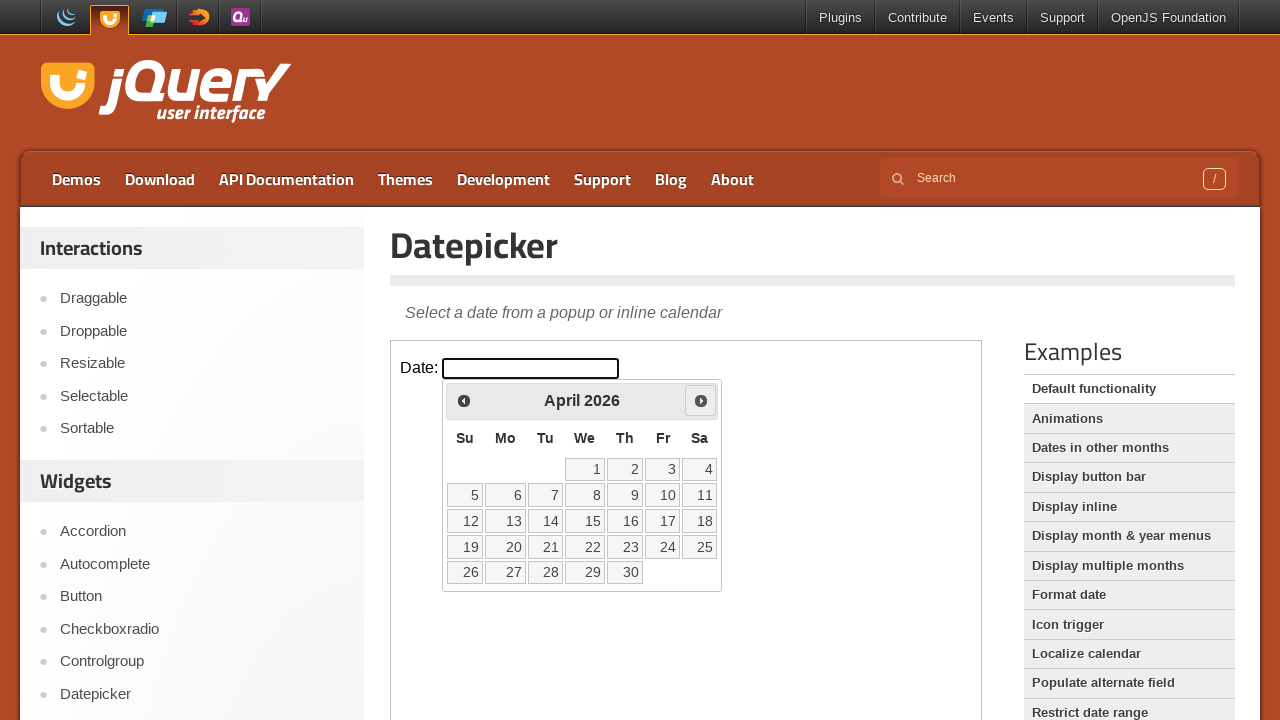

Retrieved current month: April
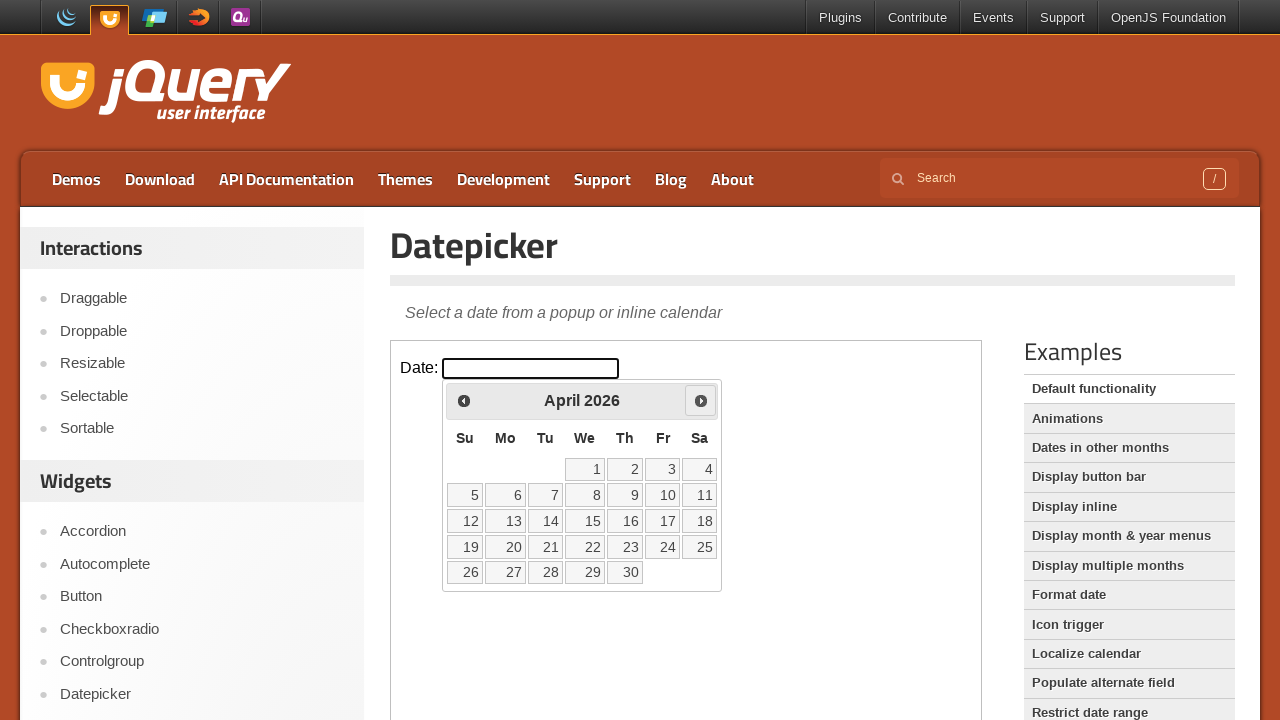

Retrieved current year: 2026
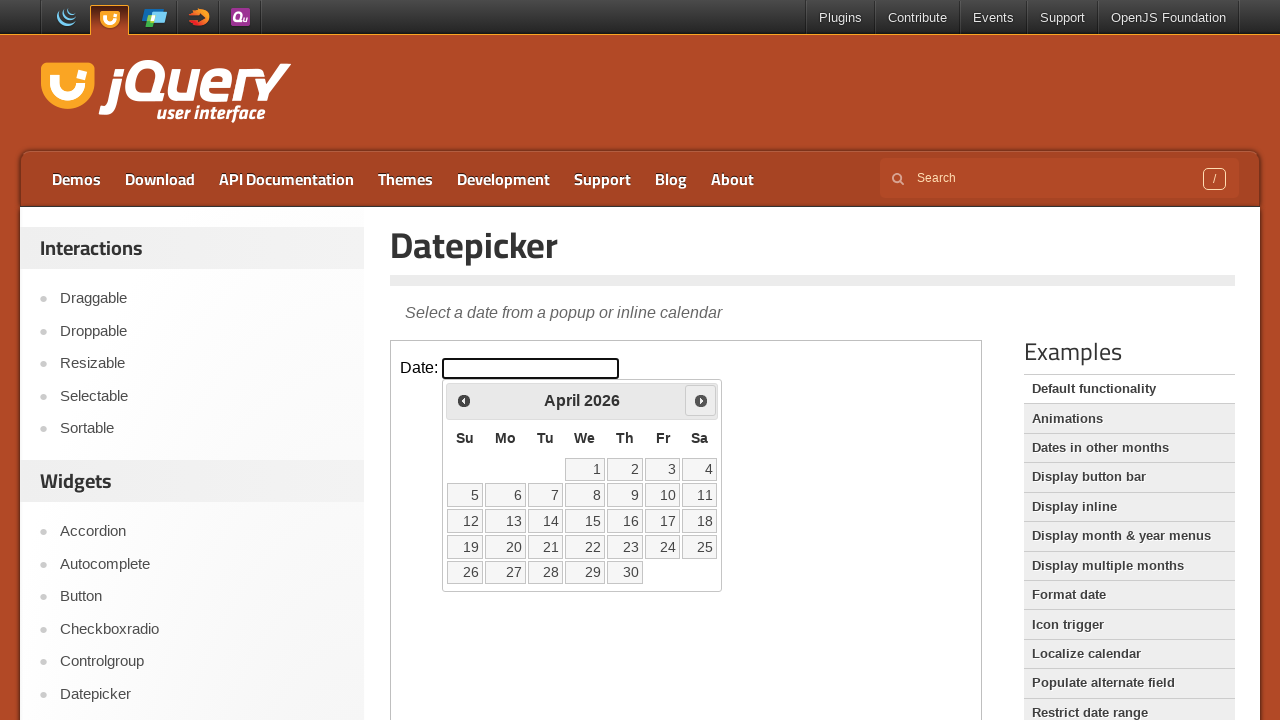

Clicked Next button to navigate from April 2026 at (701, 400) on iframe >> nth=0 >> internal:control=enter-frame >> xpath=//span[contains(text(),
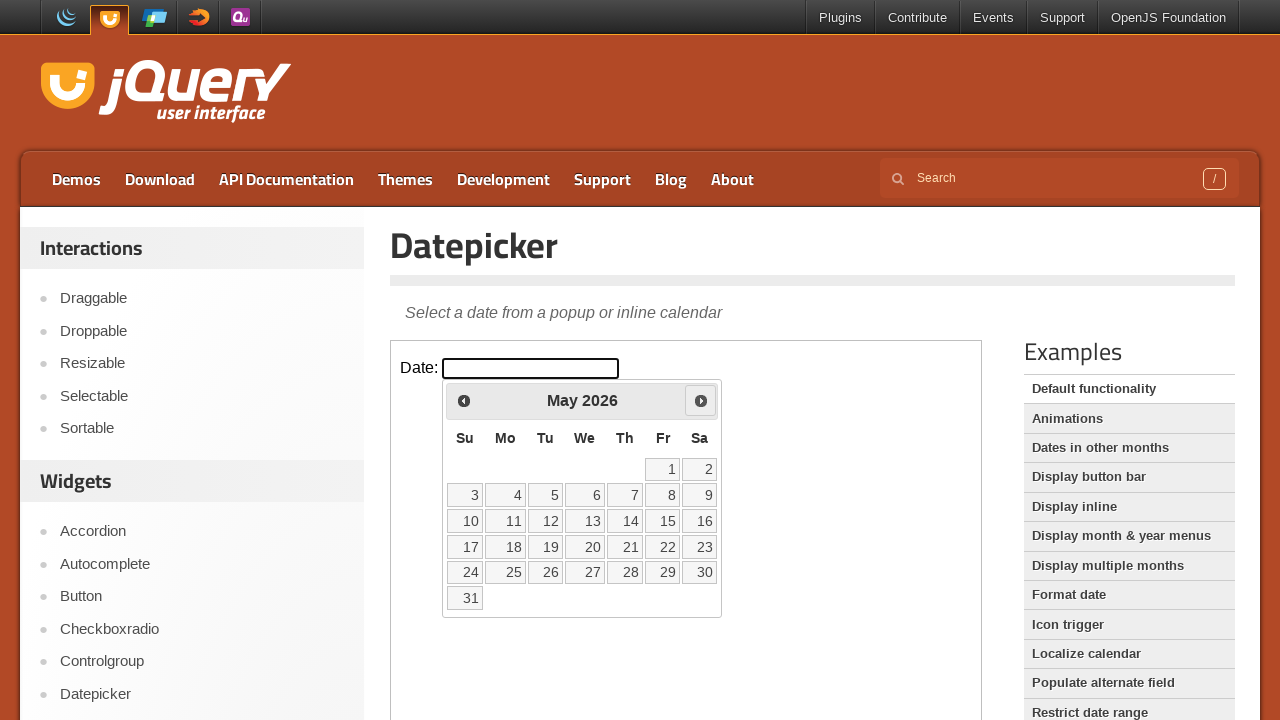

Retrieved current month: May
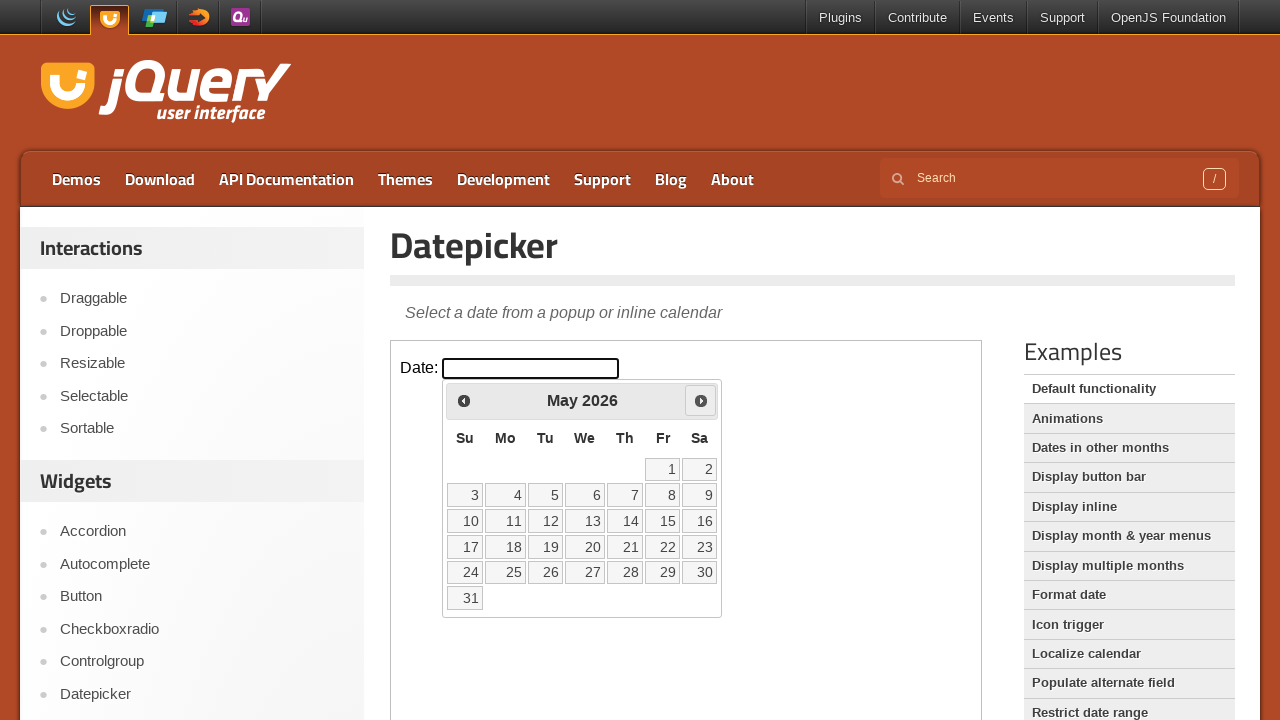

Retrieved current year: 2026
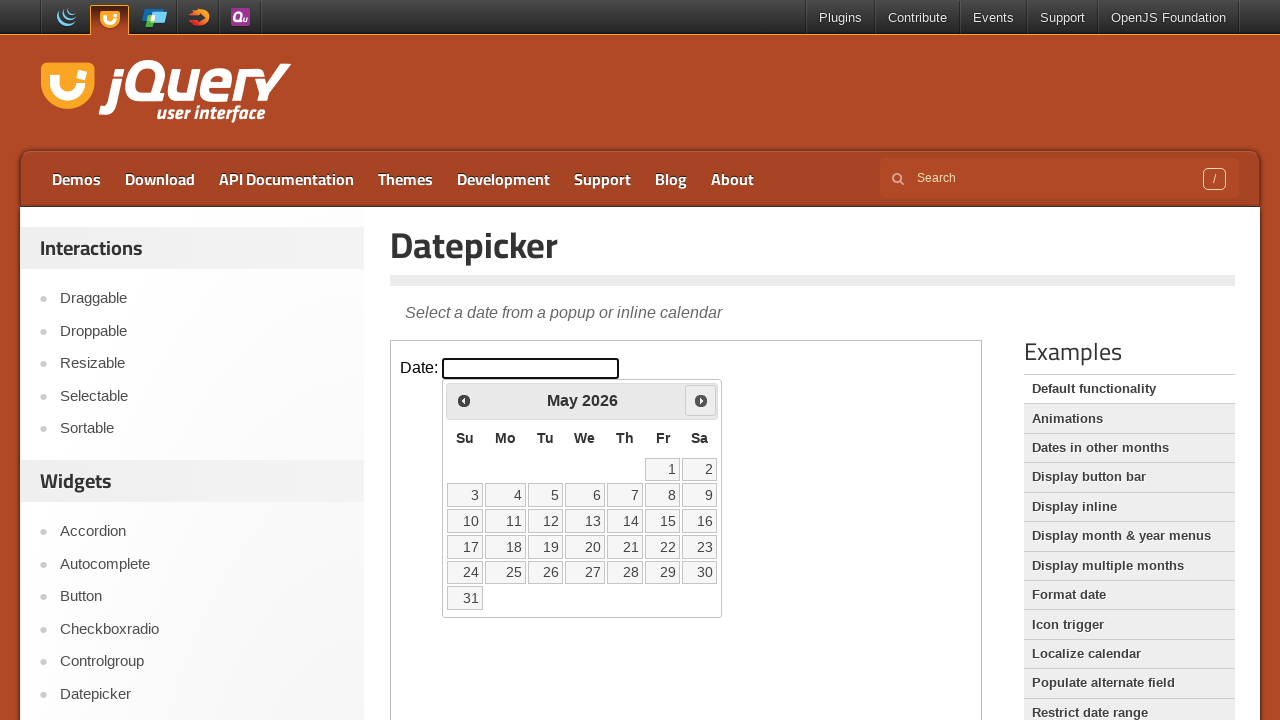

Clicked Next button to navigate from May 2026 at (701, 400) on iframe >> nth=0 >> internal:control=enter-frame >> xpath=//span[contains(text(),
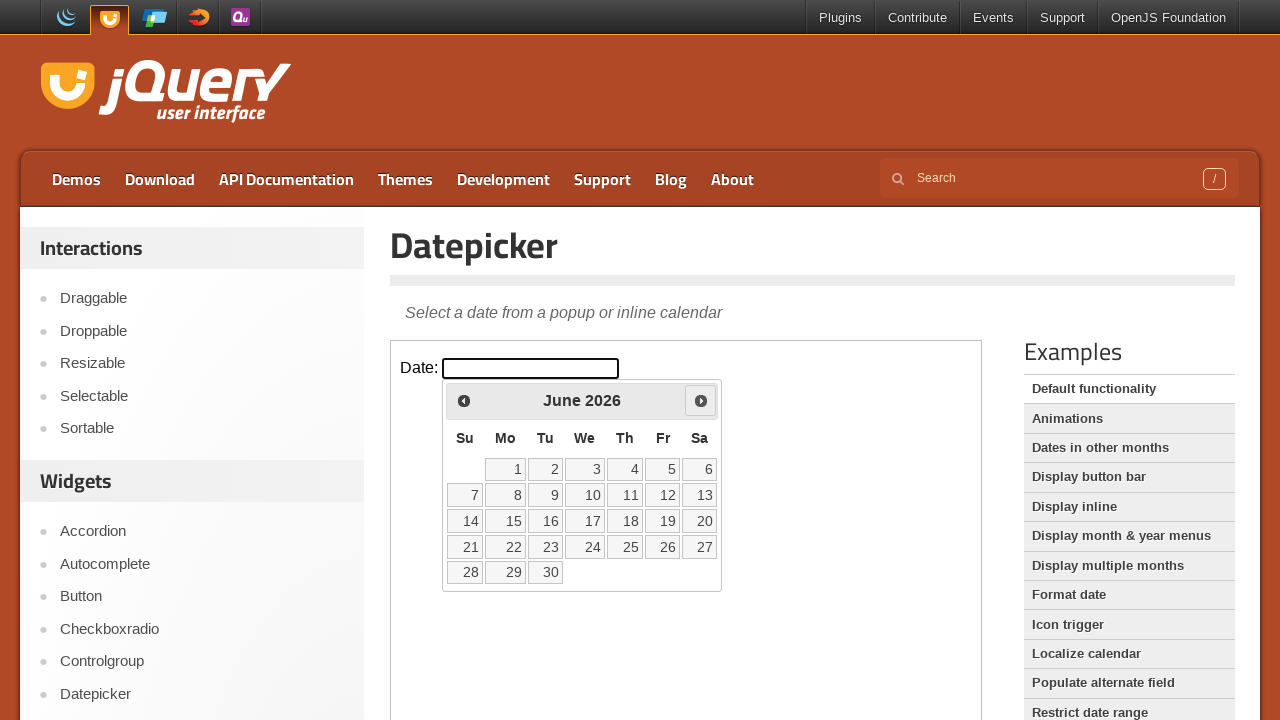

Retrieved current month: June
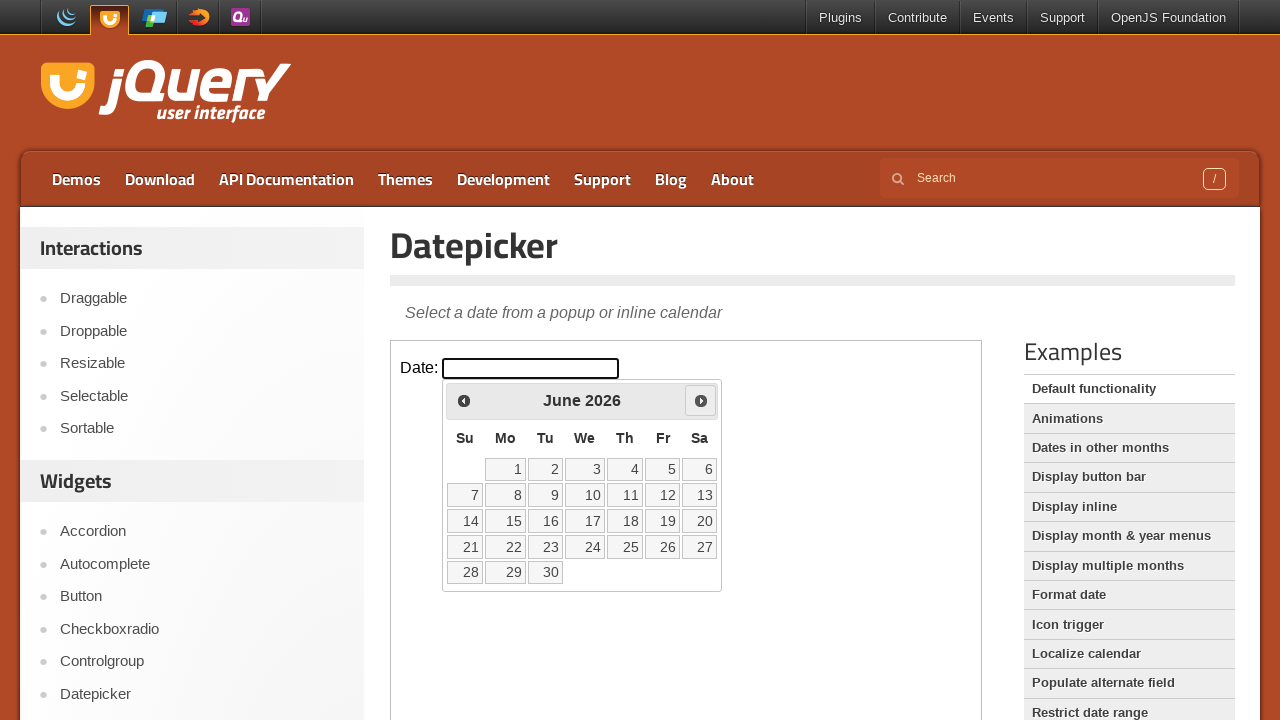

Retrieved current year: 2026
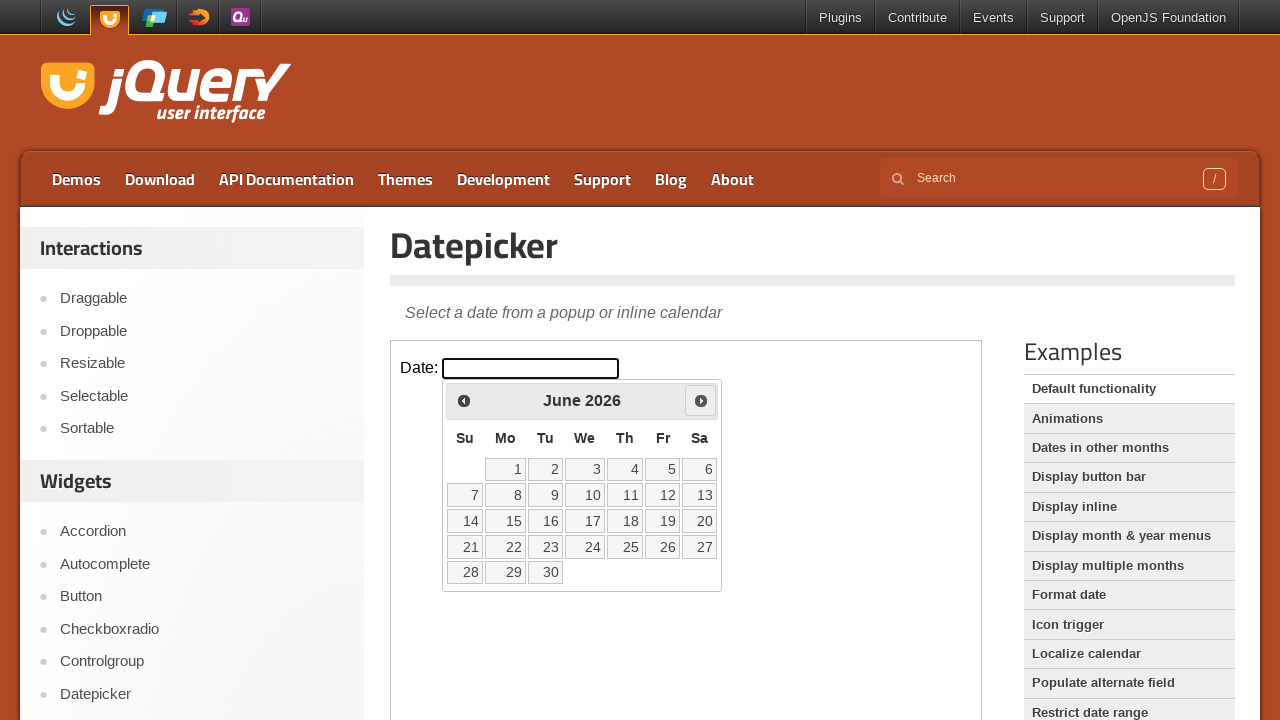

Clicked Next button to navigate from June 2026 at (701, 400) on iframe >> nth=0 >> internal:control=enter-frame >> xpath=//span[contains(text(),
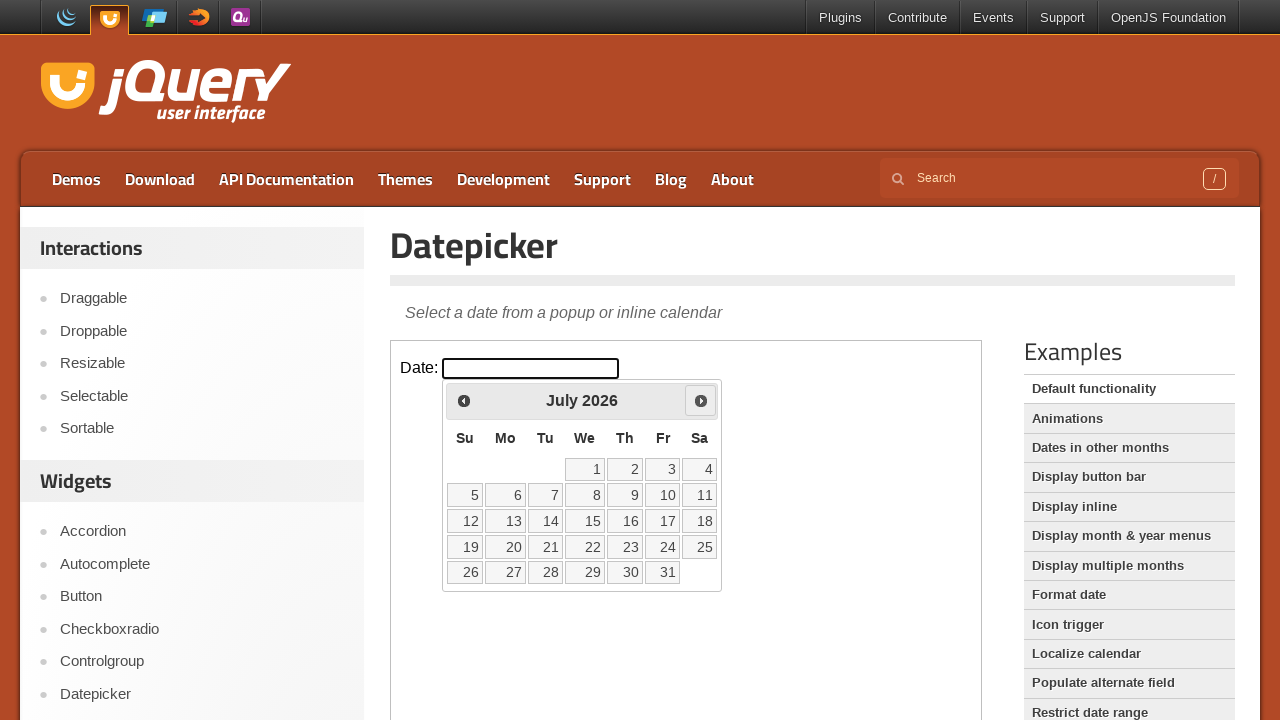

Retrieved current month: July
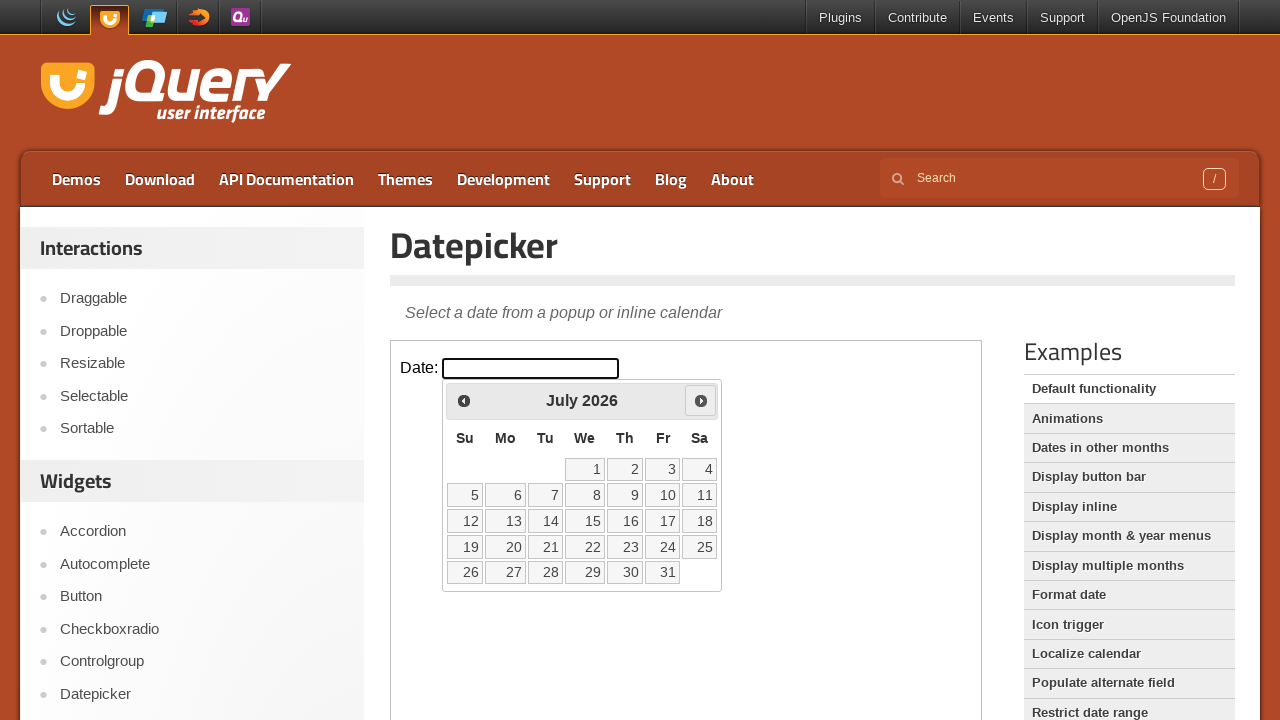

Retrieved current year: 2026
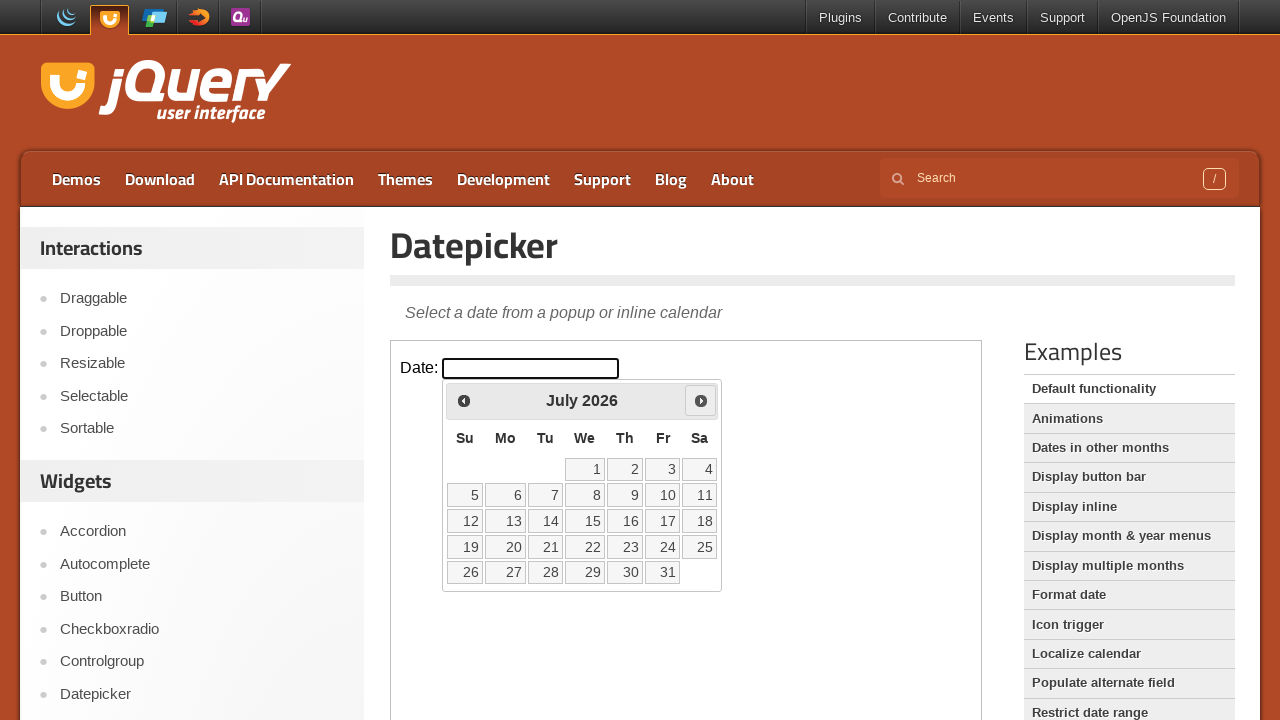

Clicked Next button to navigate from July 2026 at (701, 400) on iframe >> nth=0 >> internal:control=enter-frame >> xpath=//span[contains(text(),
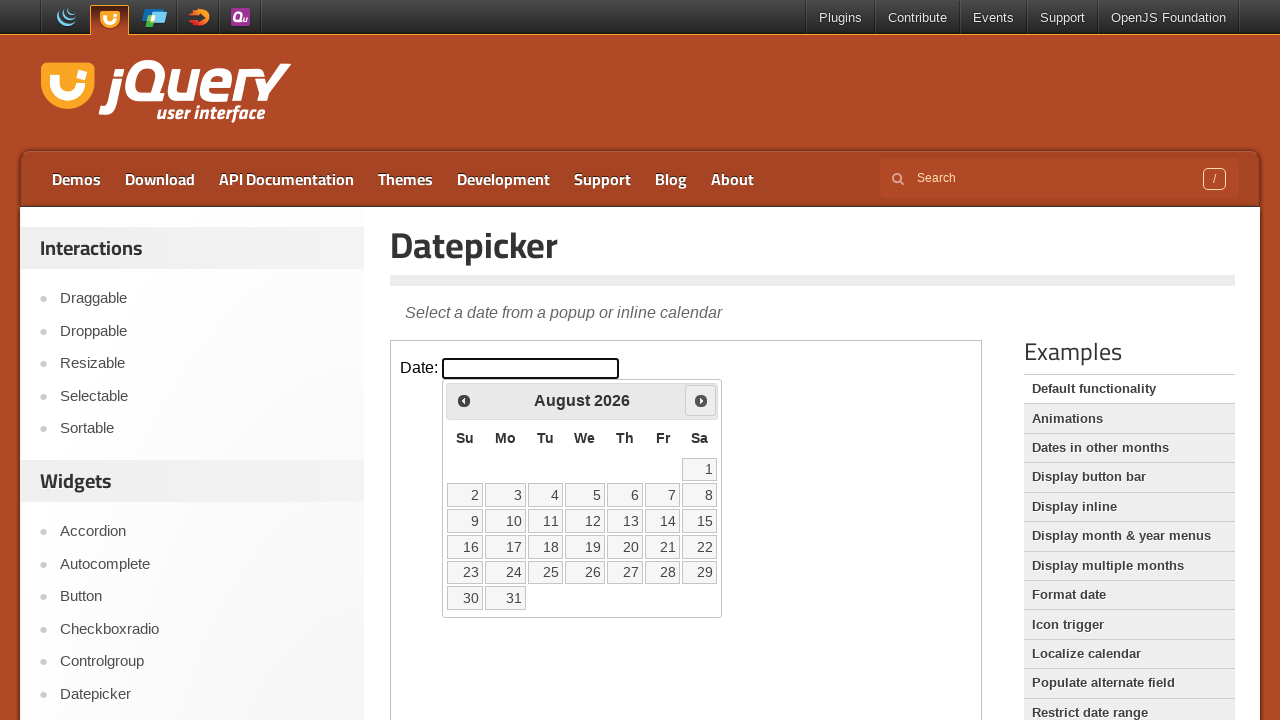

Retrieved current month: August
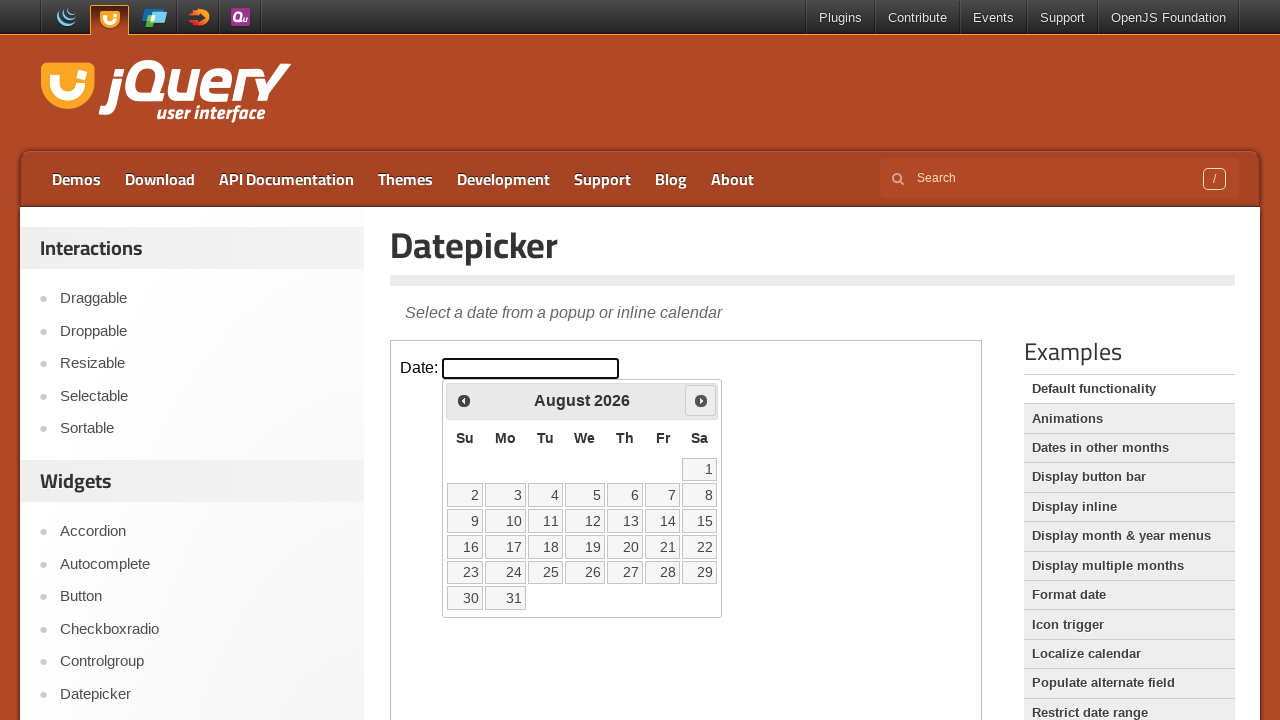

Retrieved current year: 2026
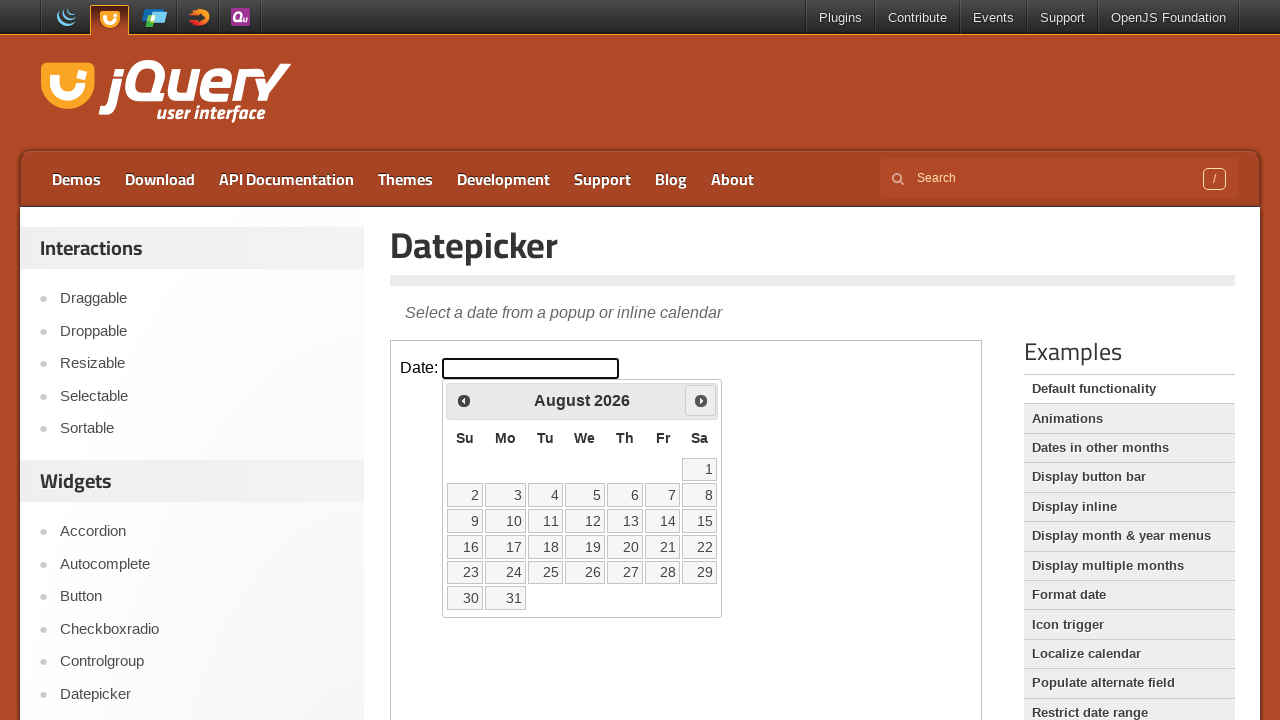

Clicked Next button to navigate from August 2026 at (701, 400) on iframe >> nth=0 >> internal:control=enter-frame >> xpath=//span[contains(text(),
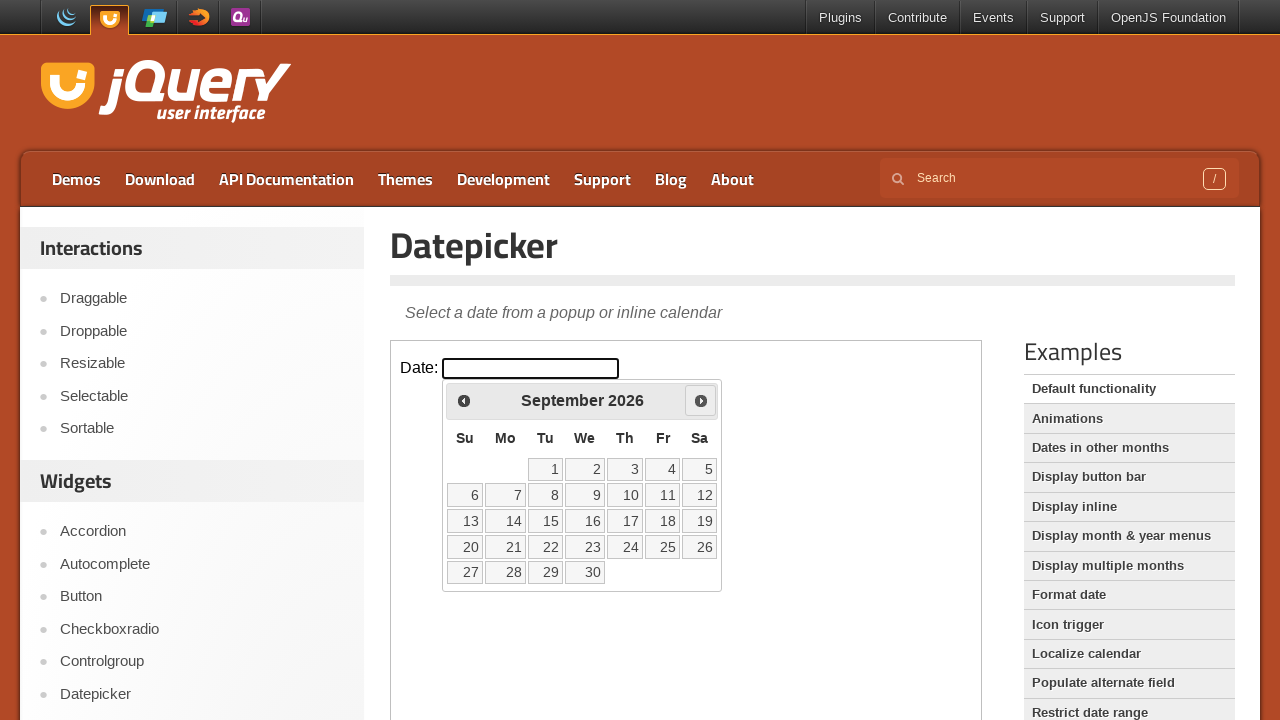

Retrieved current month: September
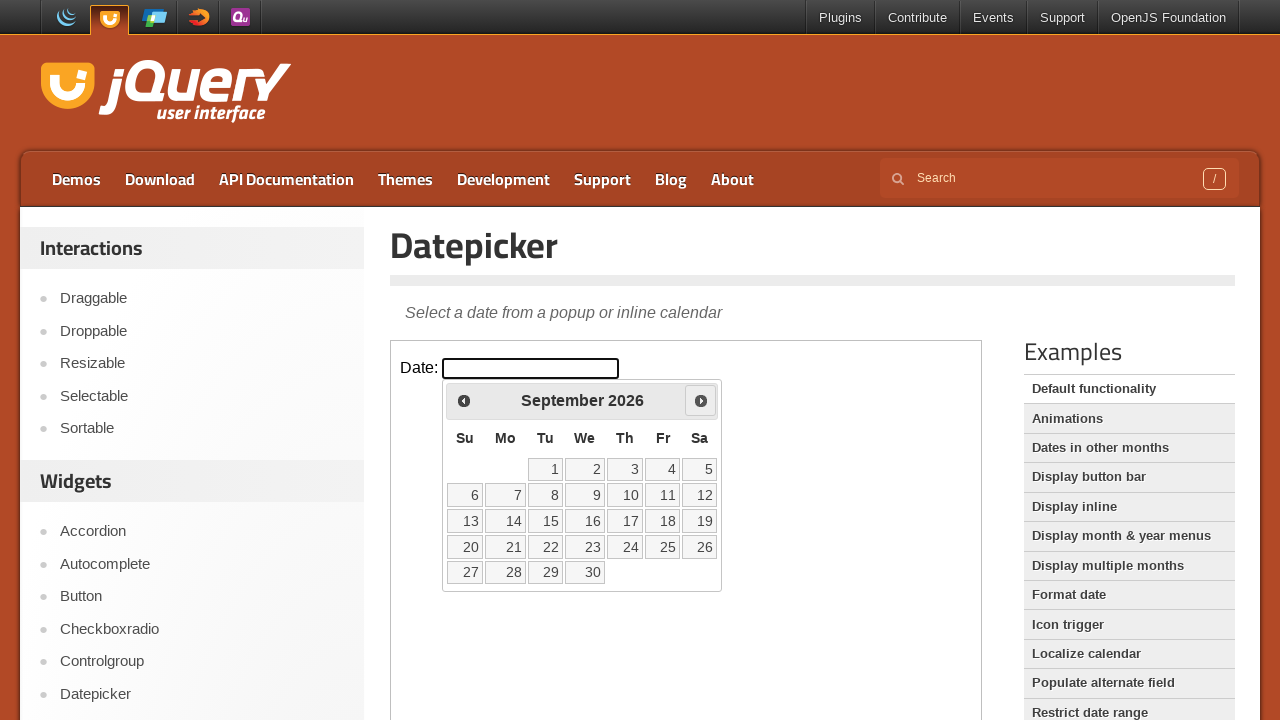

Retrieved current year: 2026
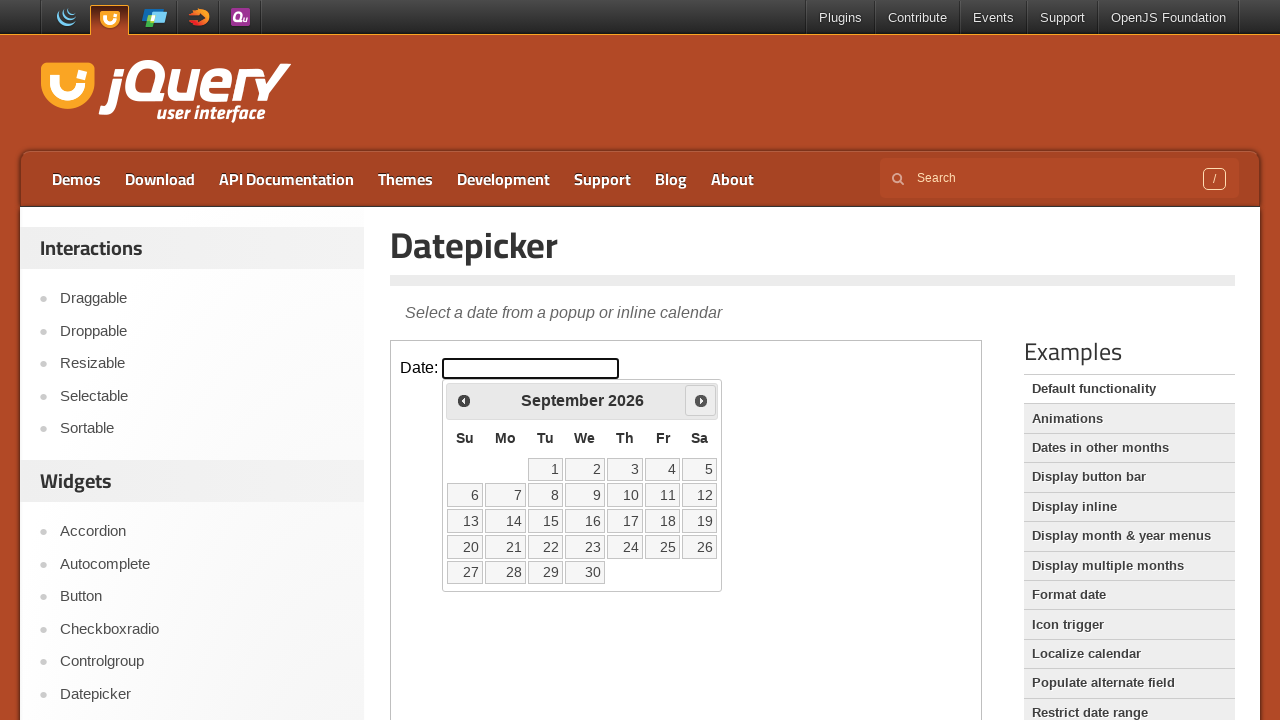

Clicked Next button to navigate from September 2026 at (701, 400) on iframe >> nth=0 >> internal:control=enter-frame >> xpath=//span[contains(text(),
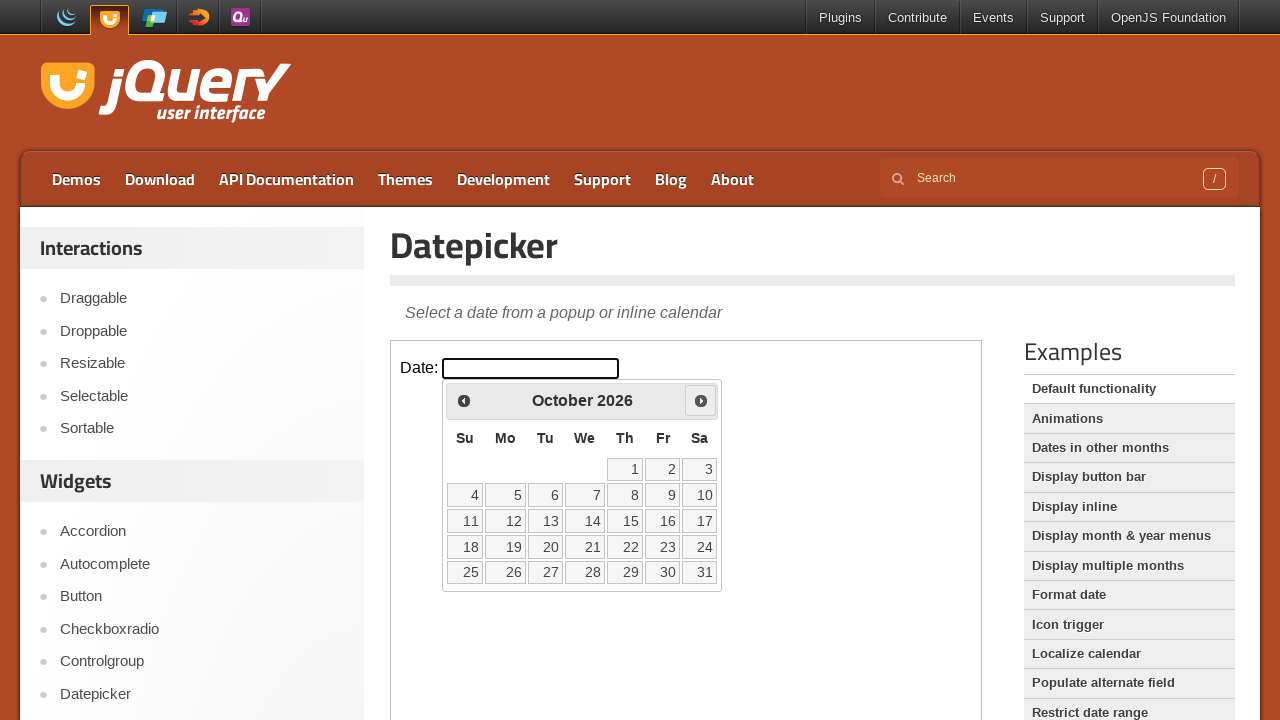

Retrieved current month: October
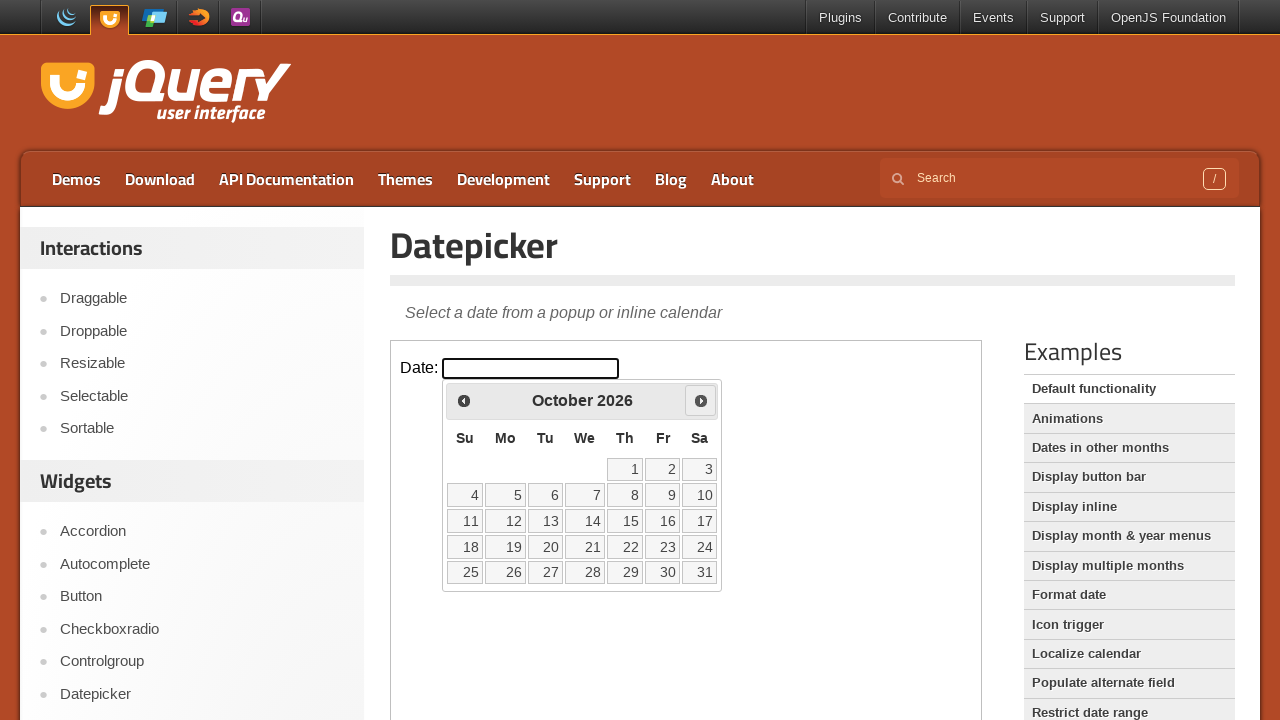

Retrieved current year: 2026
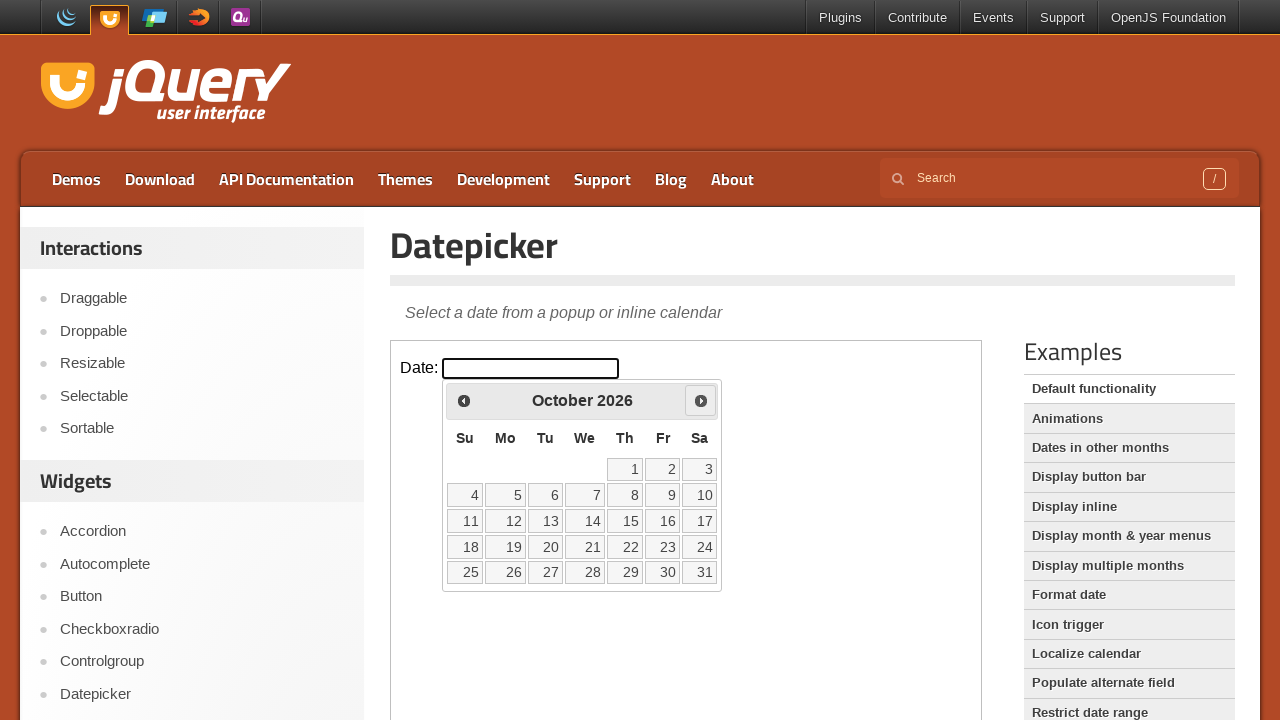

Clicked Next button to navigate from October 2026 at (701, 400) on iframe >> nth=0 >> internal:control=enter-frame >> xpath=//span[contains(text(),
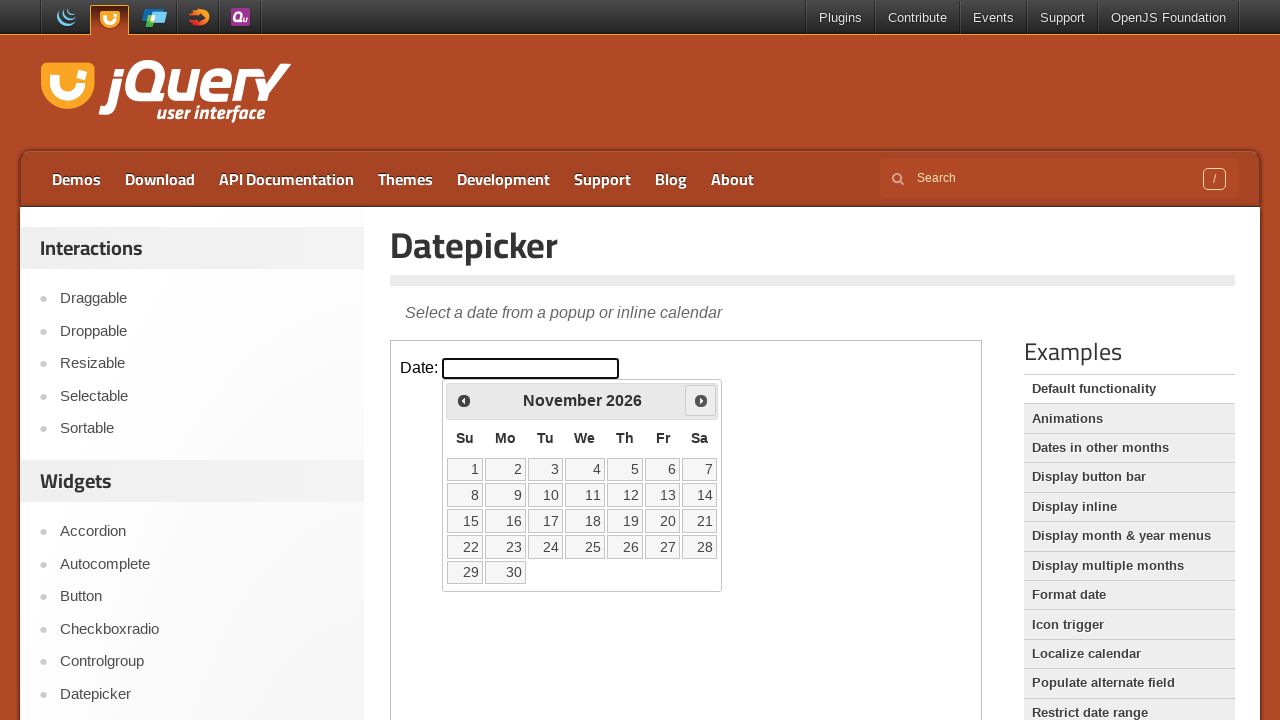

Retrieved current month: November
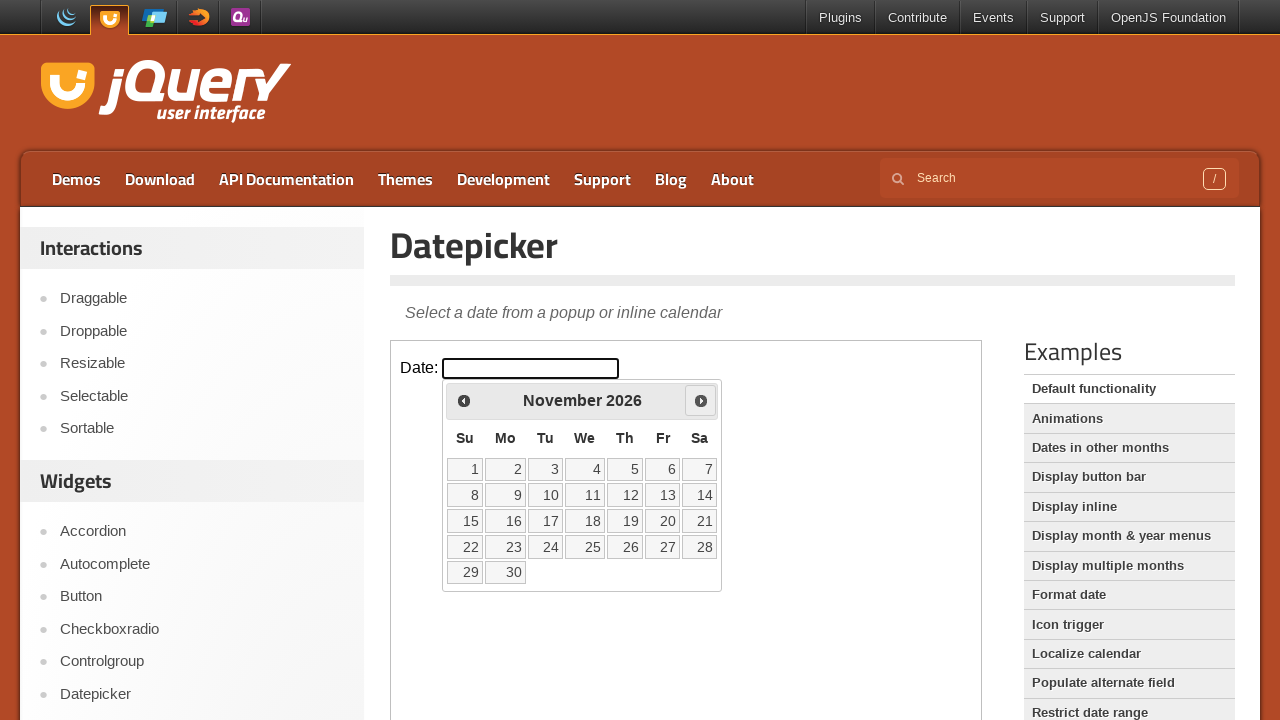

Retrieved current year: 2026
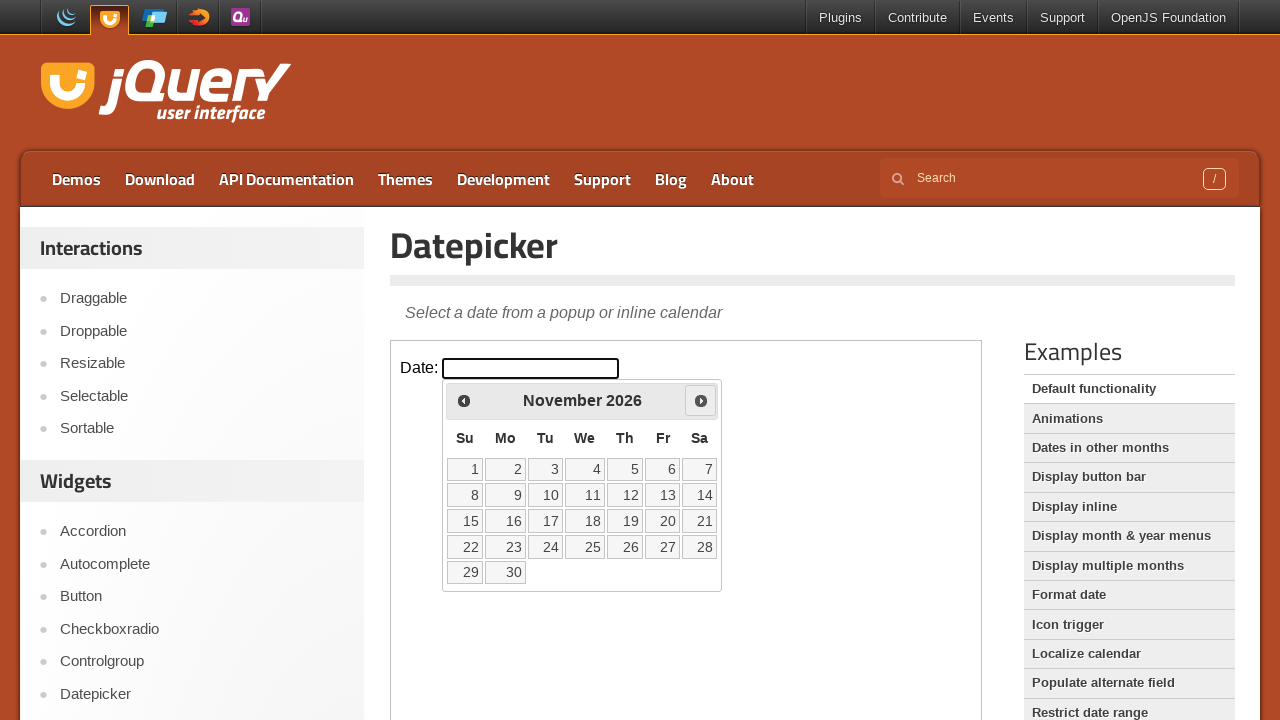

Clicked Next button to navigate from November 2026 at (701, 400) on iframe >> nth=0 >> internal:control=enter-frame >> xpath=//span[contains(text(),
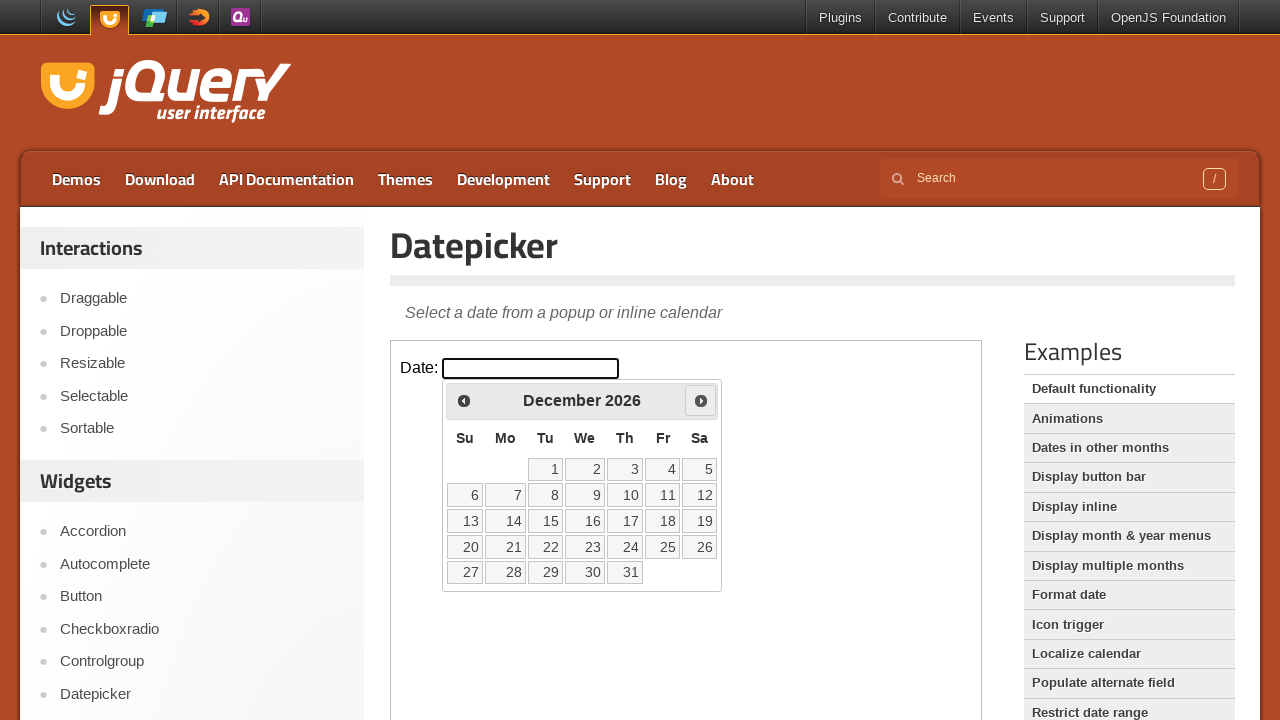

Retrieved current month: December
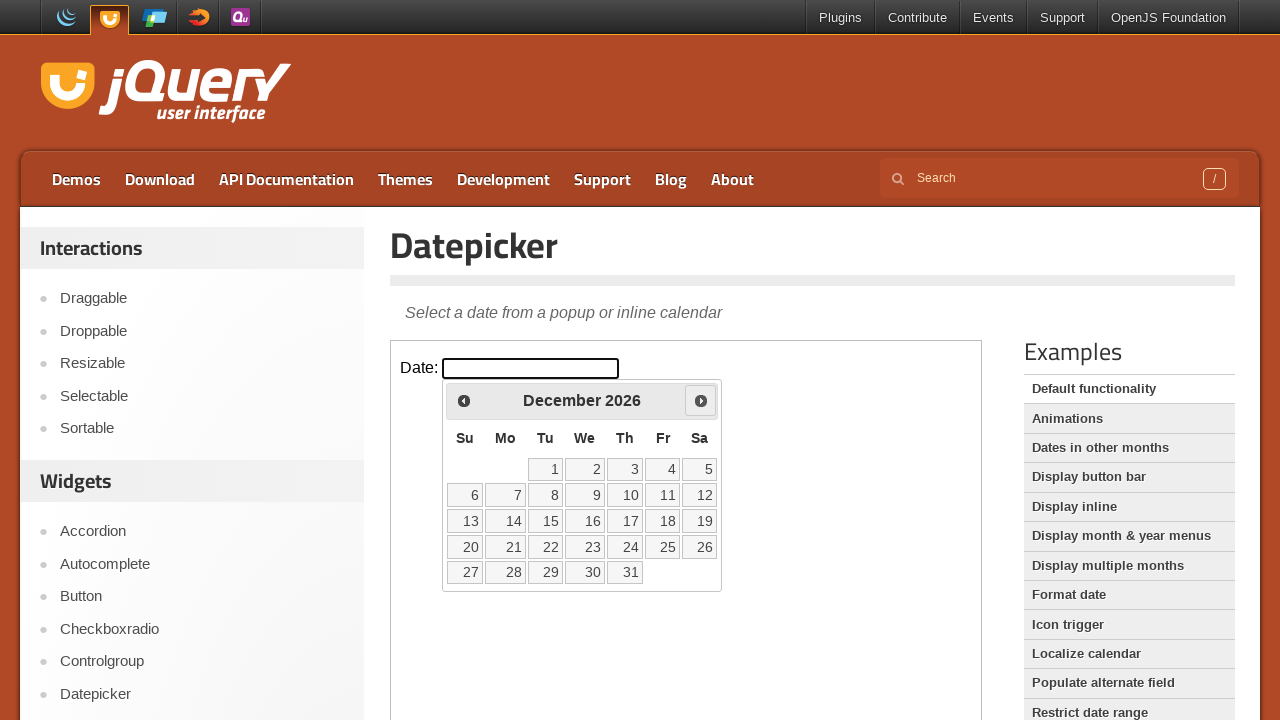

Retrieved current year: 2026
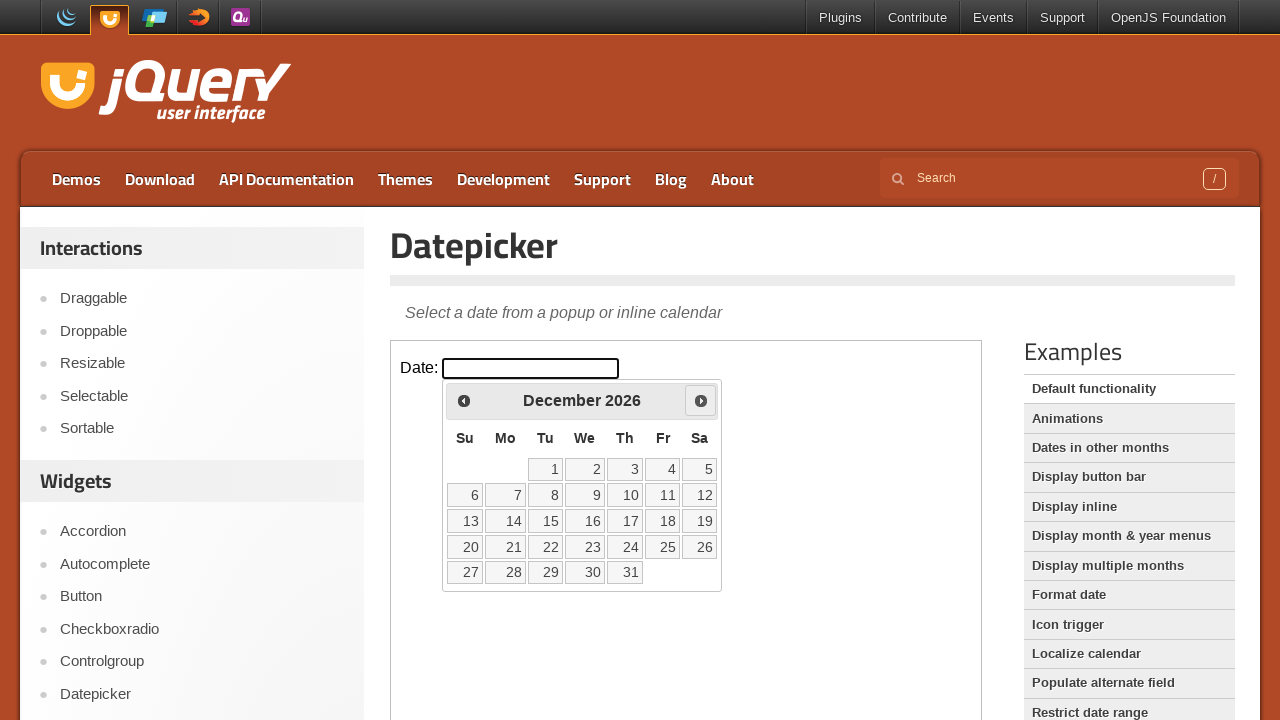

Clicked Next button to navigate from December 2026 at (701, 400) on iframe >> nth=0 >> internal:control=enter-frame >> xpath=//span[contains(text(),
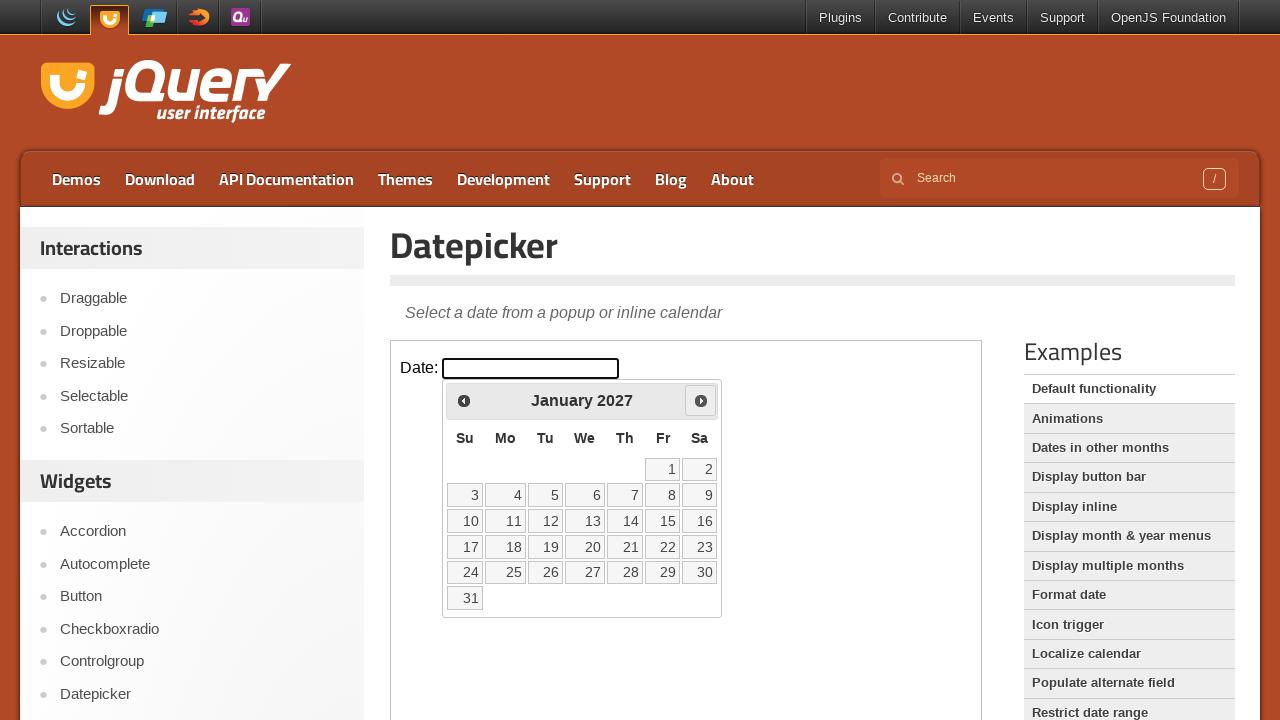

Retrieved current month: January
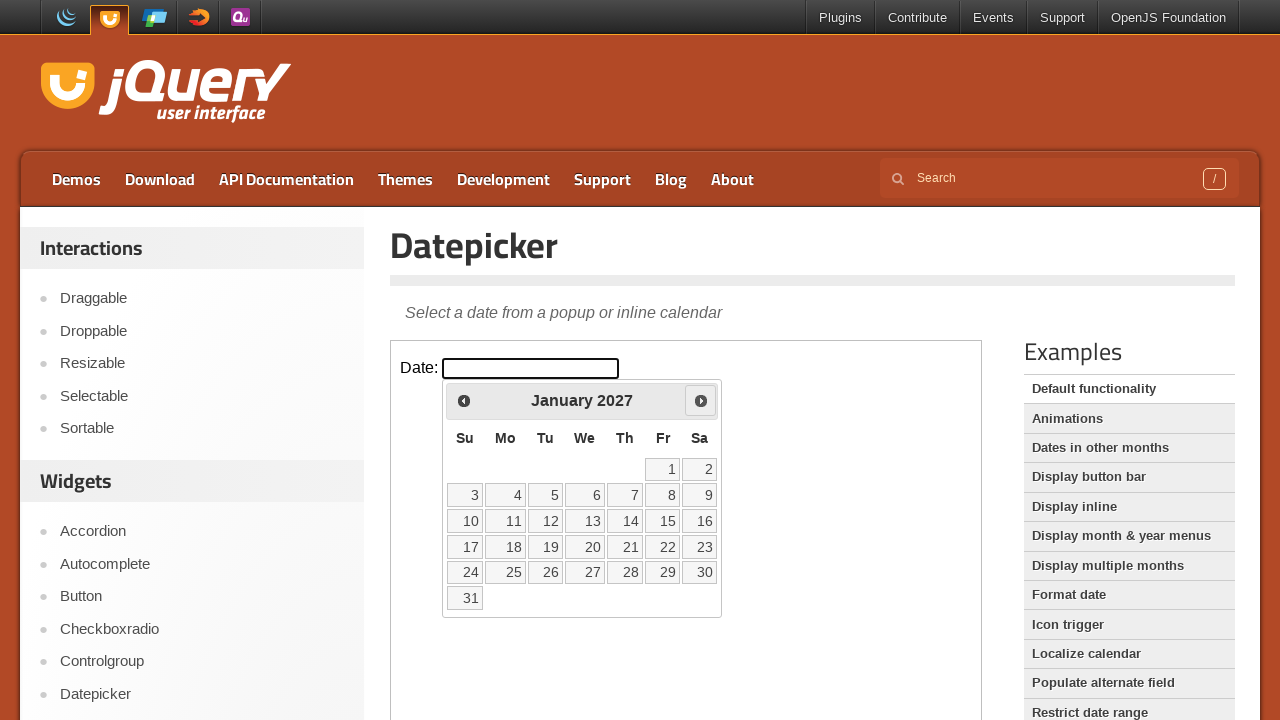

Retrieved current year: 2027
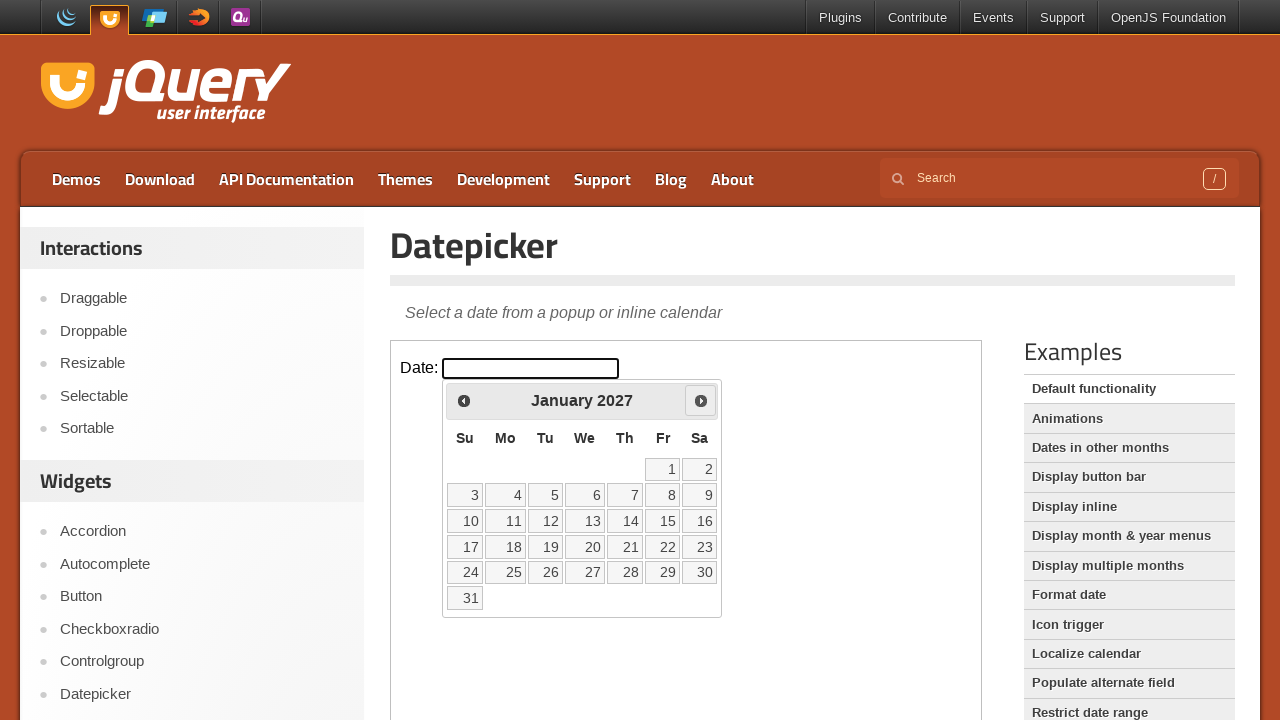

Clicked Next button to navigate from January 2027 at (701, 400) on iframe >> nth=0 >> internal:control=enter-frame >> xpath=//span[contains(text(),
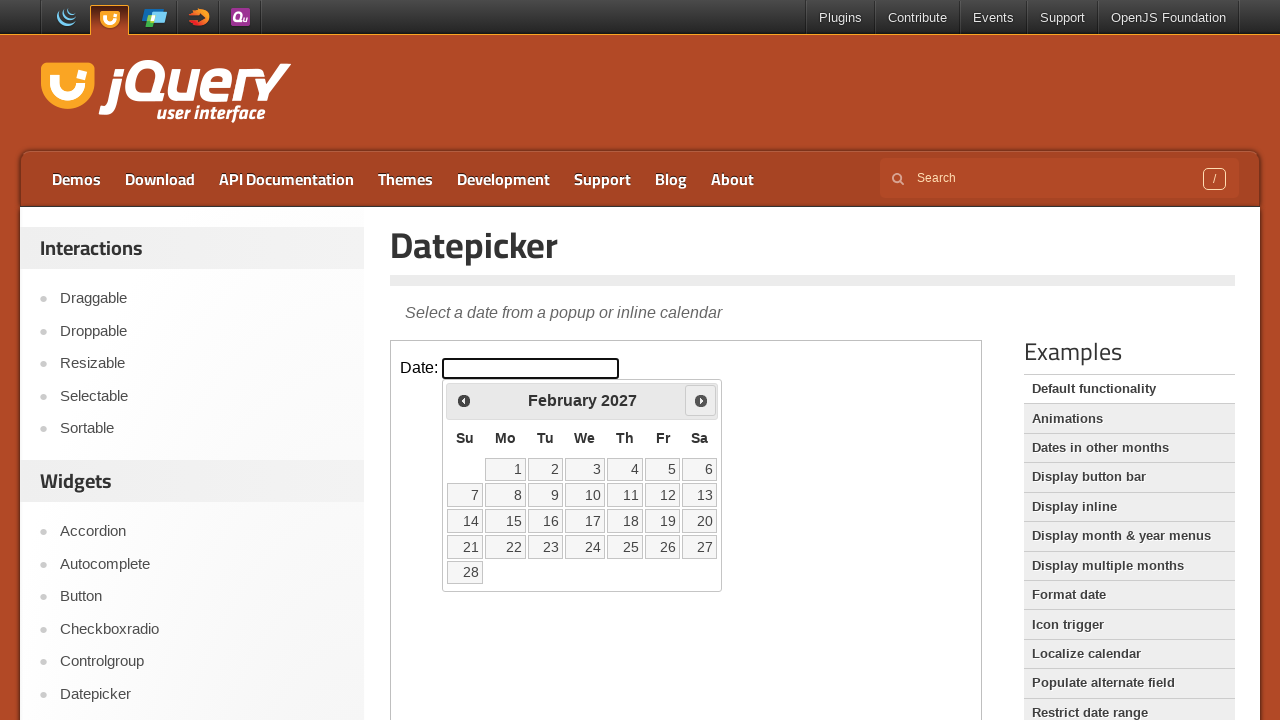

Retrieved current month: February
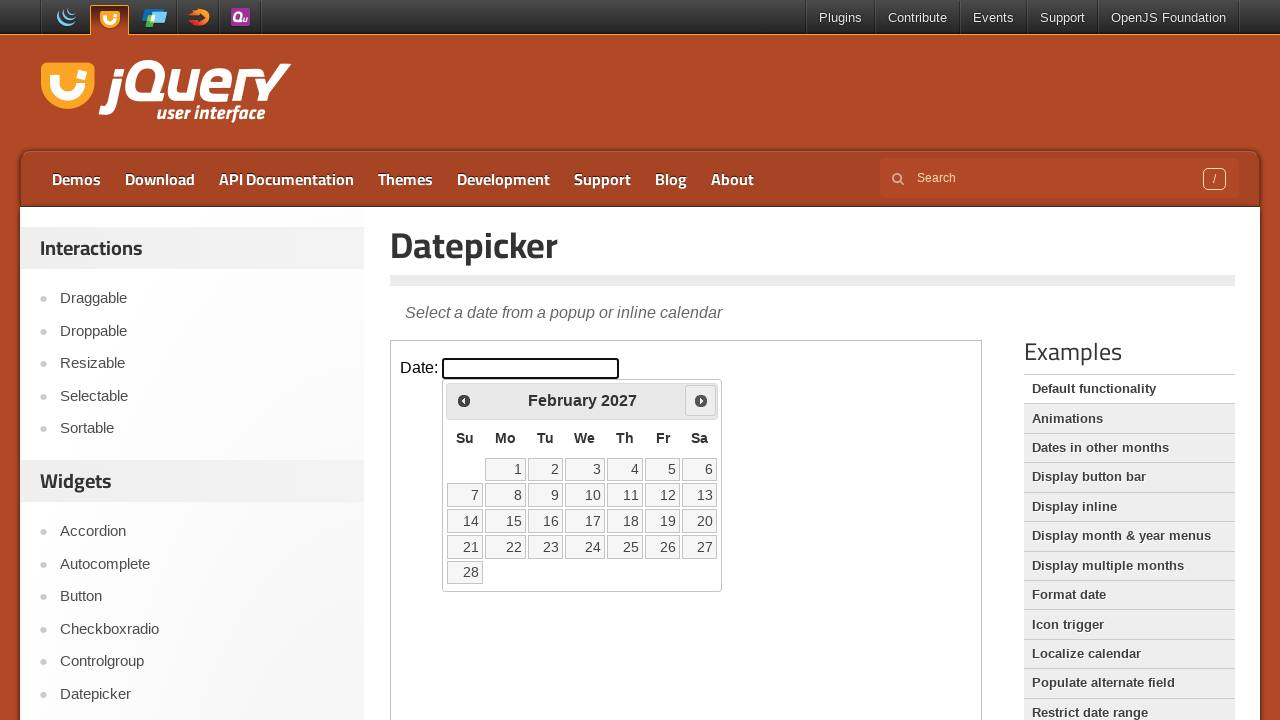

Retrieved current year: 2027
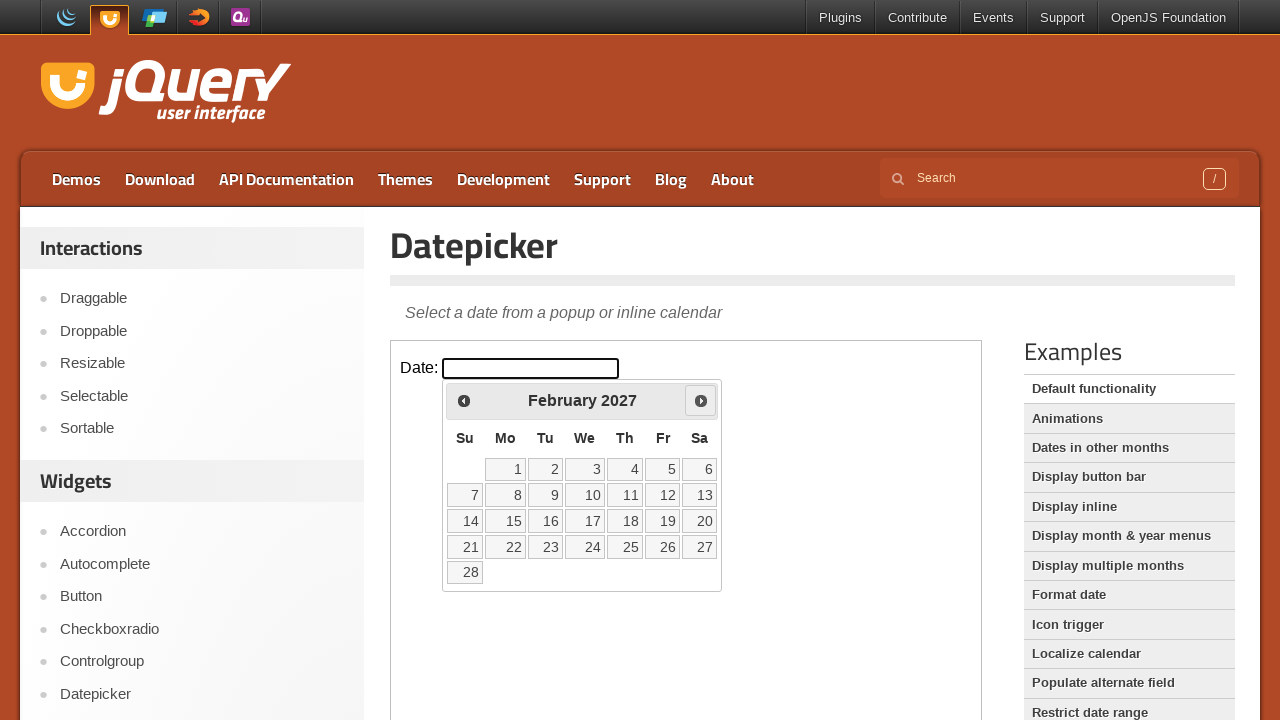

Clicked Next button to navigate from February 2027 at (701, 400) on iframe >> nth=0 >> internal:control=enter-frame >> xpath=//span[contains(text(),
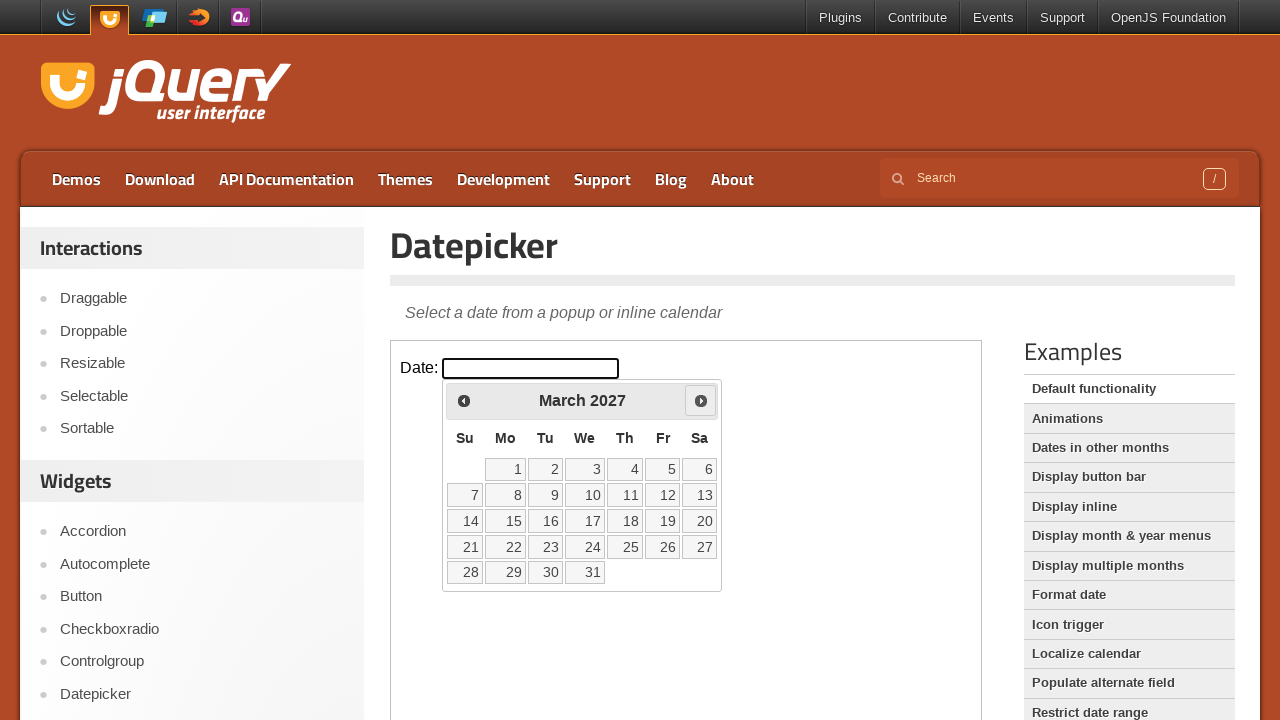

Retrieved current month: March
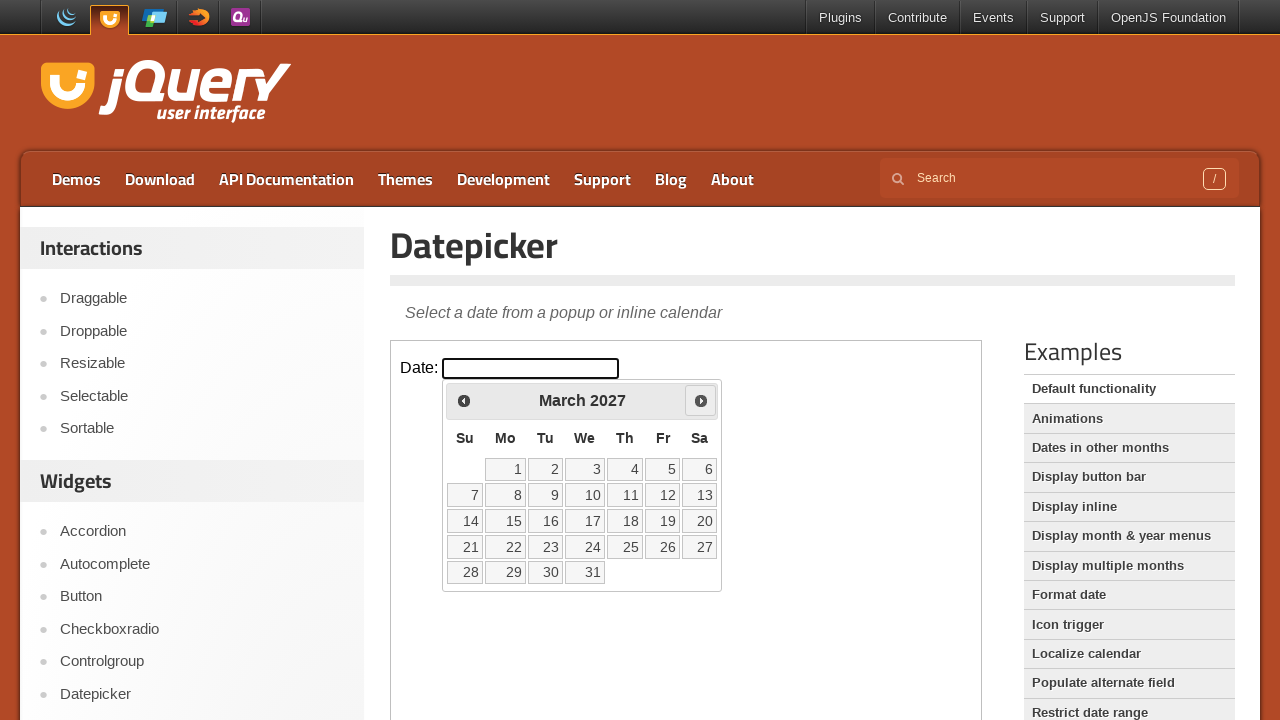

Retrieved current year: 2027
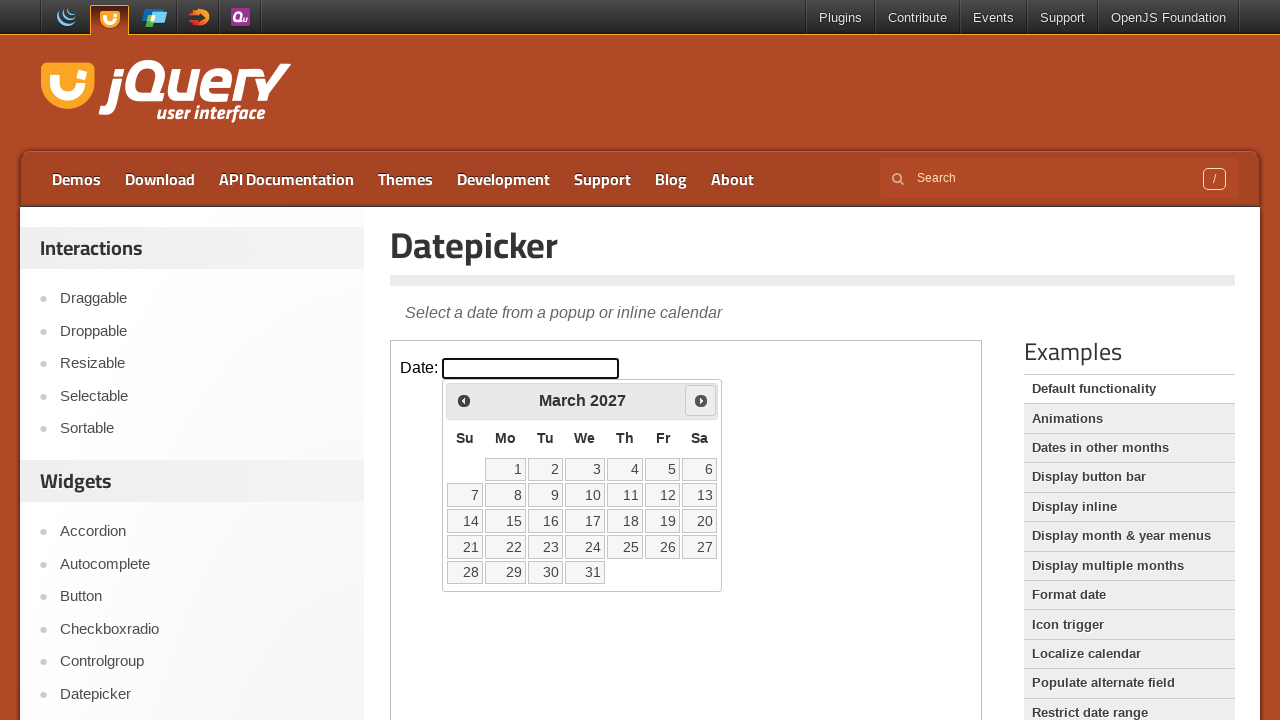

Clicked Next button to navigate from March 2027 at (701, 400) on iframe >> nth=0 >> internal:control=enter-frame >> xpath=//span[contains(text(),
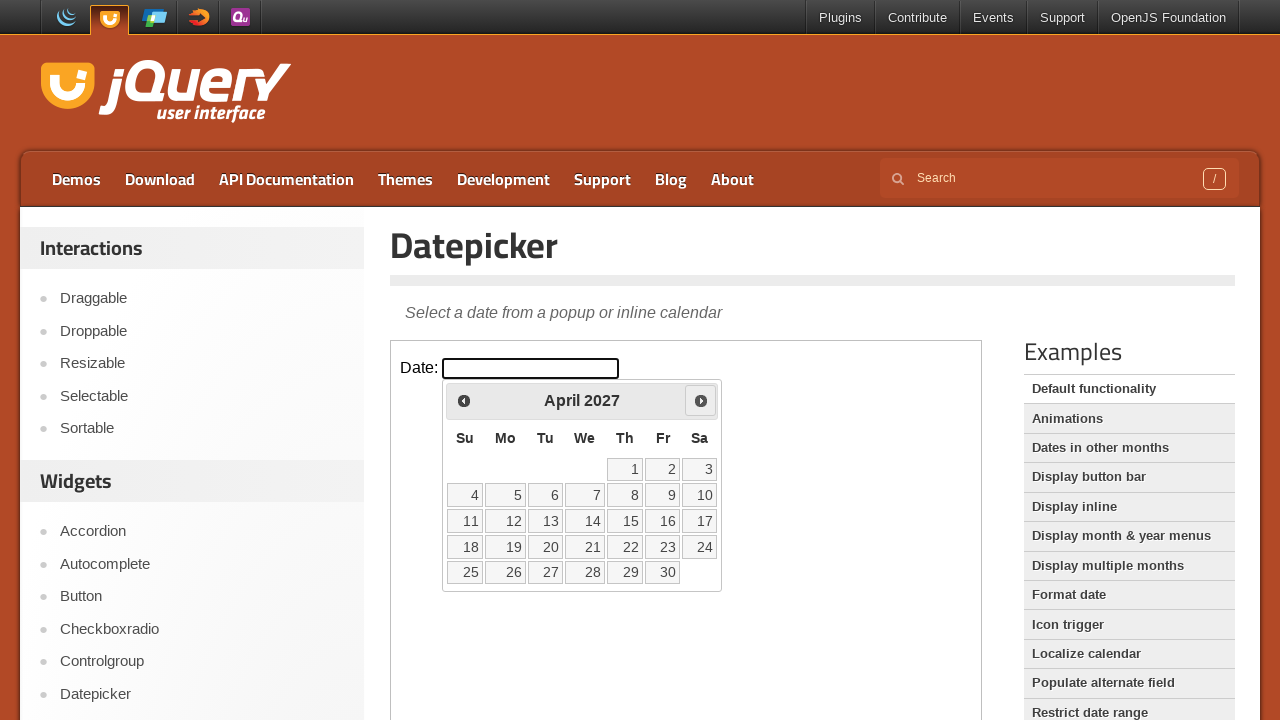

Retrieved current month: April
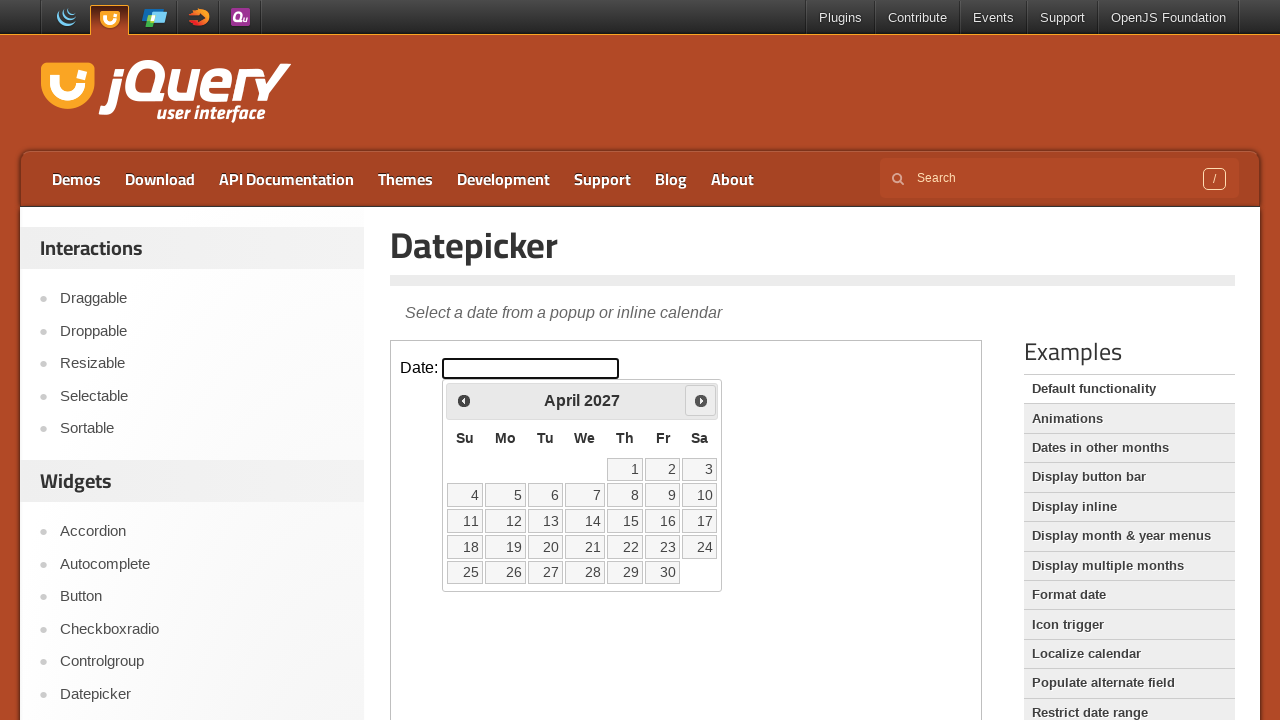

Retrieved current year: 2027
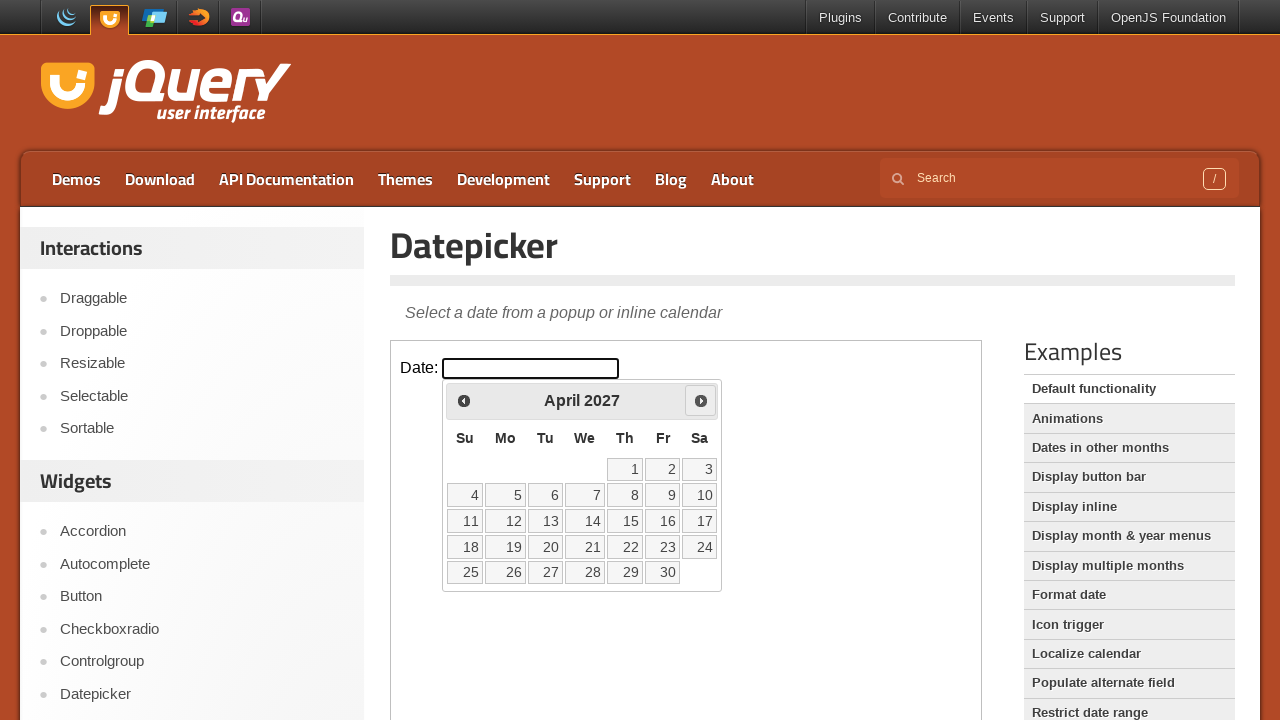

Clicked Next button to navigate from April 2027 at (701, 400) on iframe >> nth=0 >> internal:control=enter-frame >> xpath=//span[contains(text(),
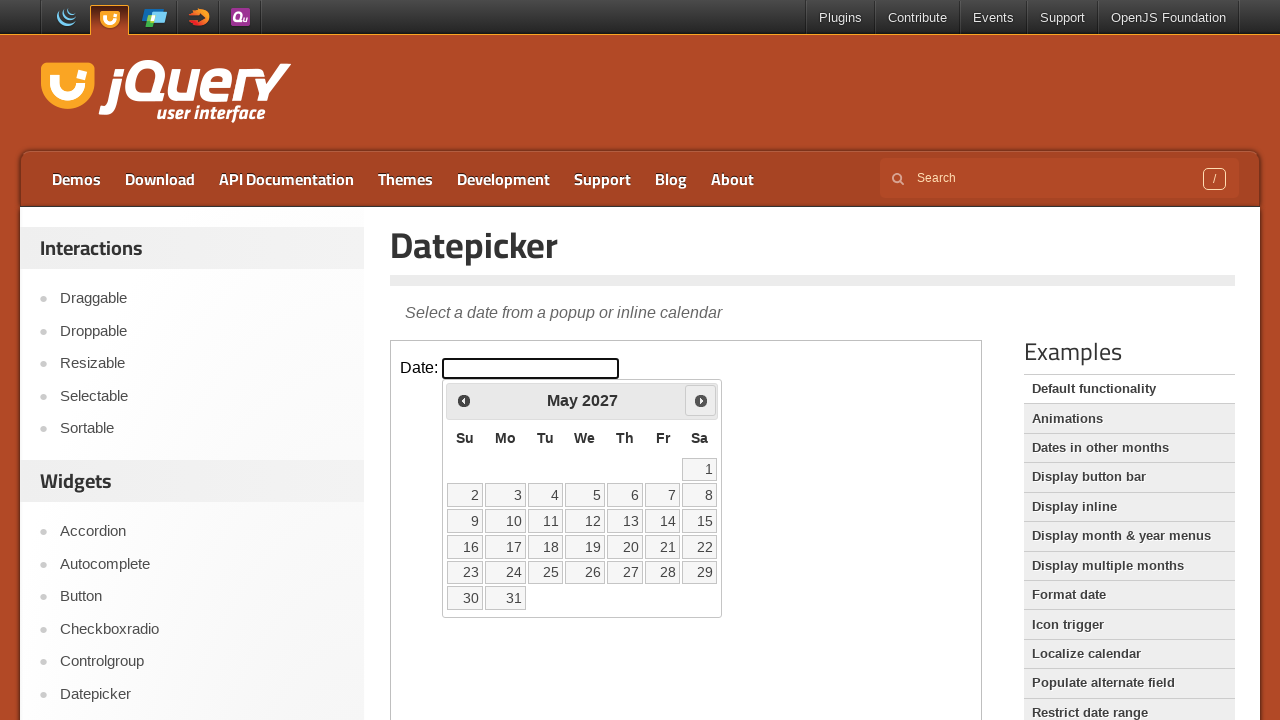

Retrieved current month: May
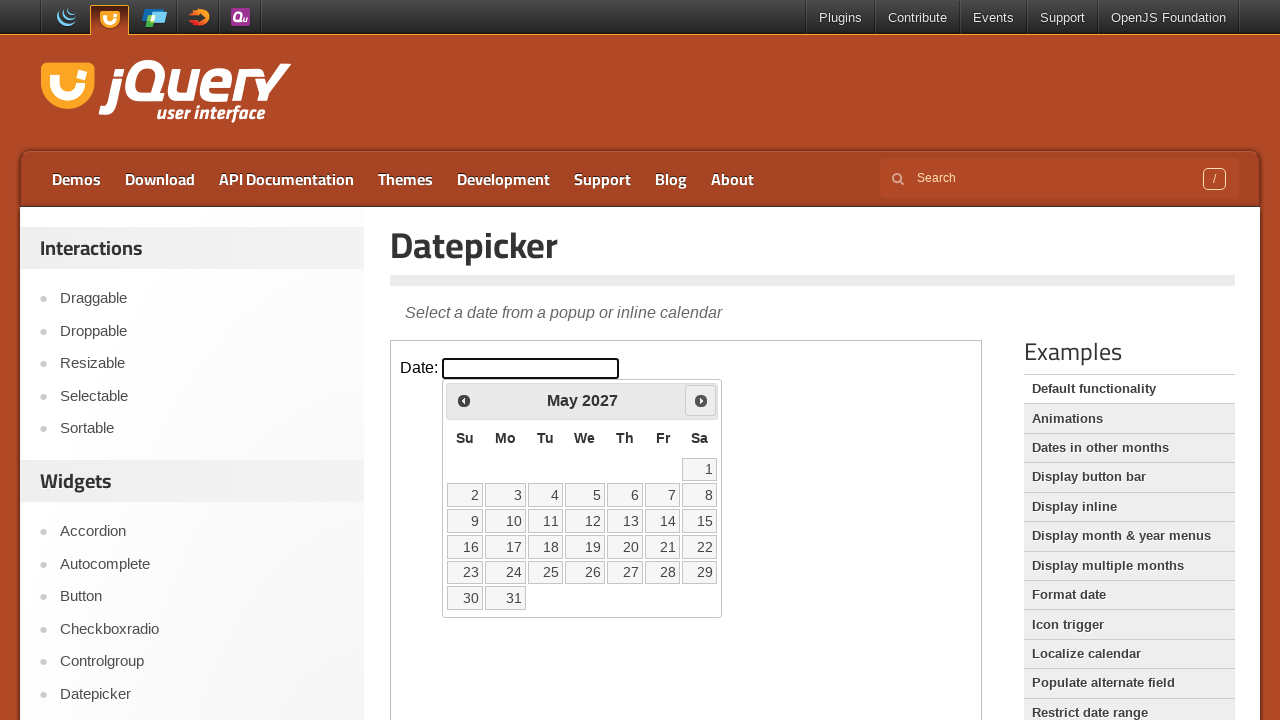

Retrieved current year: 2027
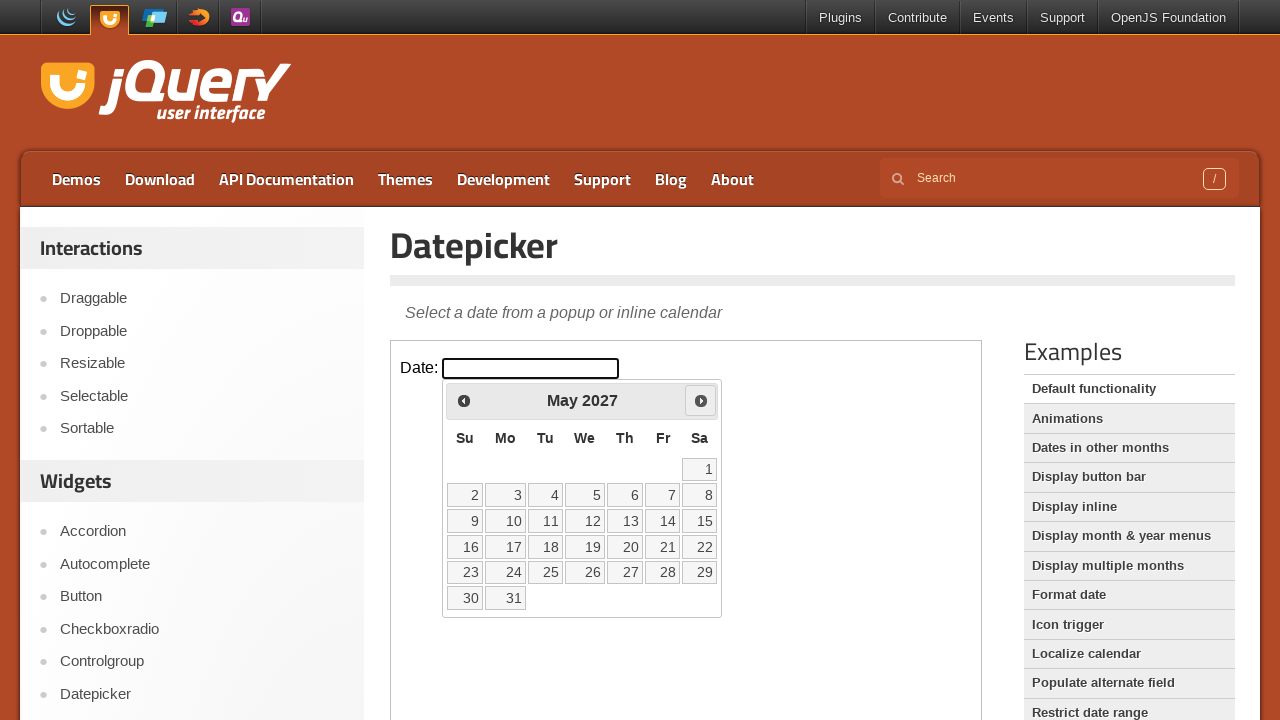

Clicked Next button to navigate from May 2027 at (701, 400) on iframe >> nth=0 >> internal:control=enter-frame >> xpath=//span[contains(text(),
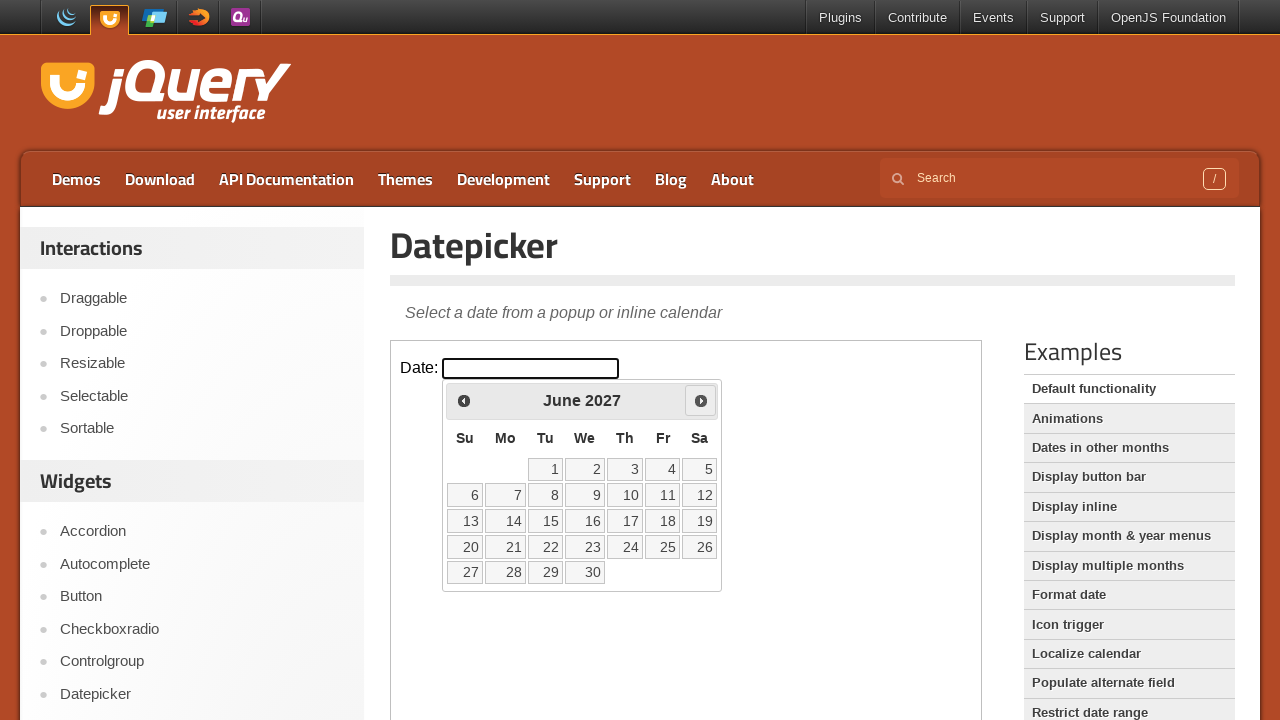

Retrieved current month: June
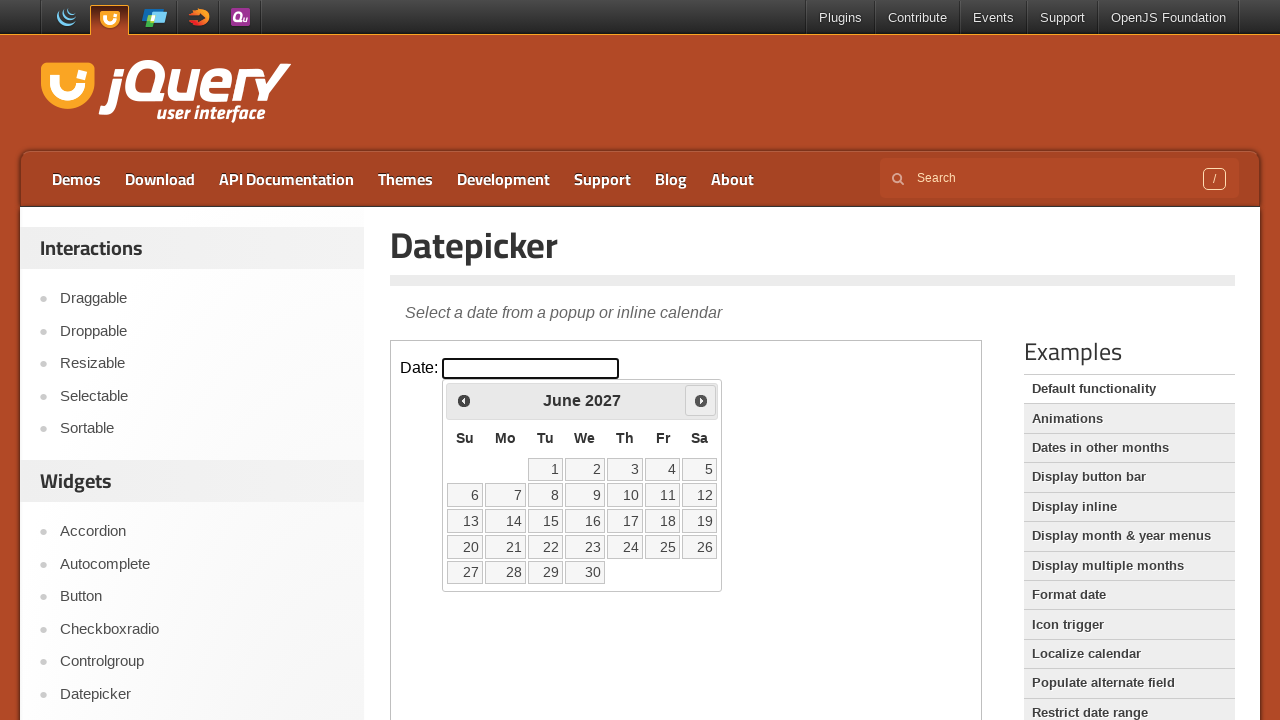

Retrieved current year: 2027
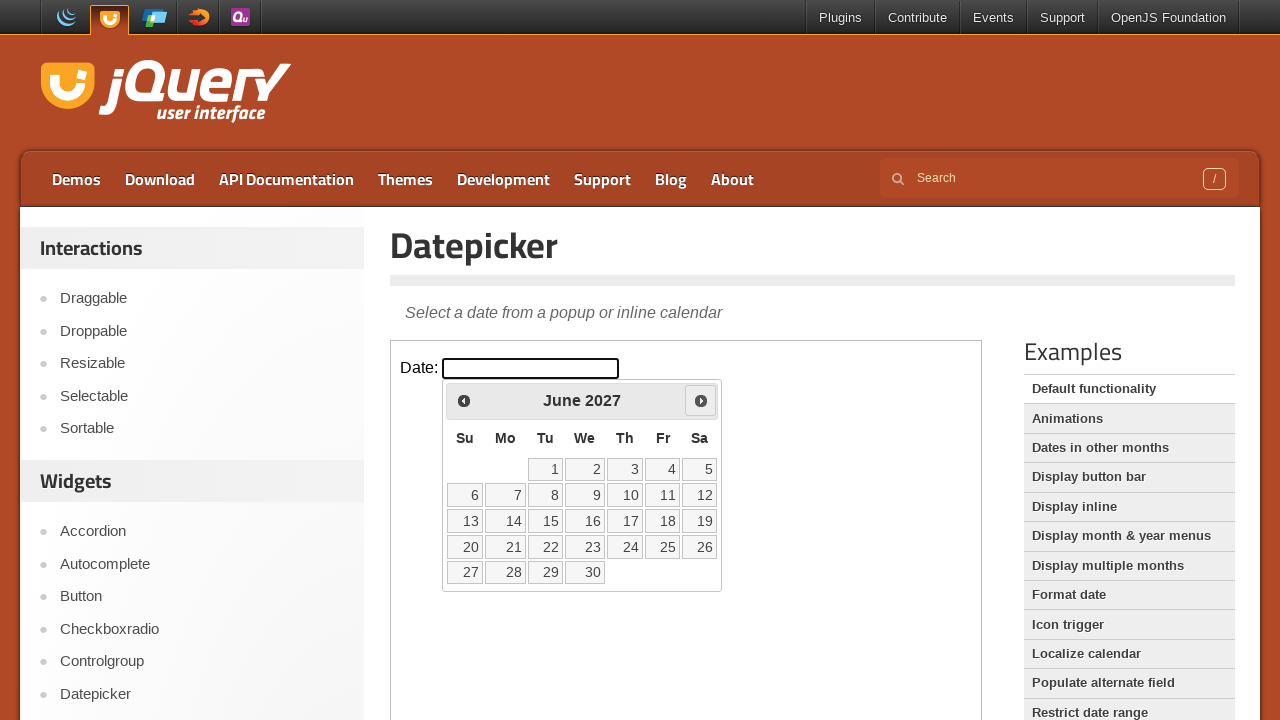

Clicked Next button to navigate from June 2027 at (701, 400) on iframe >> nth=0 >> internal:control=enter-frame >> xpath=//span[contains(text(),
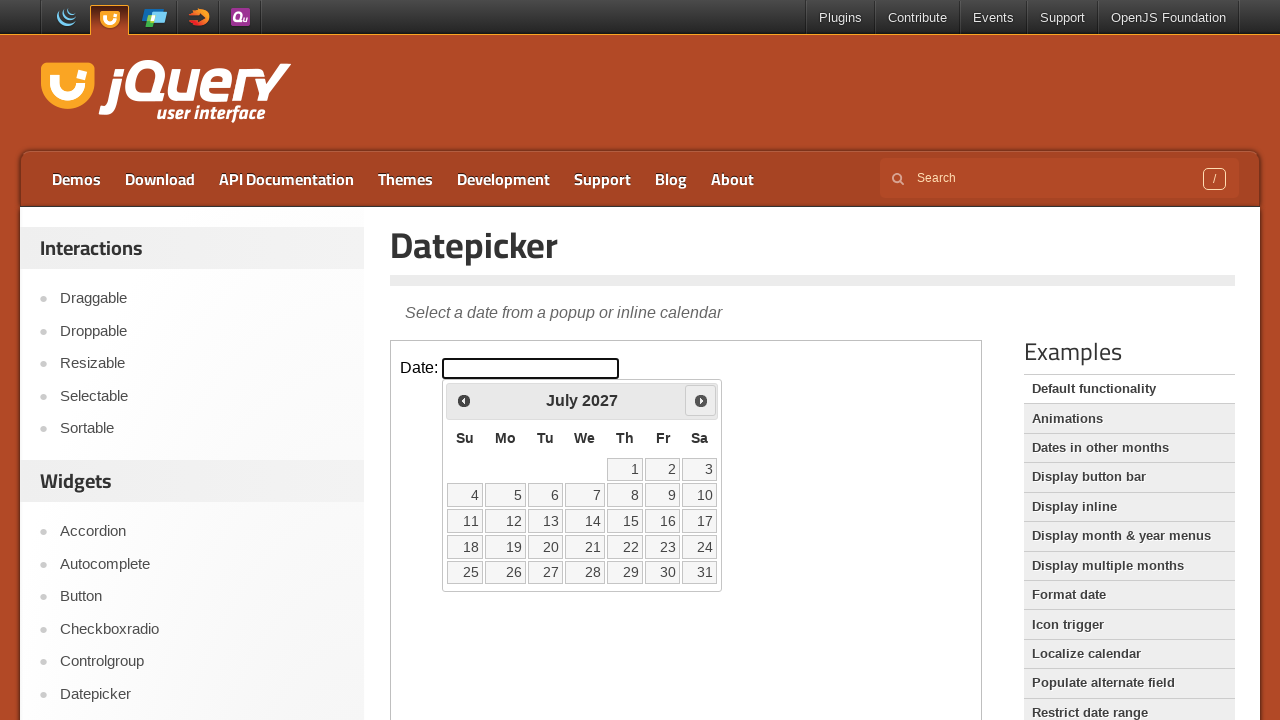

Retrieved current month: July
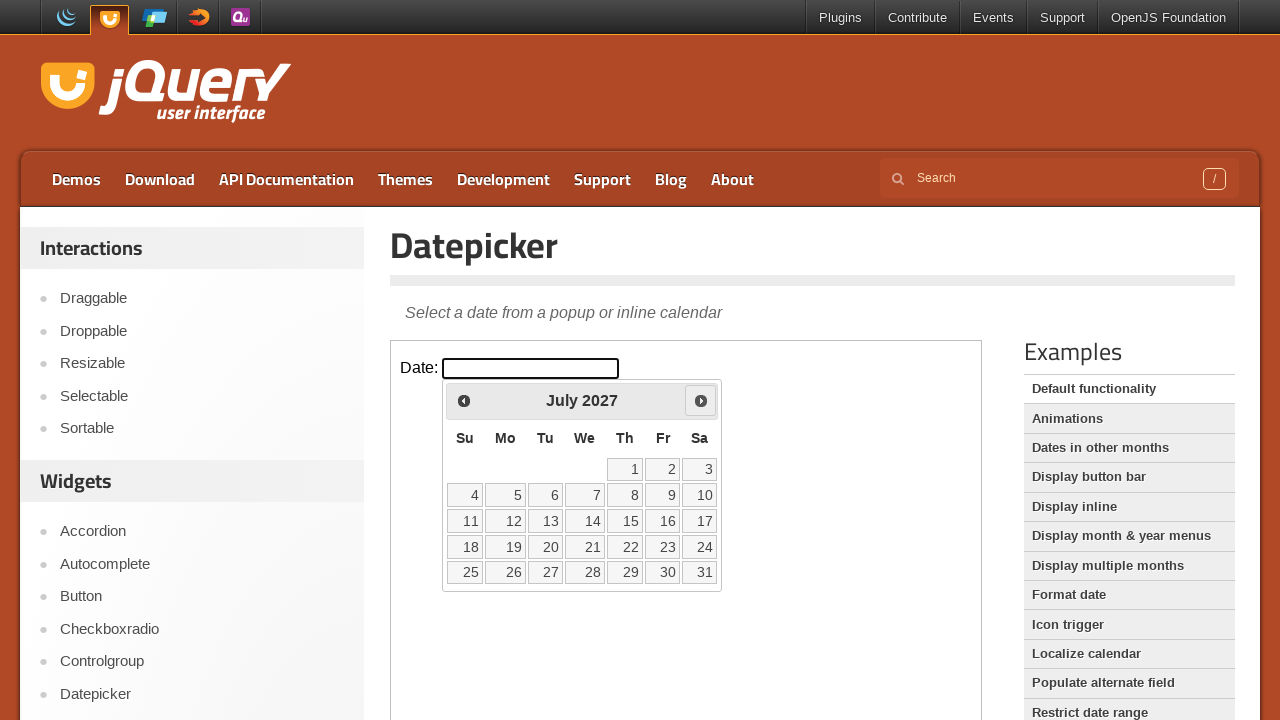

Retrieved current year: 2027
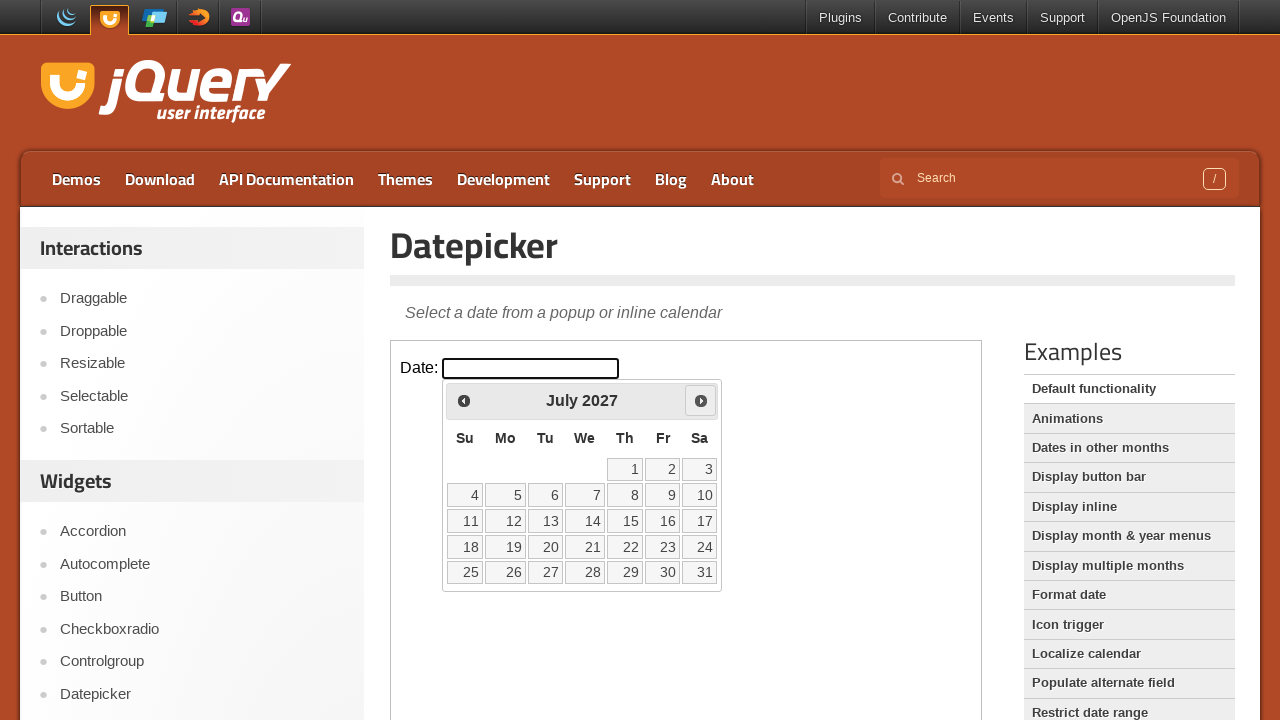

Clicked Next button to navigate from July 2027 at (701, 400) on iframe >> nth=0 >> internal:control=enter-frame >> xpath=//span[contains(text(),
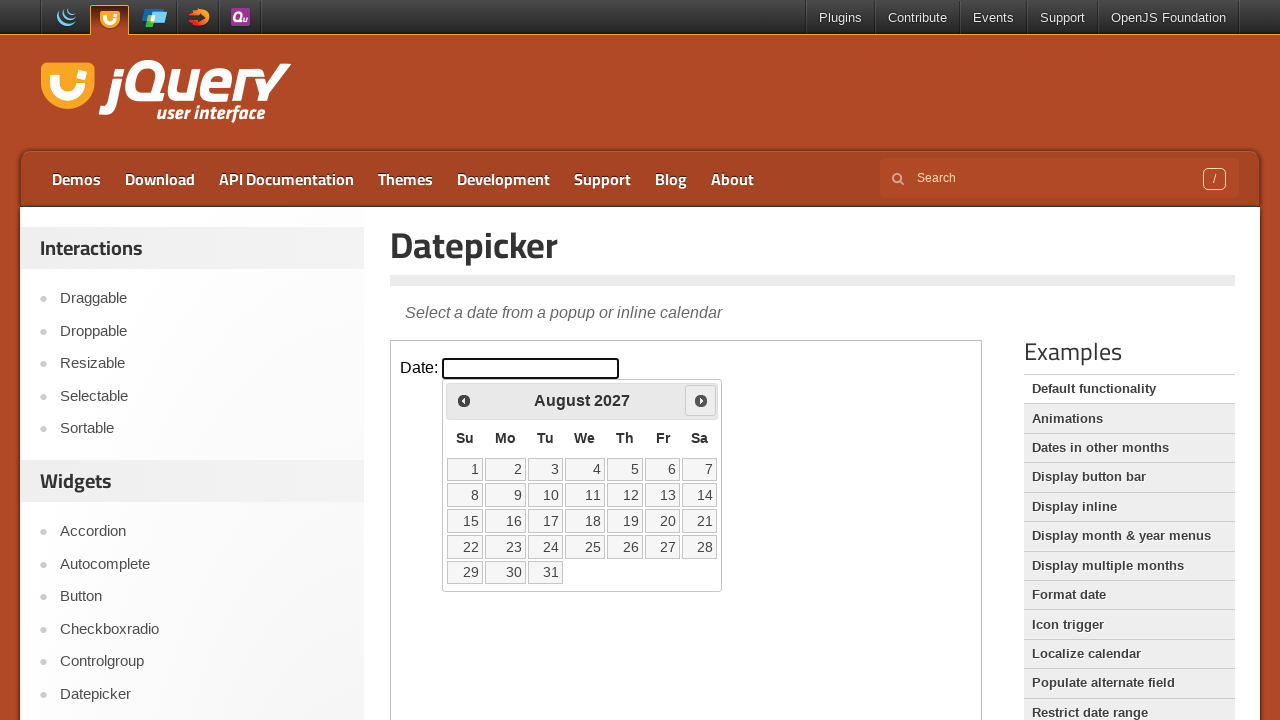

Retrieved current month: August
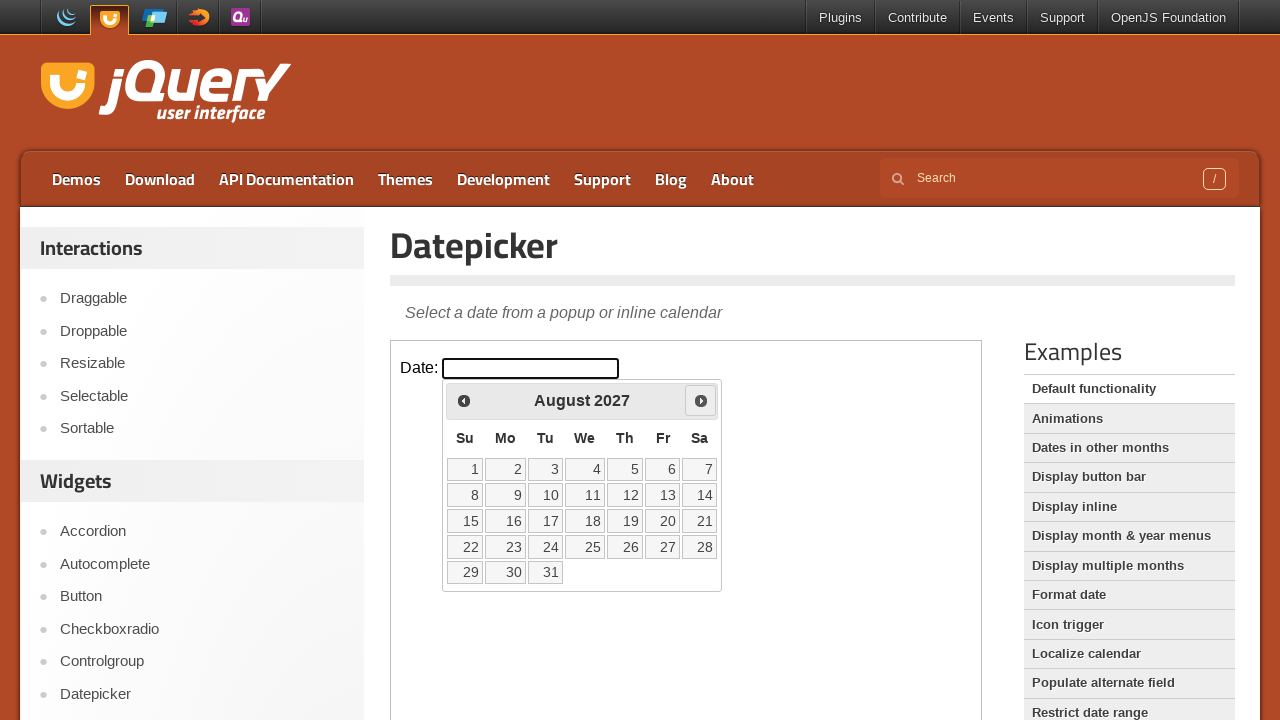

Retrieved current year: 2027
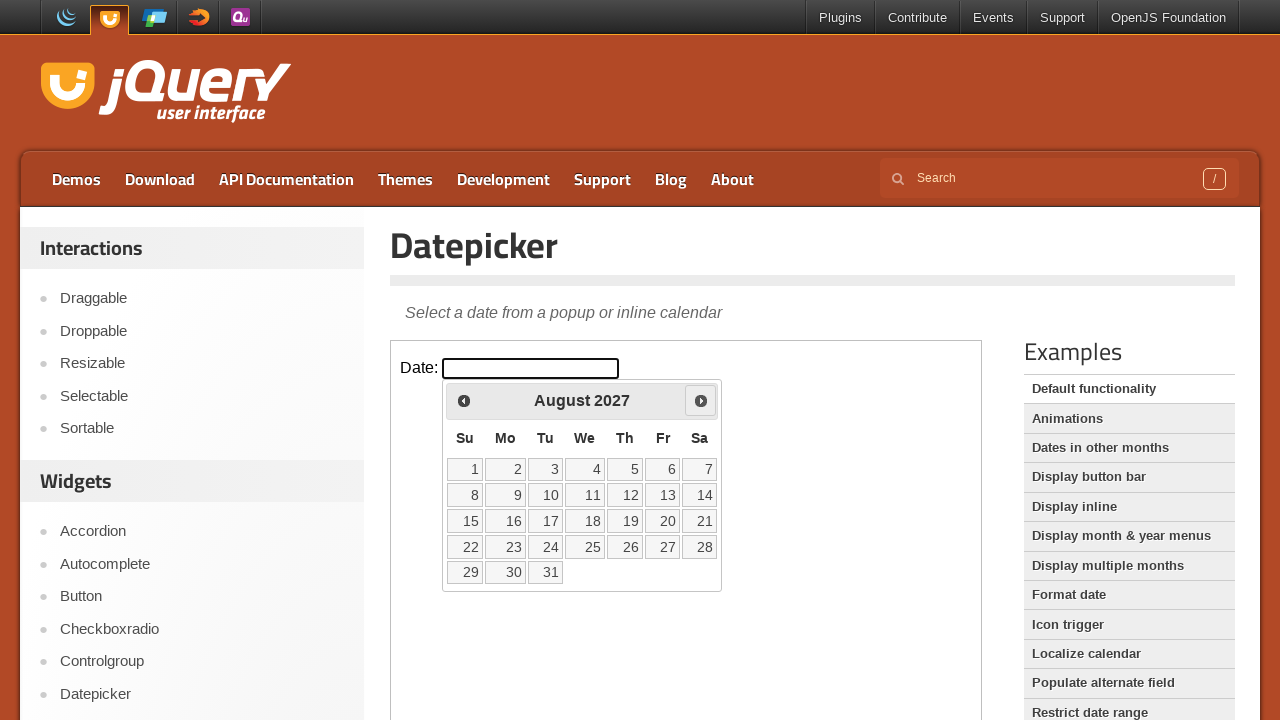

Clicked Next button to navigate from August 2027 at (701, 400) on iframe >> nth=0 >> internal:control=enter-frame >> xpath=//span[contains(text(),
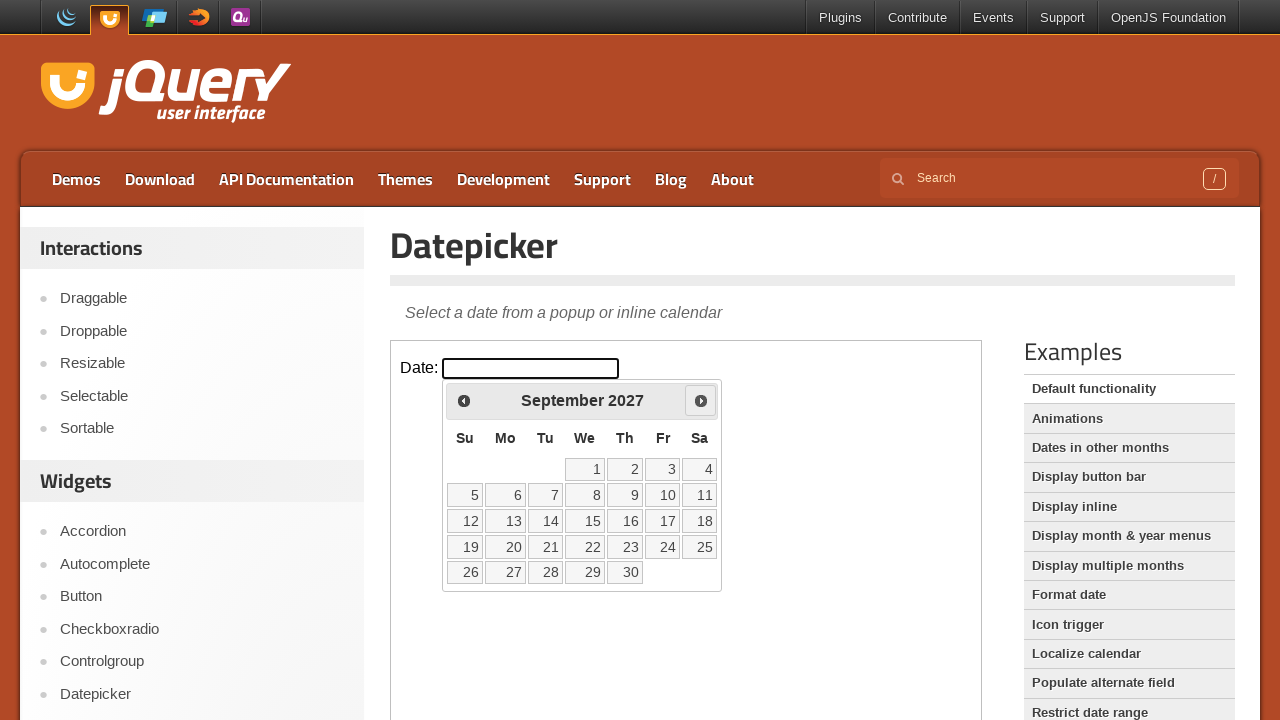

Retrieved current month: September
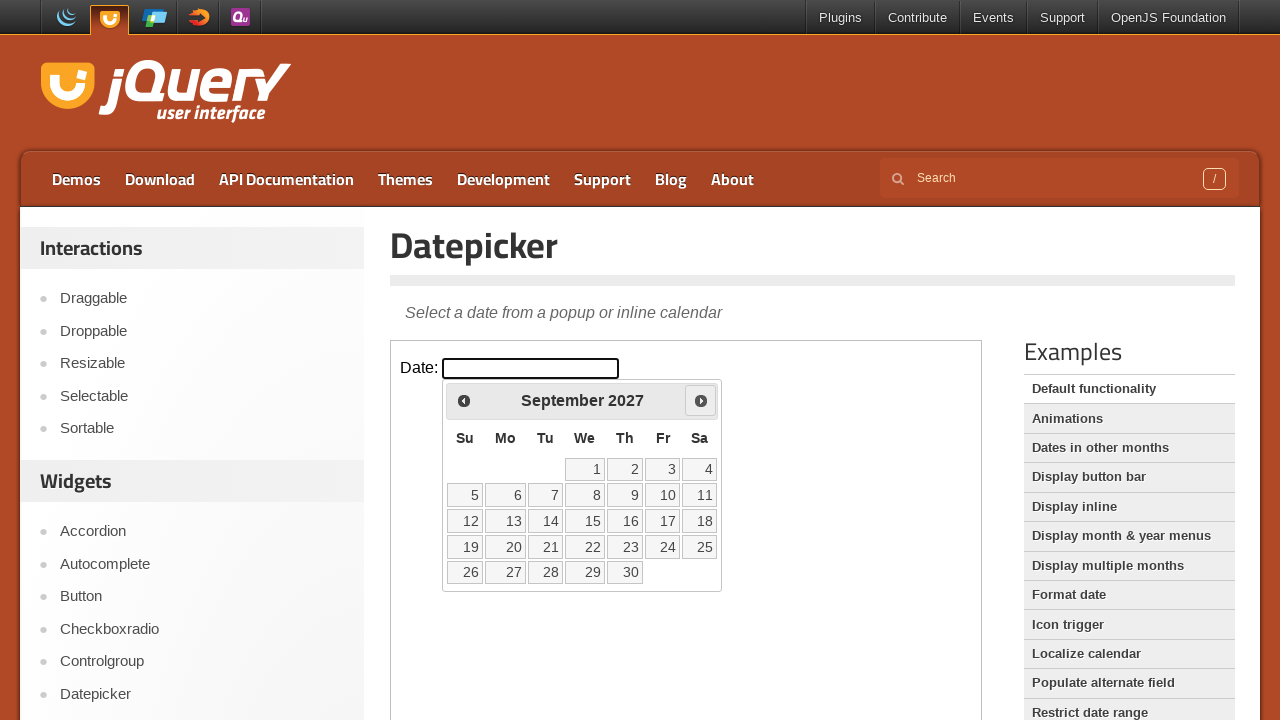

Retrieved current year: 2027
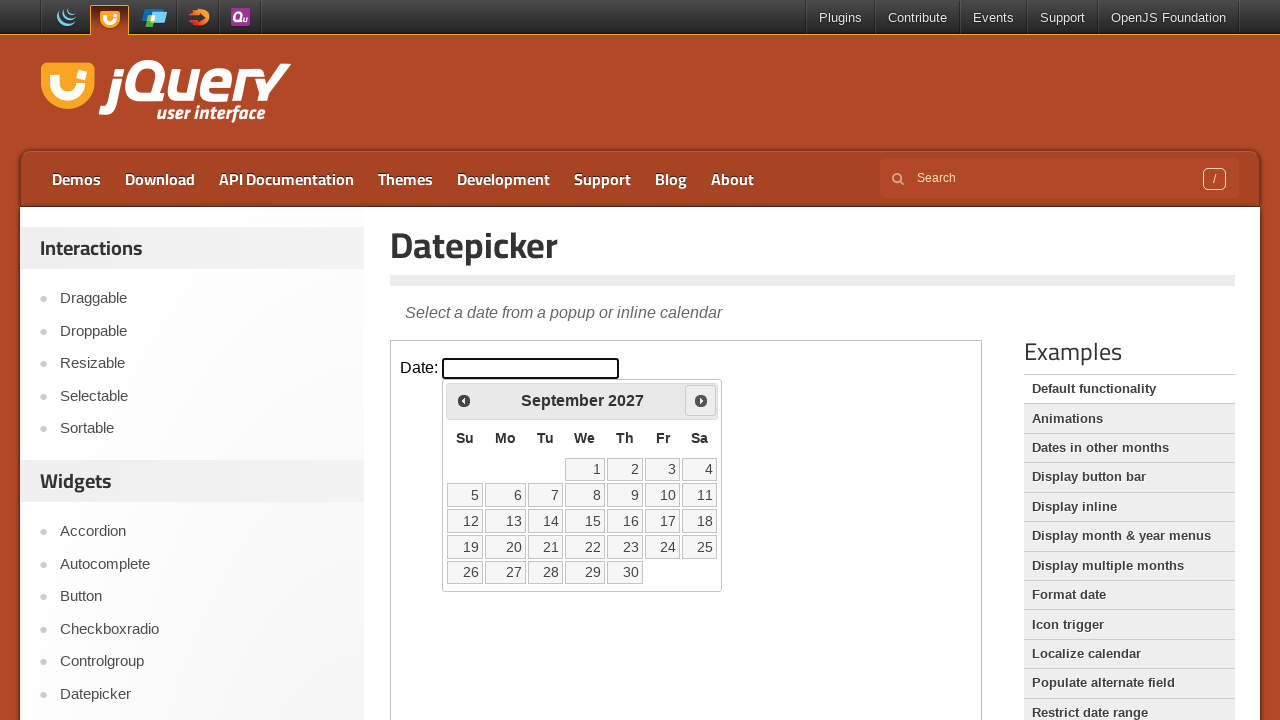

Clicked Next button to navigate from September 2027 at (701, 400) on iframe >> nth=0 >> internal:control=enter-frame >> xpath=//span[contains(text(),
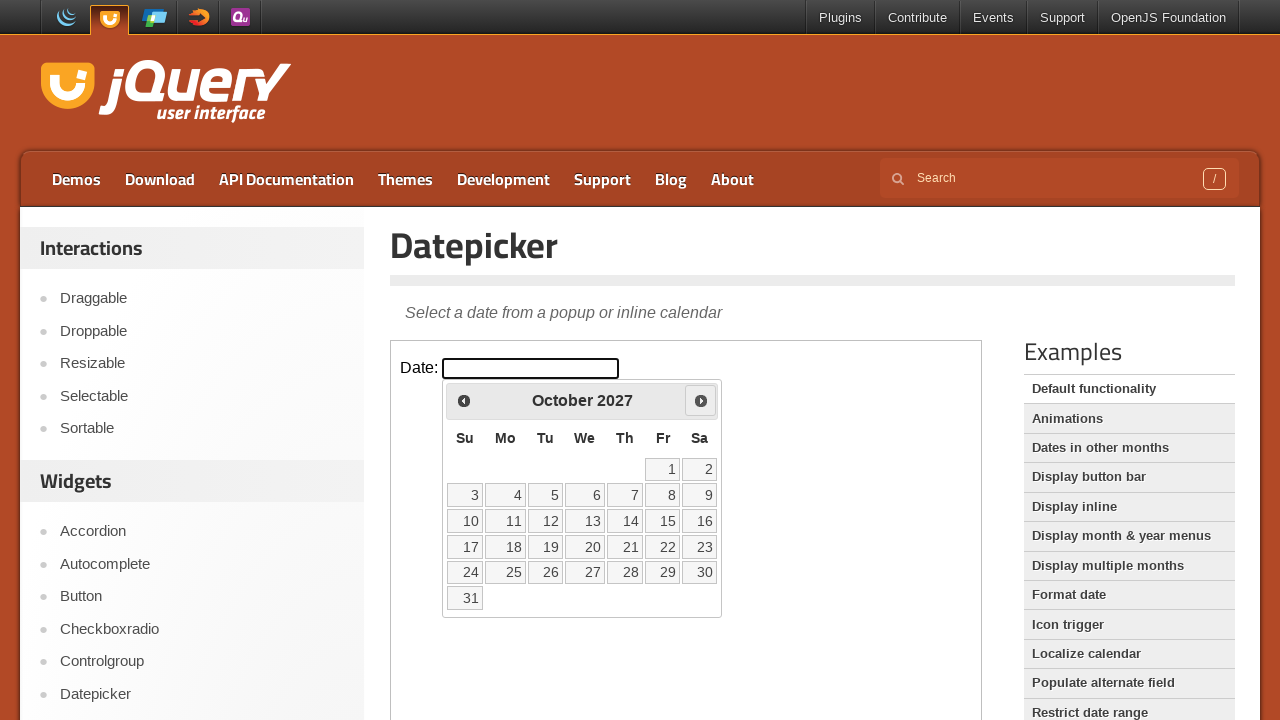

Retrieved current month: October
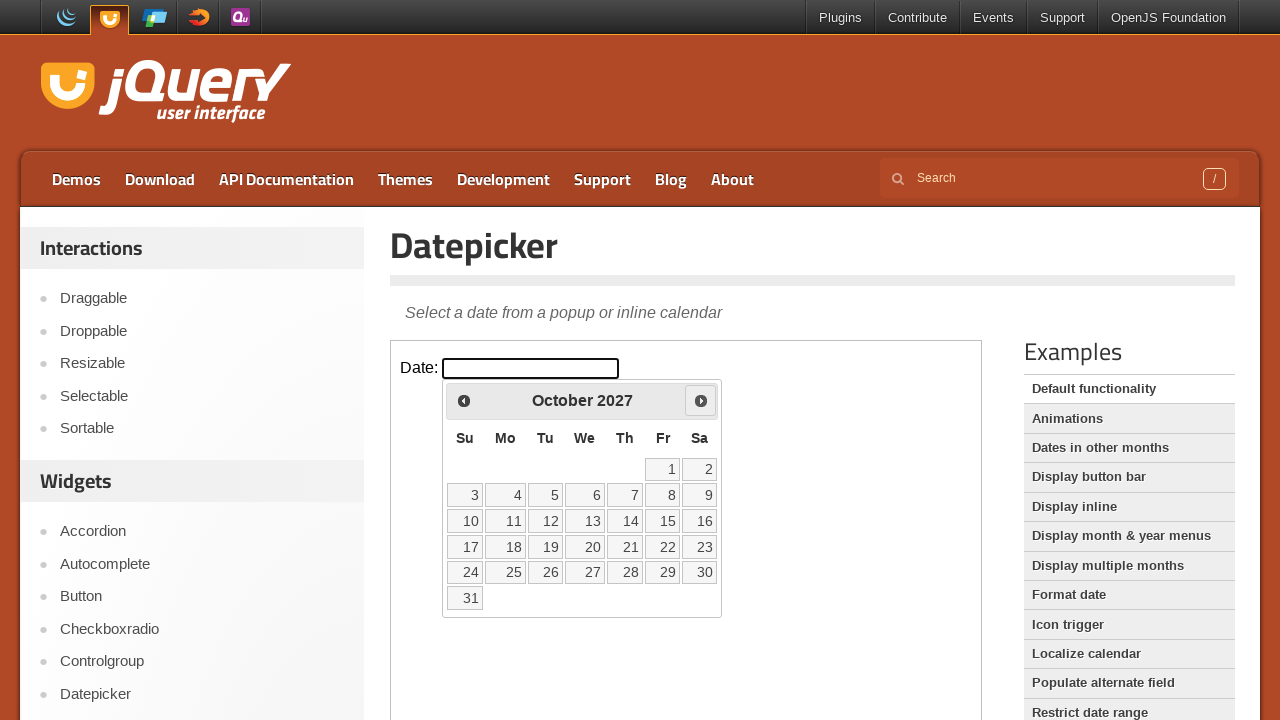

Retrieved current year: 2027
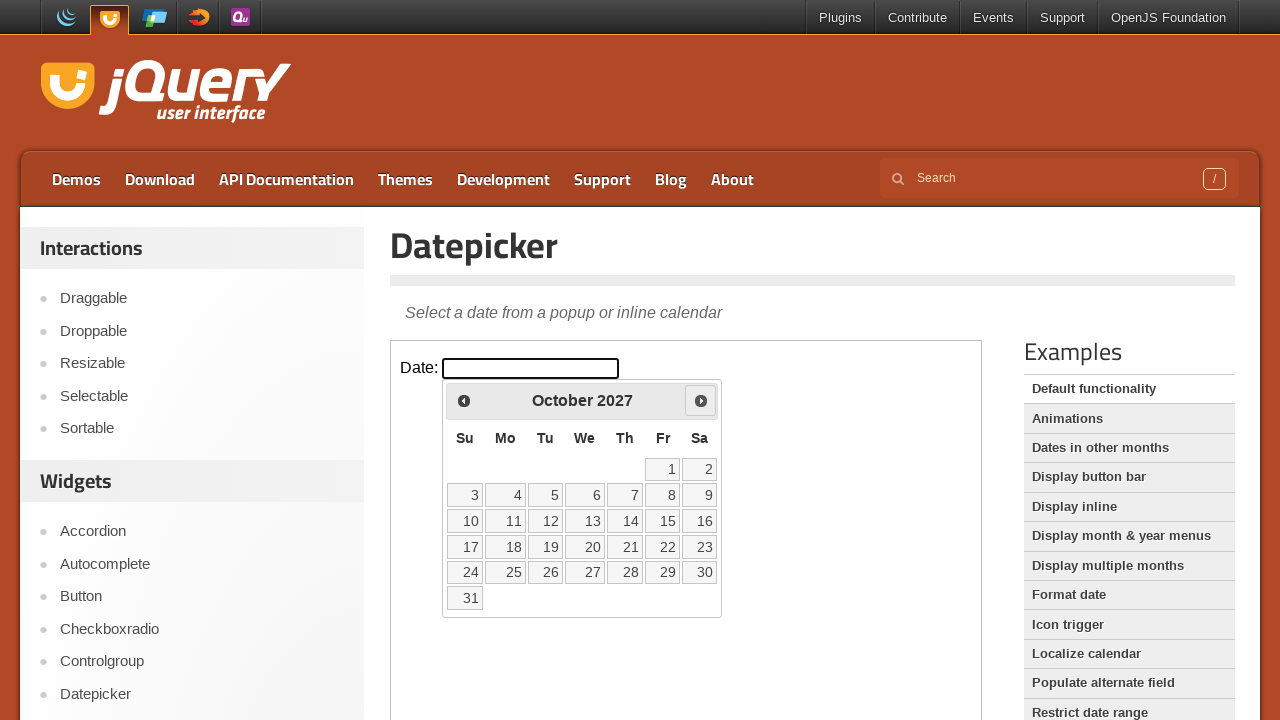

Clicked Next button to navigate from October 2027 at (701, 400) on iframe >> nth=0 >> internal:control=enter-frame >> xpath=//span[contains(text(),
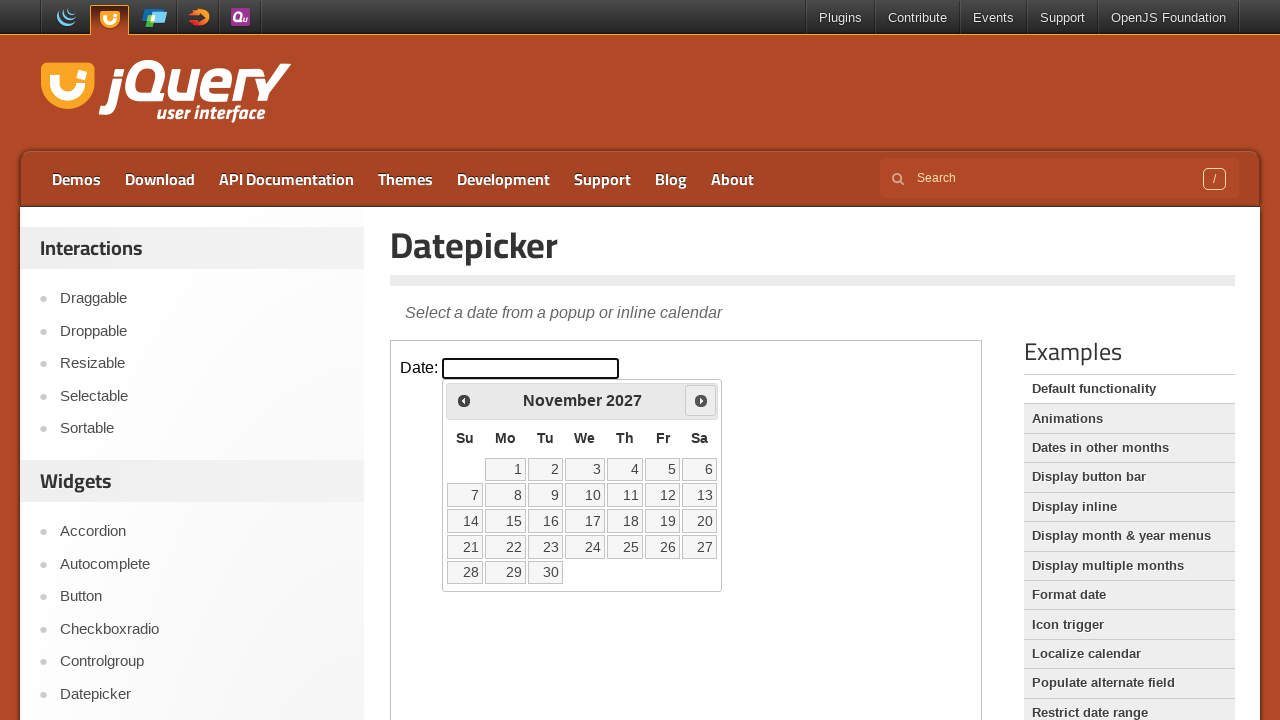

Retrieved current month: November
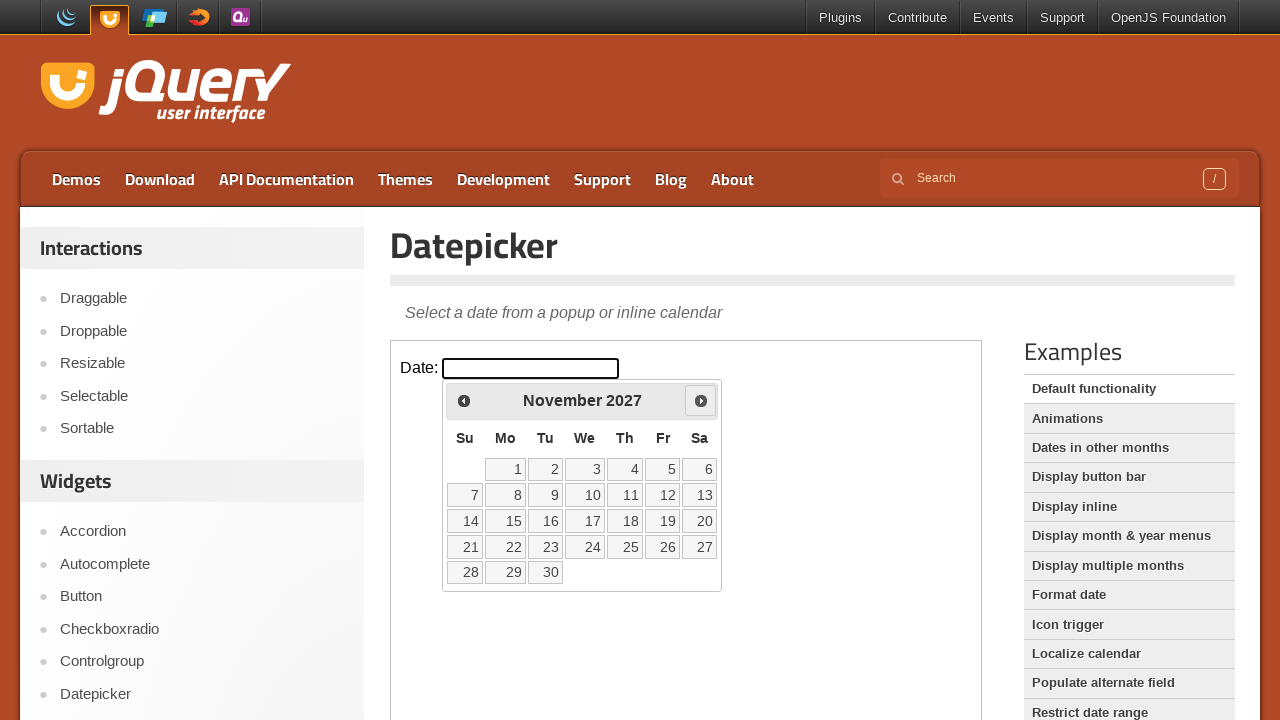

Retrieved current year: 2027
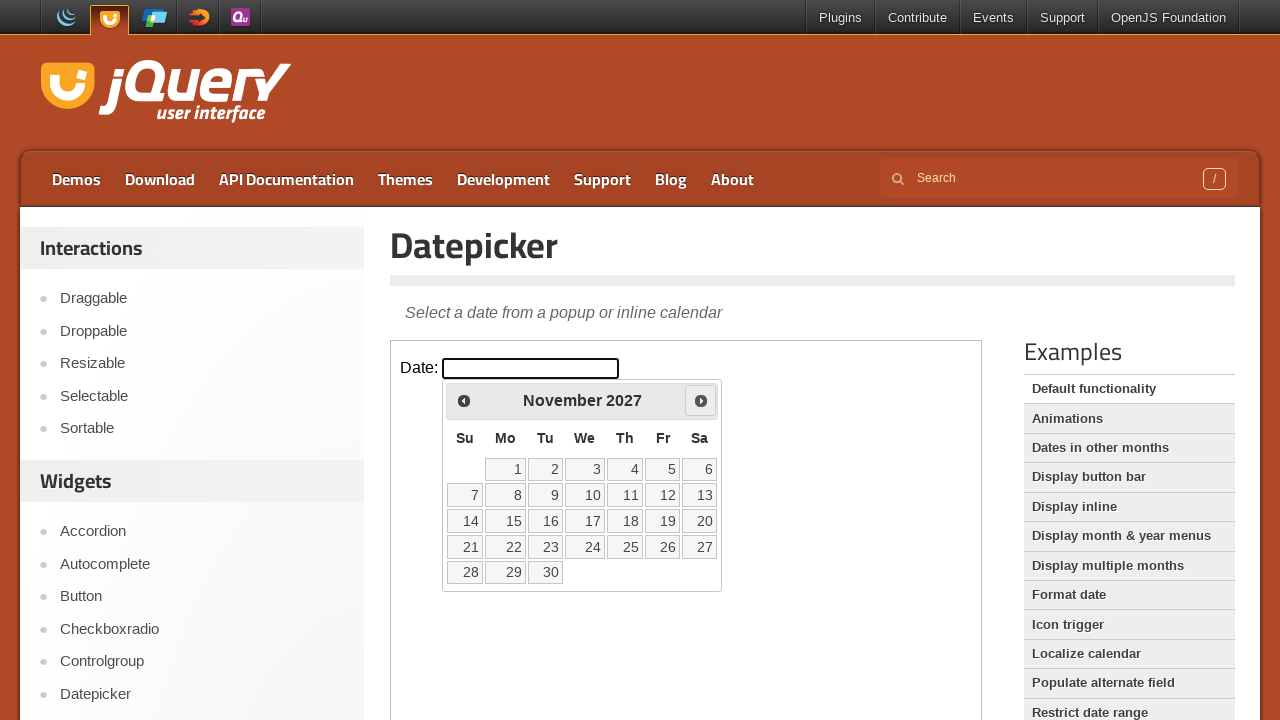

Clicked Next button to navigate from November 2027 at (701, 400) on iframe >> nth=0 >> internal:control=enter-frame >> xpath=//span[contains(text(),
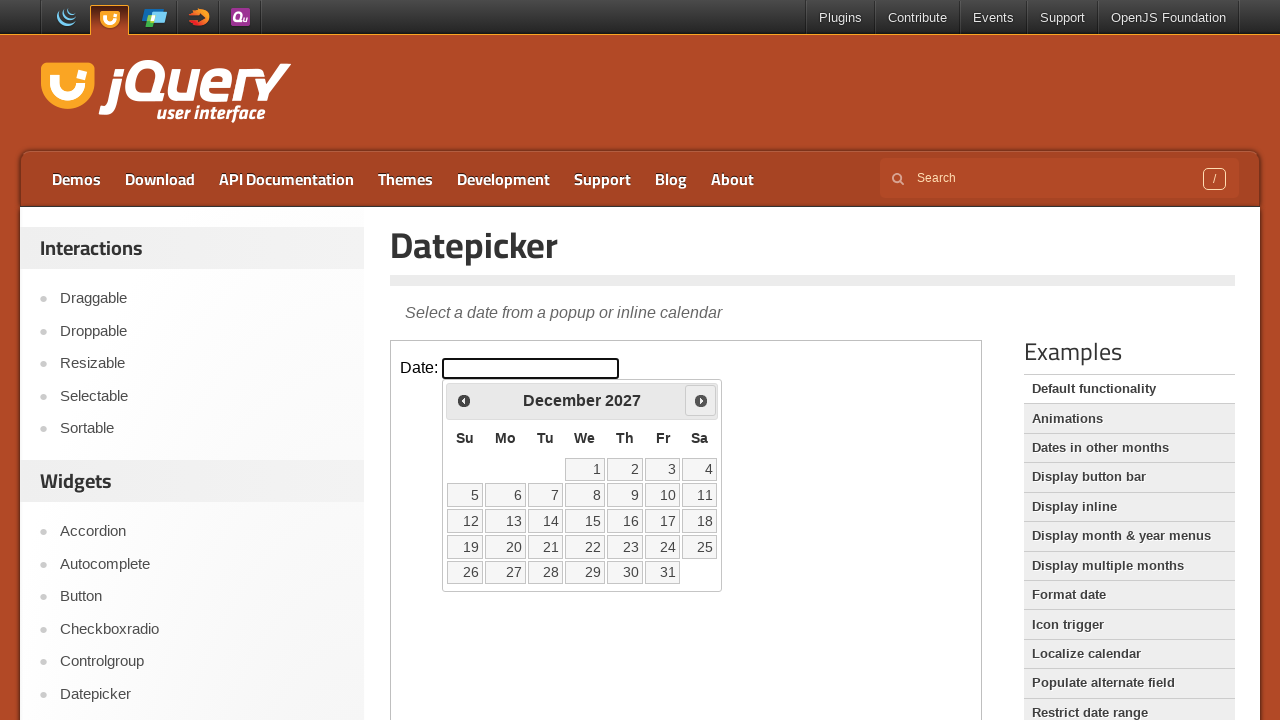

Retrieved current month: December
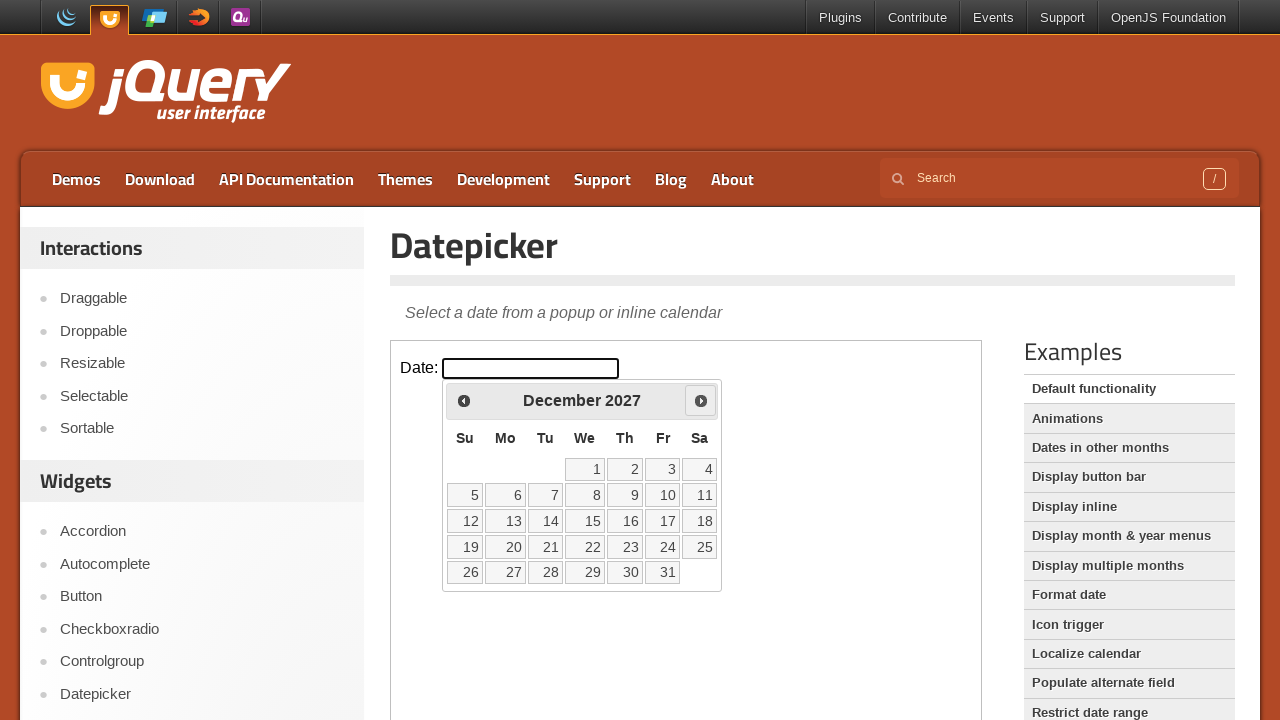

Retrieved current year: 2027
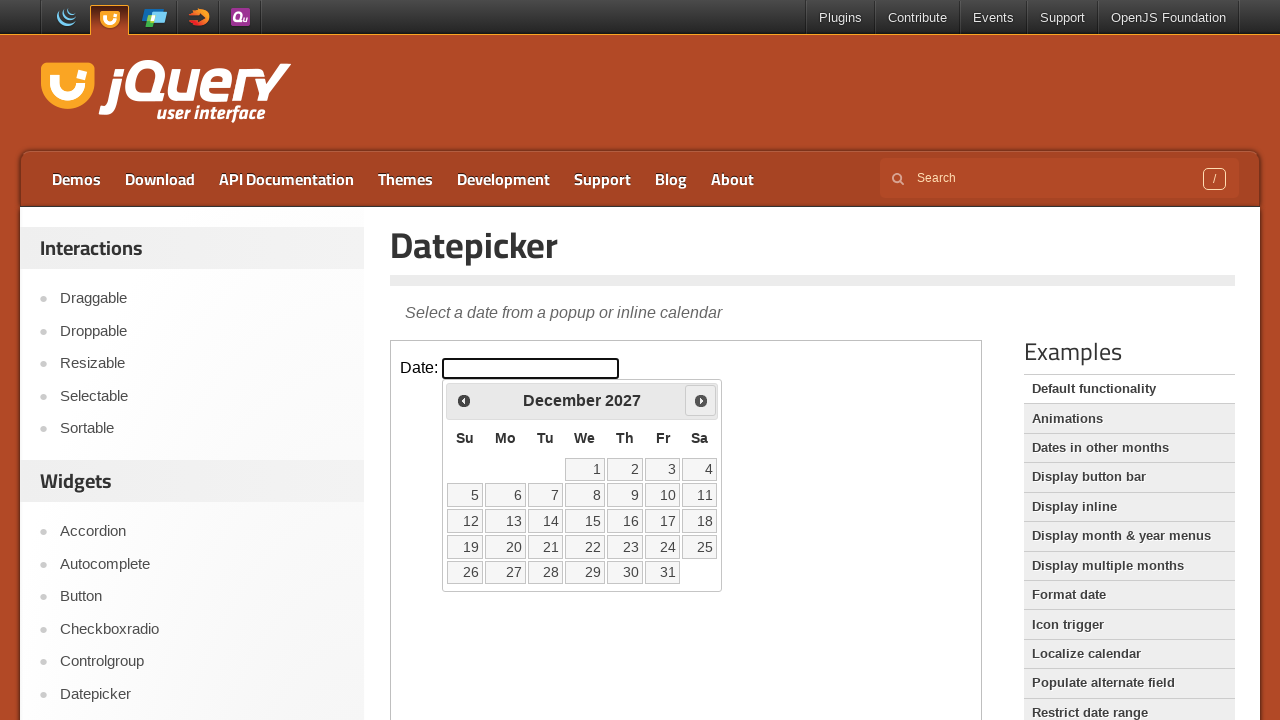

Clicked Next button to navigate from December 2027 at (701, 400) on iframe >> nth=0 >> internal:control=enter-frame >> xpath=//span[contains(text(),
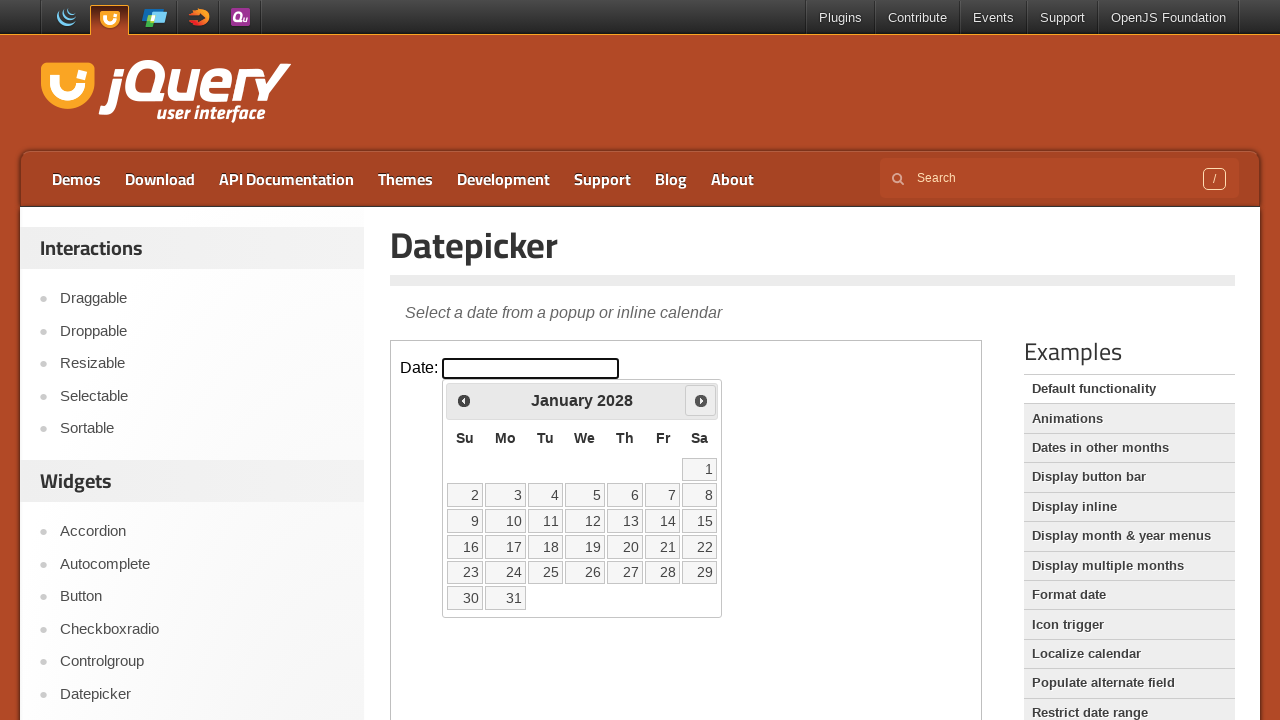

Retrieved current month: January
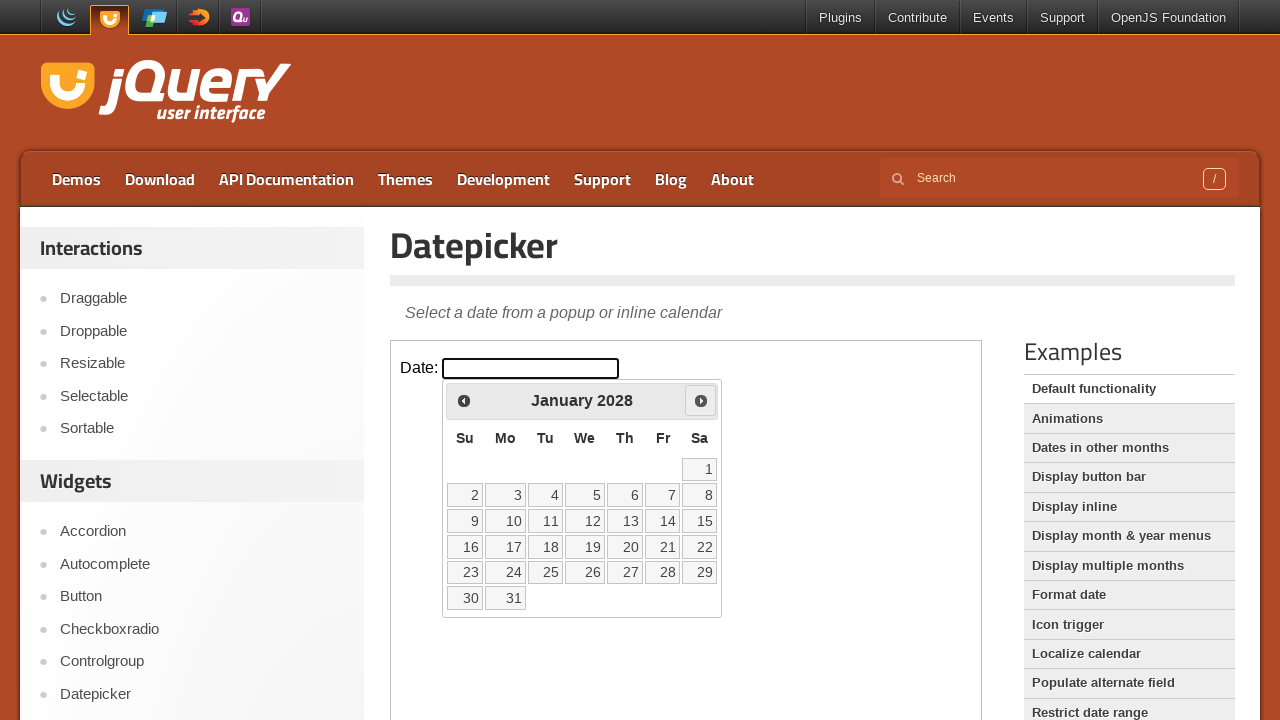

Retrieved current year: 2028
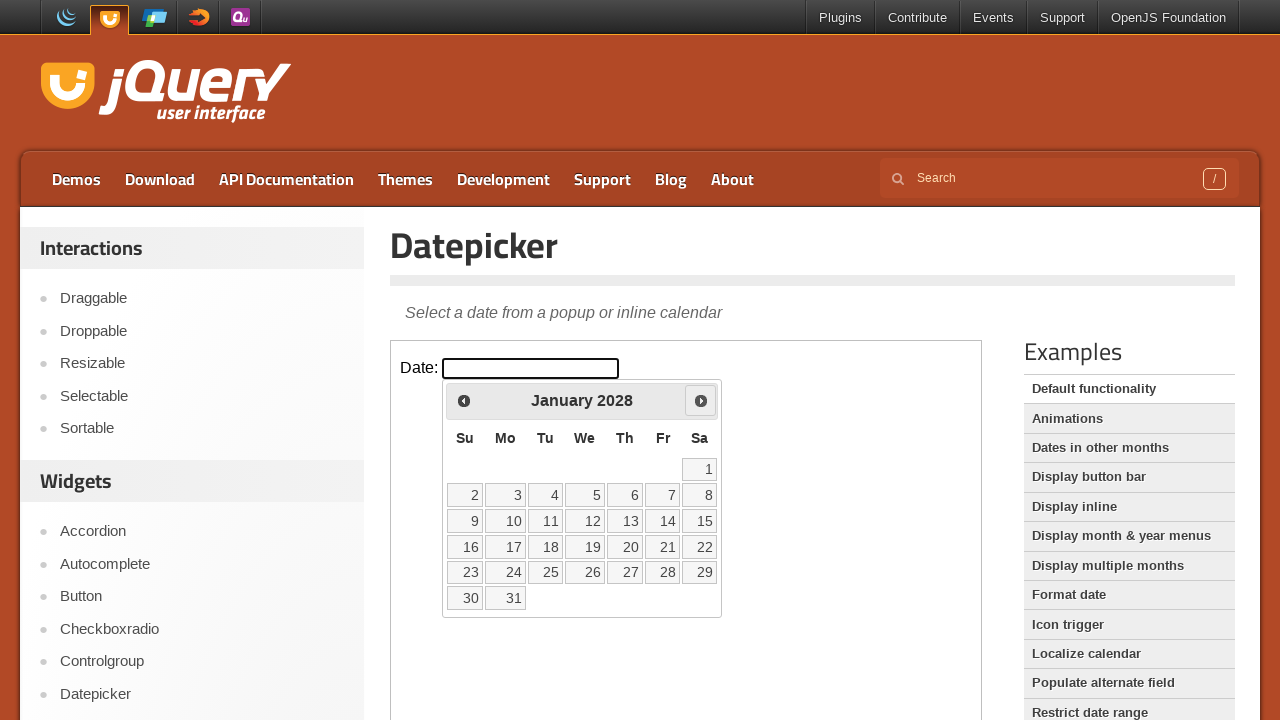

Clicked Next button to navigate from January 2028 at (701, 400) on iframe >> nth=0 >> internal:control=enter-frame >> xpath=//span[contains(text(),
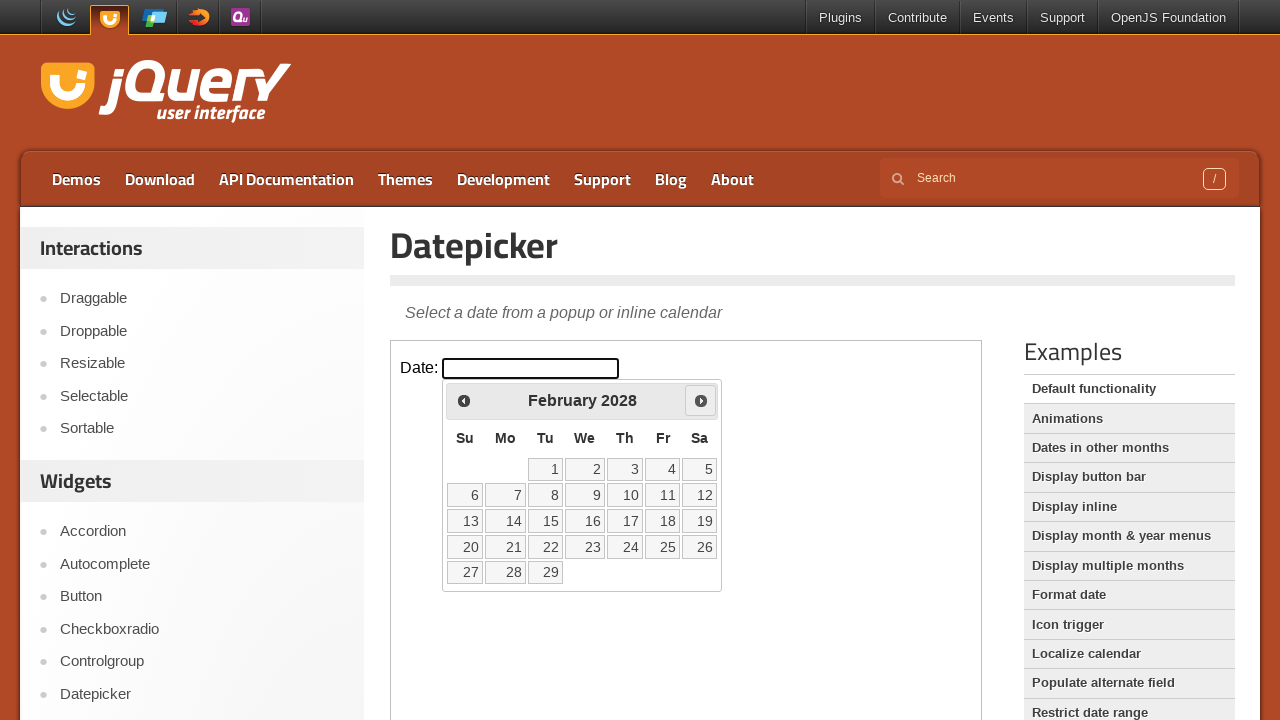

Retrieved current month: February
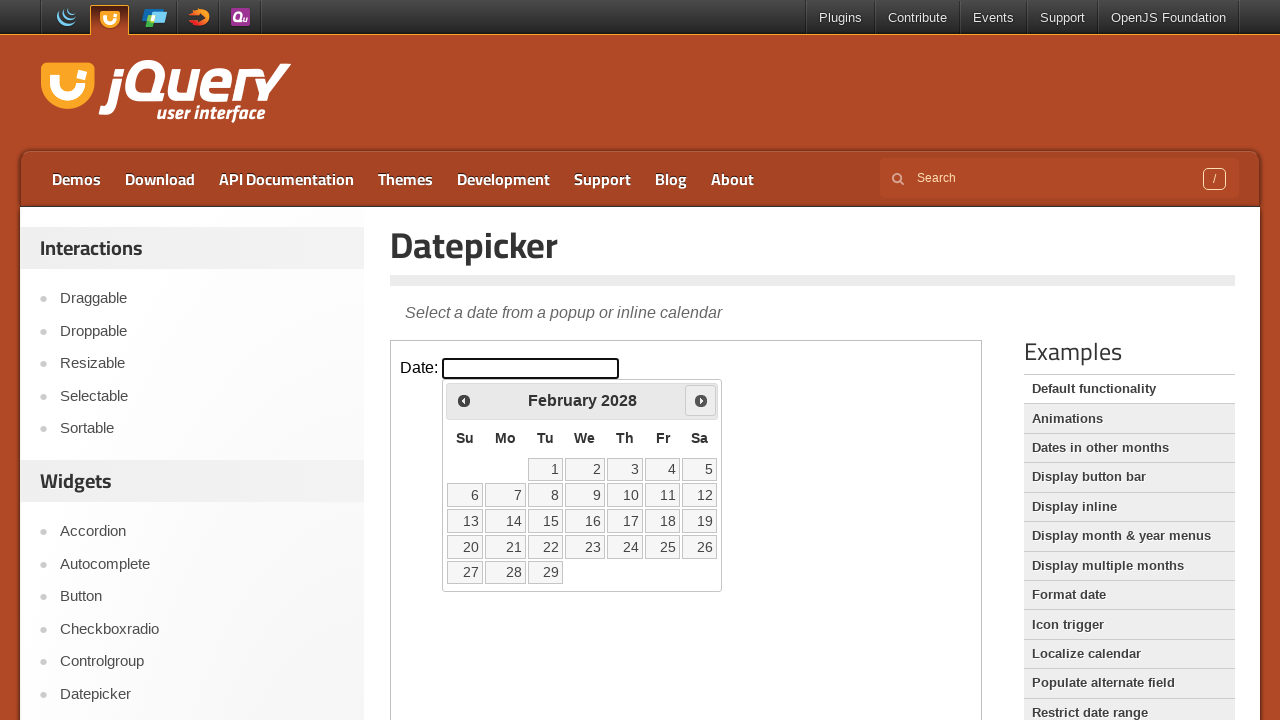

Retrieved current year: 2028
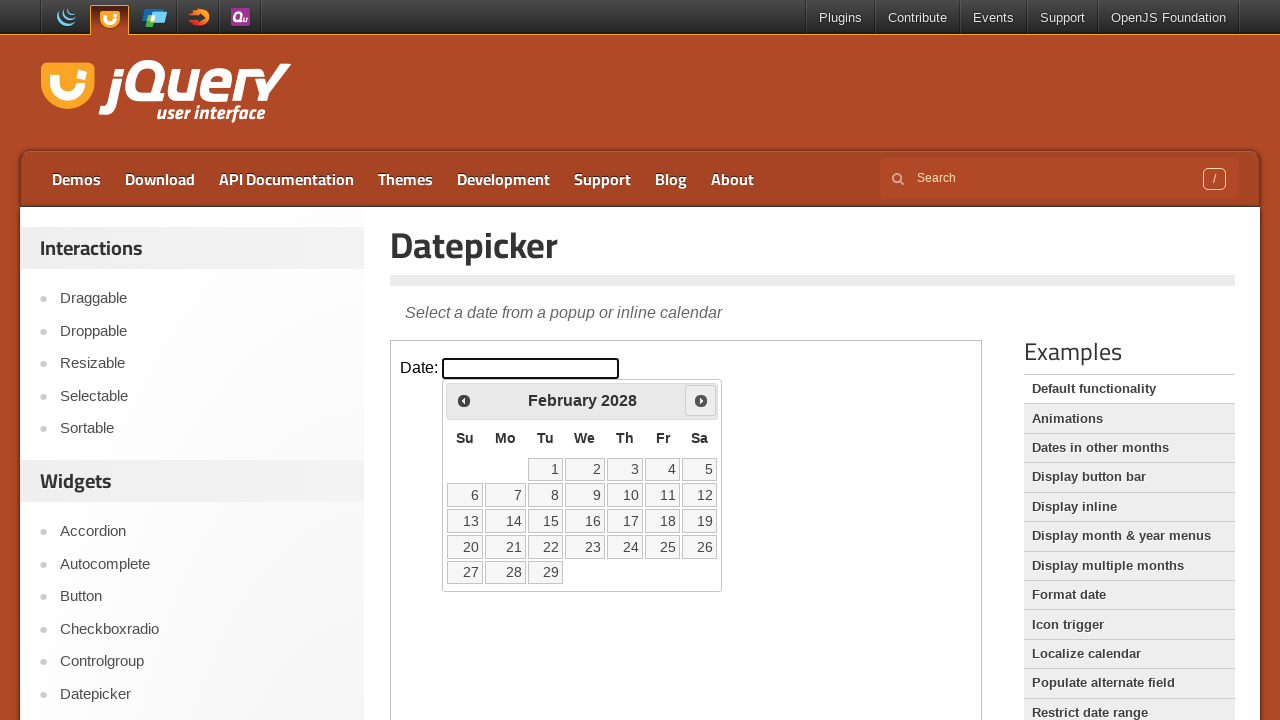

Clicked Next button to navigate from February 2028 at (701, 400) on iframe >> nth=0 >> internal:control=enter-frame >> xpath=//span[contains(text(),
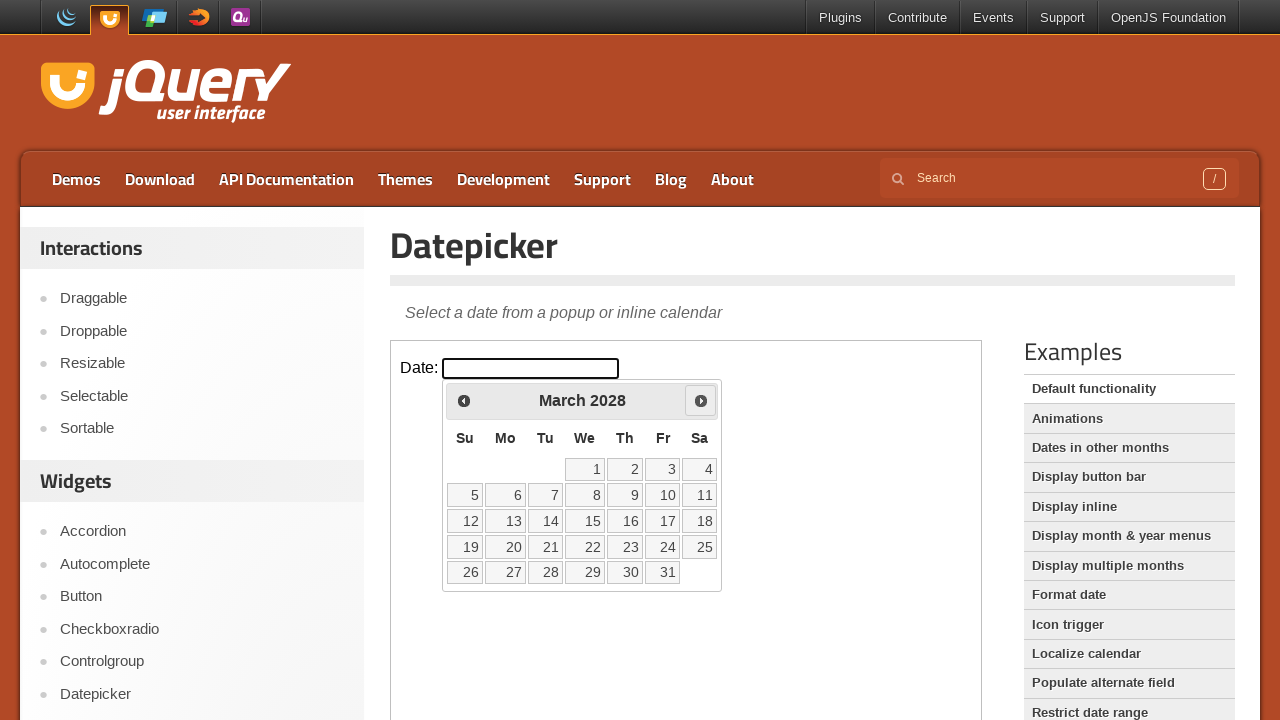

Retrieved current month: March
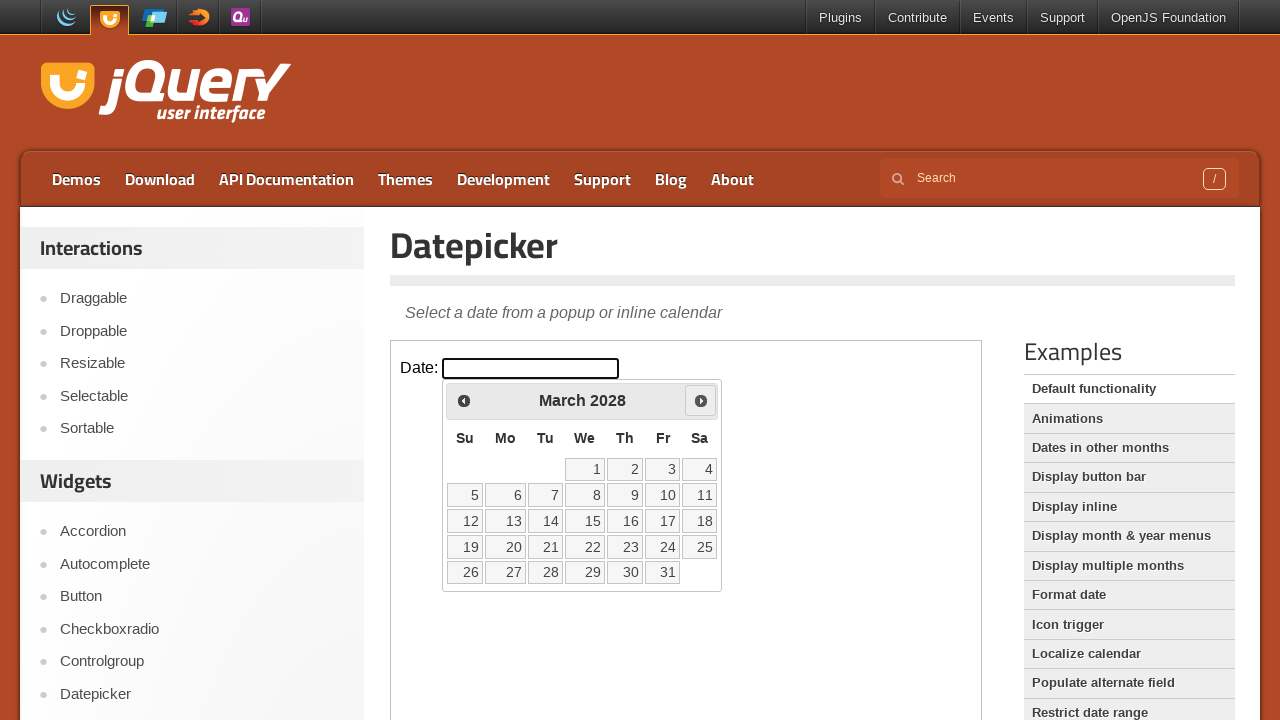

Retrieved current year: 2028
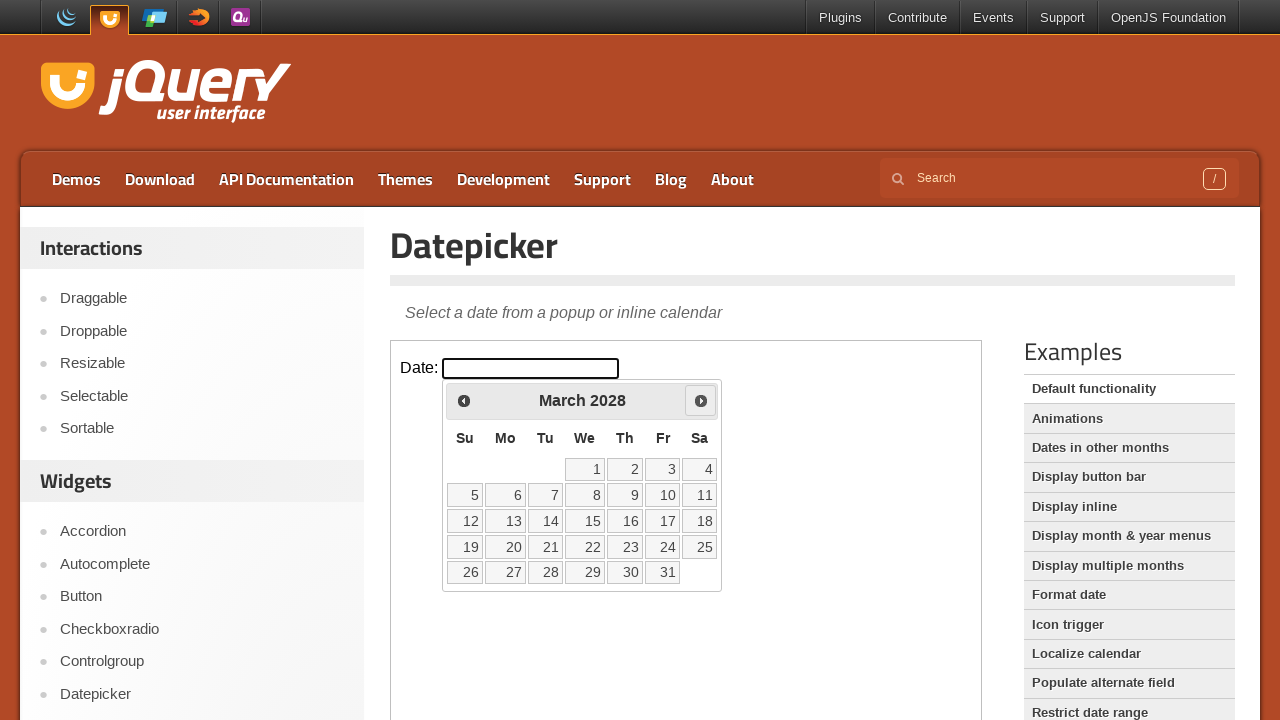

Clicked Next button to navigate from March 2028 at (701, 400) on iframe >> nth=0 >> internal:control=enter-frame >> xpath=//span[contains(text(),
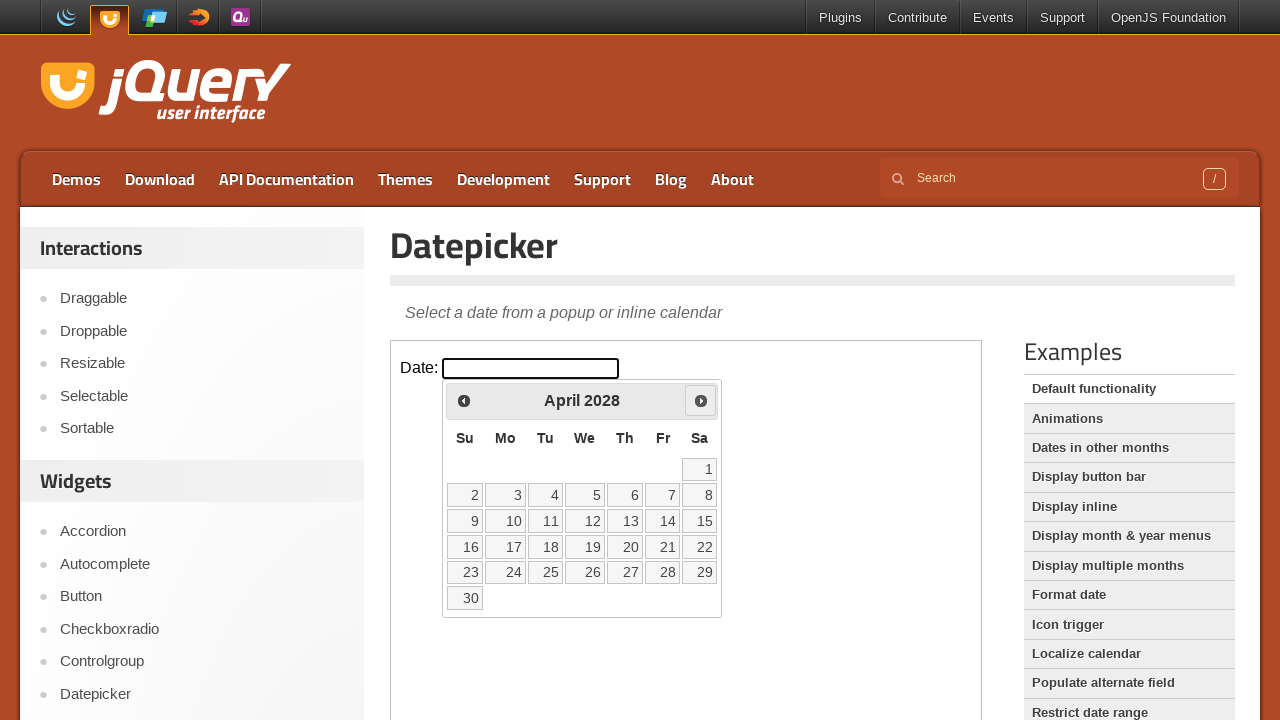

Retrieved current month: April
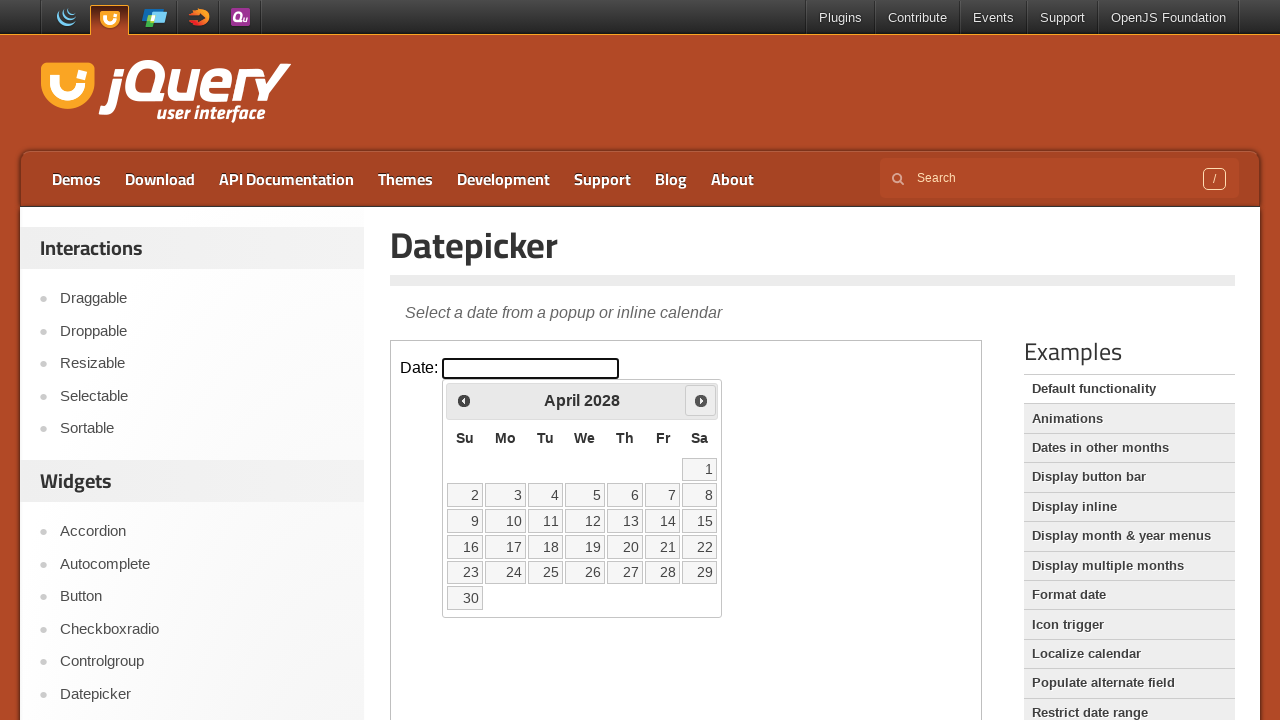

Retrieved current year: 2028
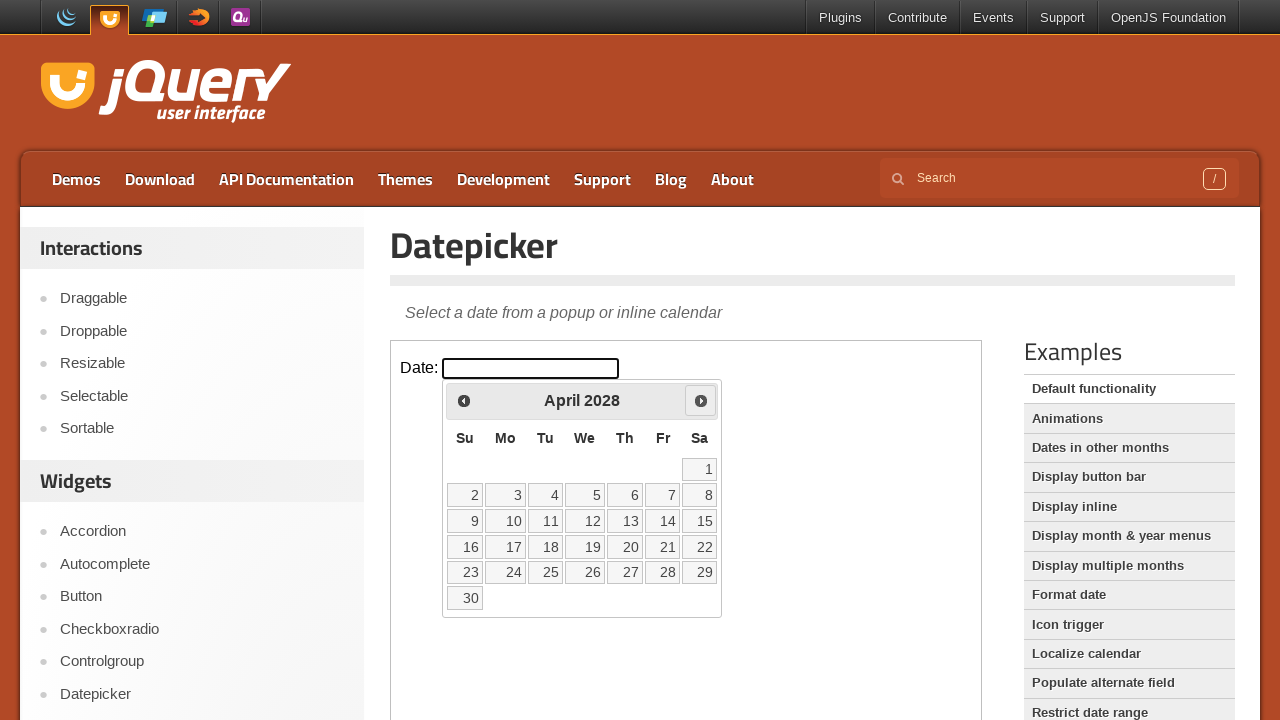

Clicked Next button to navigate from April 2028 at (701, 400) on iframe >> nth=0 >> internal:control=enter-frame >> xpath=//span[contains(text(),
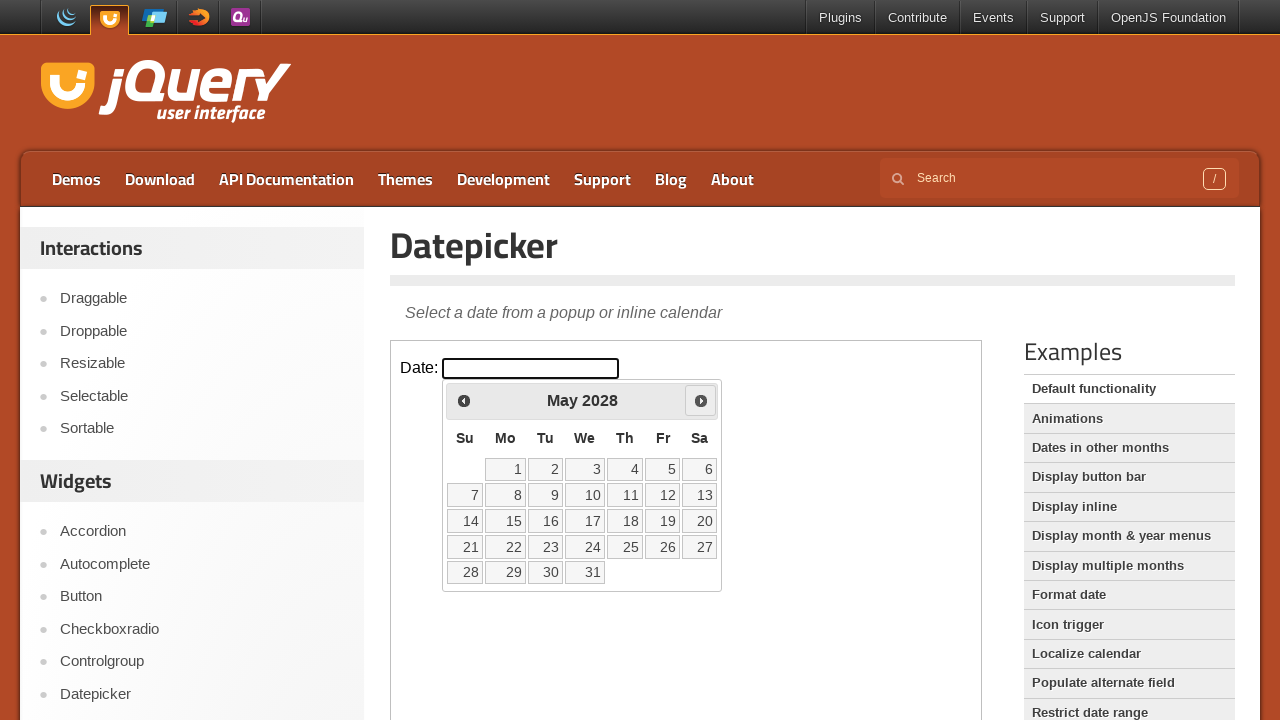

Retrieved current month: May
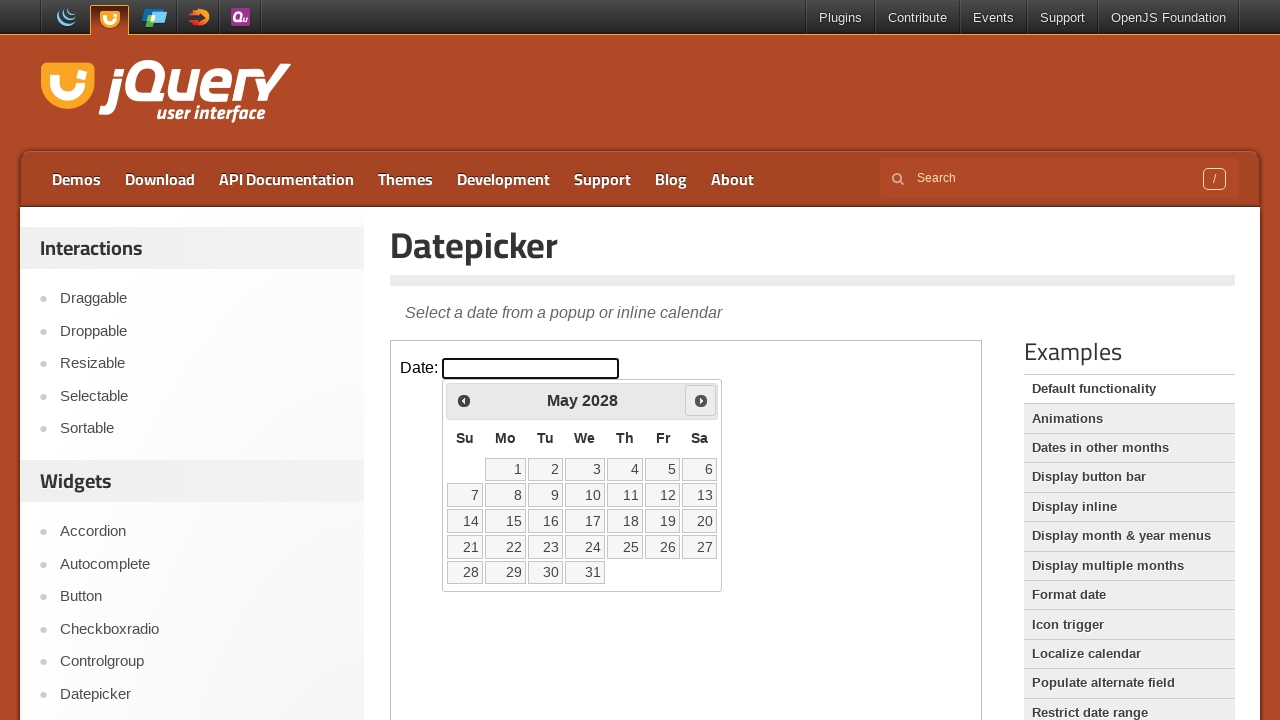

Retrieved current year: 2028
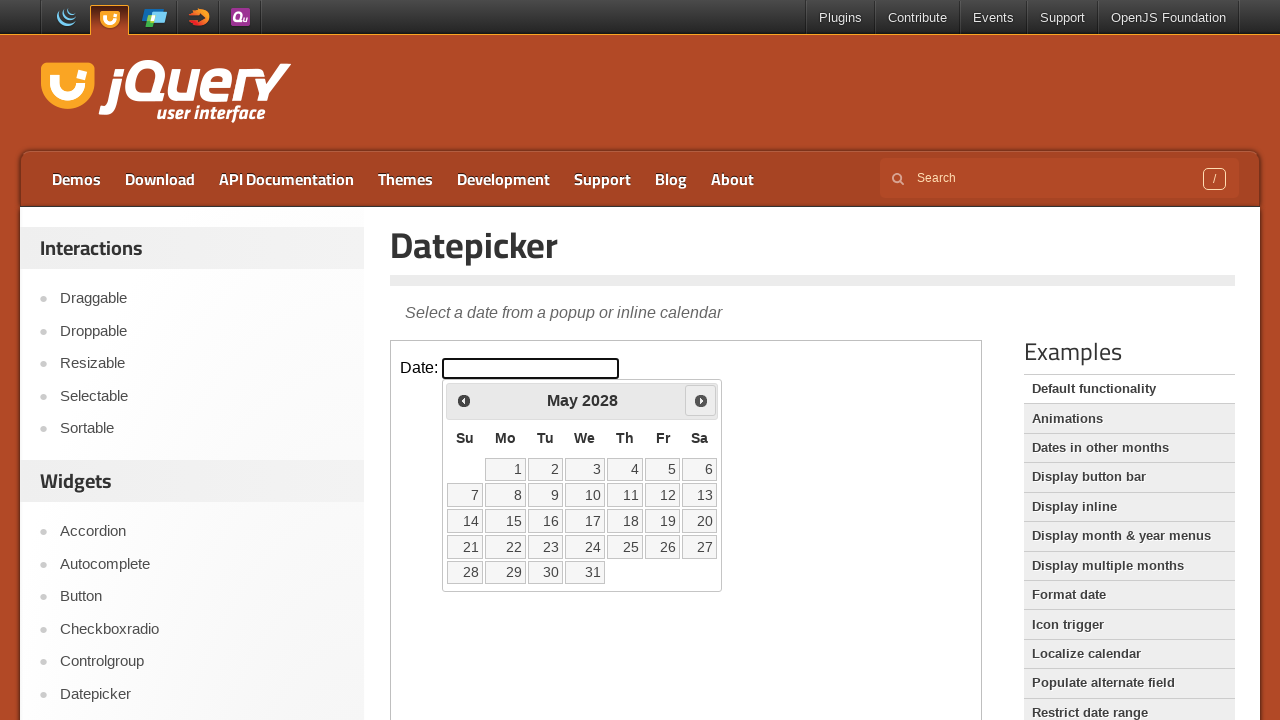

Clicked Next button to navigate from May 2028 at (701, 400) on iframe >> nth=0 >> internal:control=enter-frame >> xpath=//span[contains(text(),
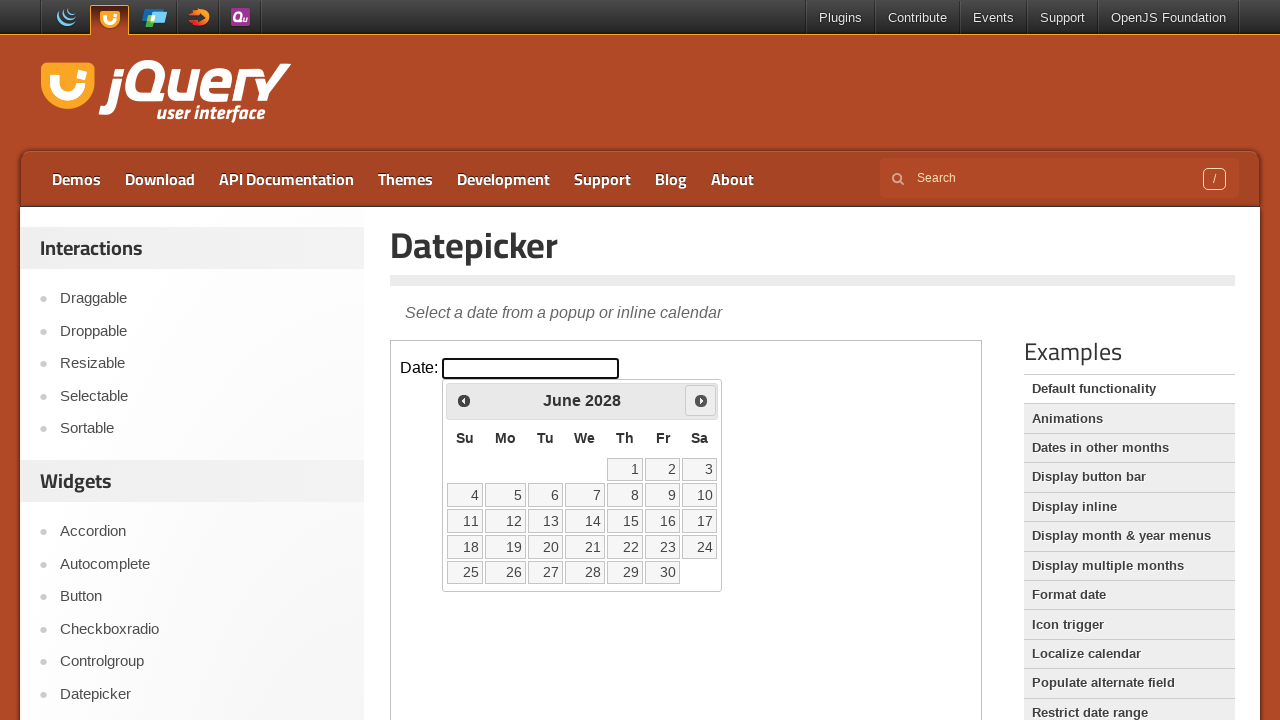

Retrieved current month: June
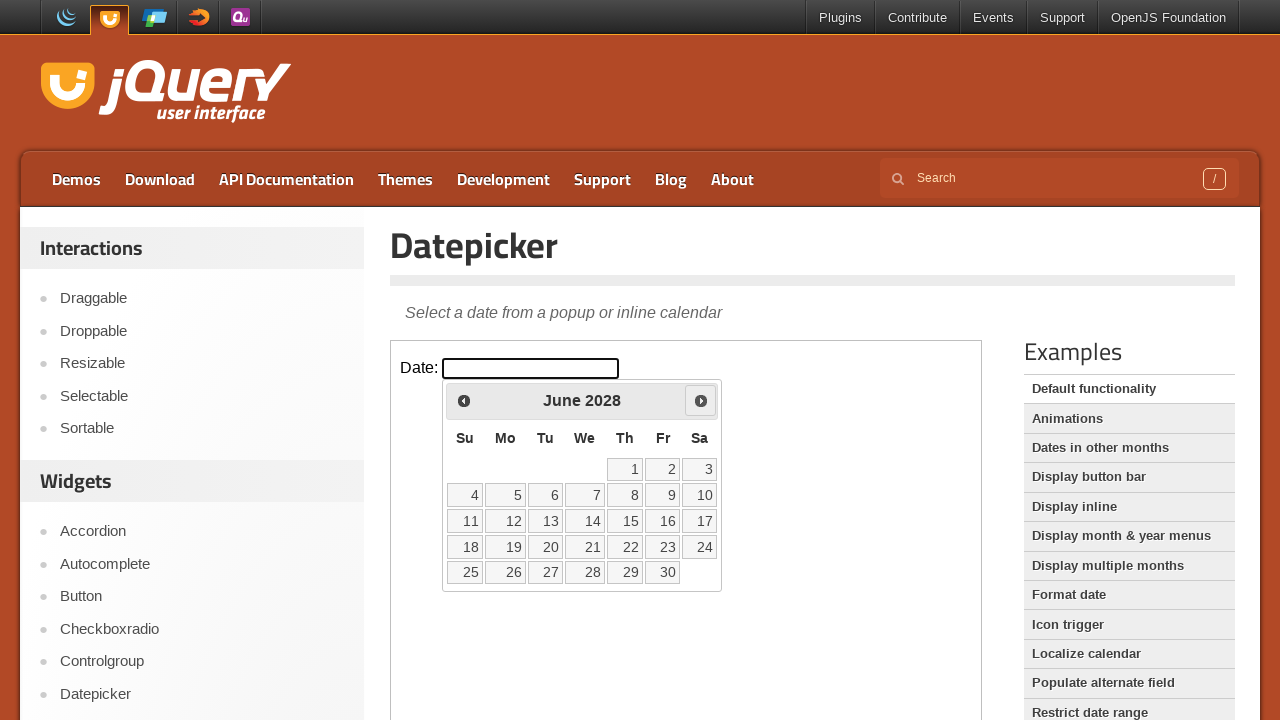

Retrieved current year: 2028
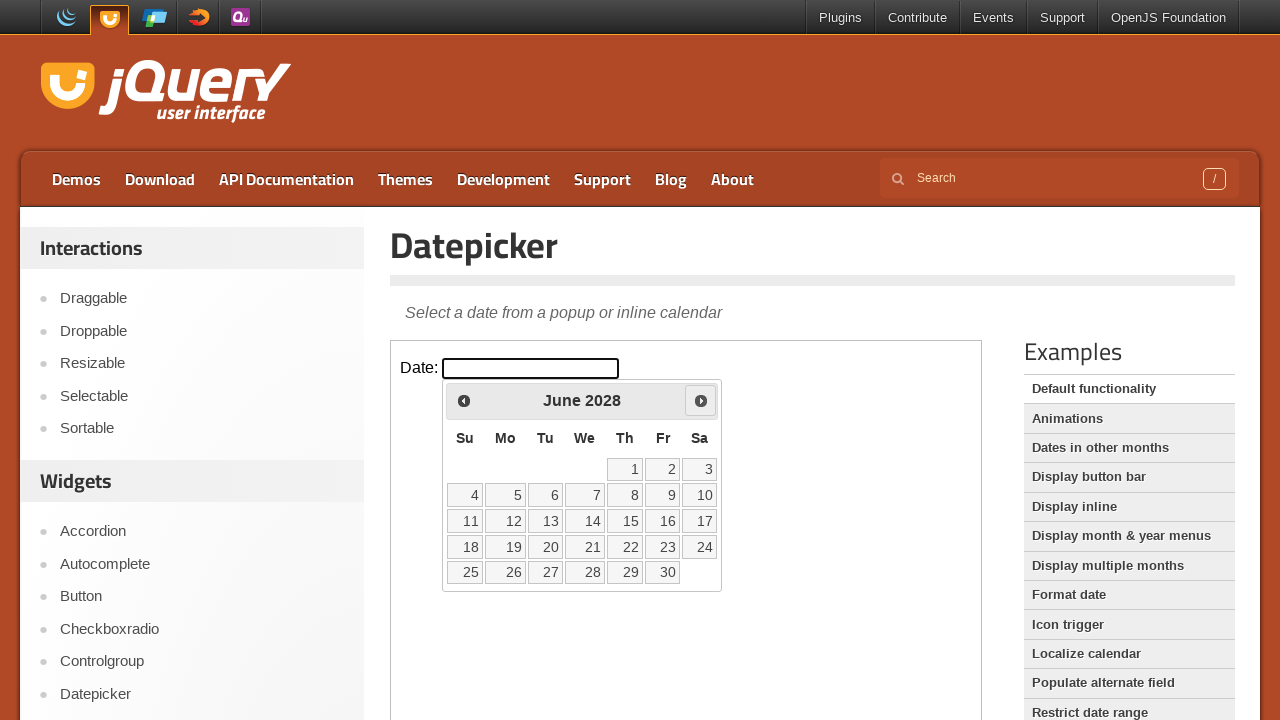

Clicked Next button to navigate from June 2028 at (701, 400) on iframe >> nth=0 >> internal:control=enter-frame >> xpath=//span[contains(text(),
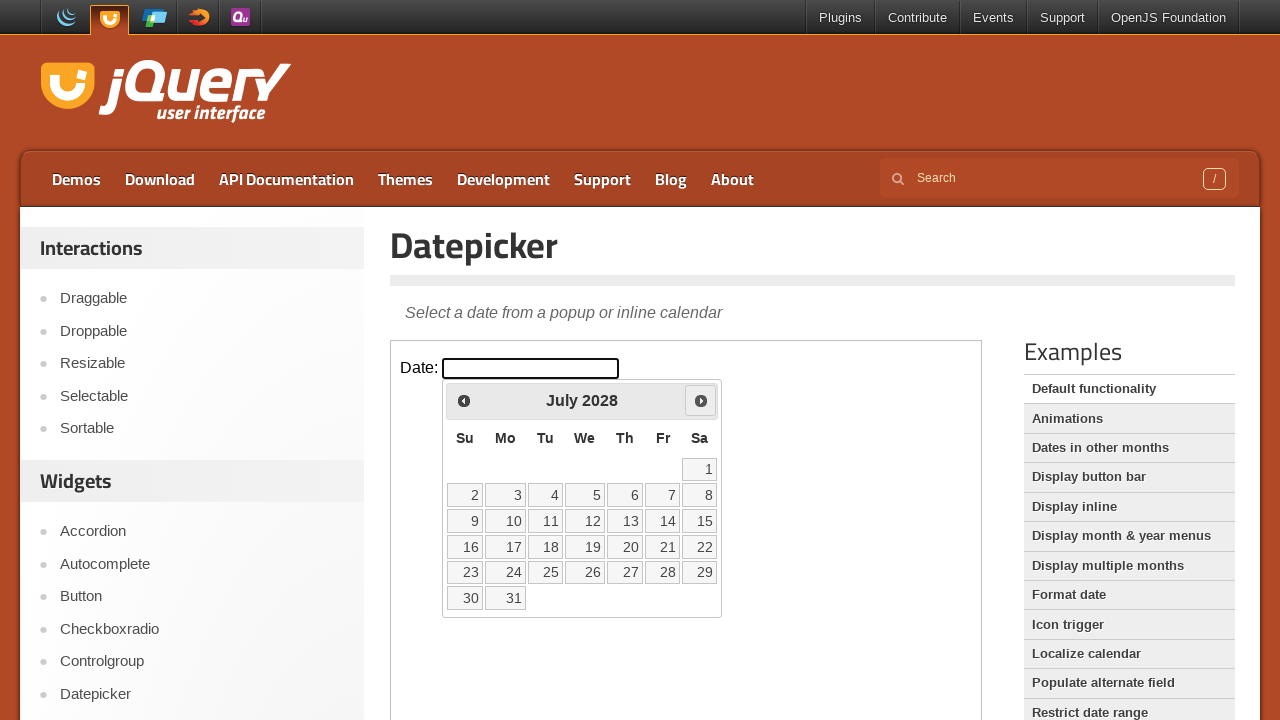

Retrieved current month: July
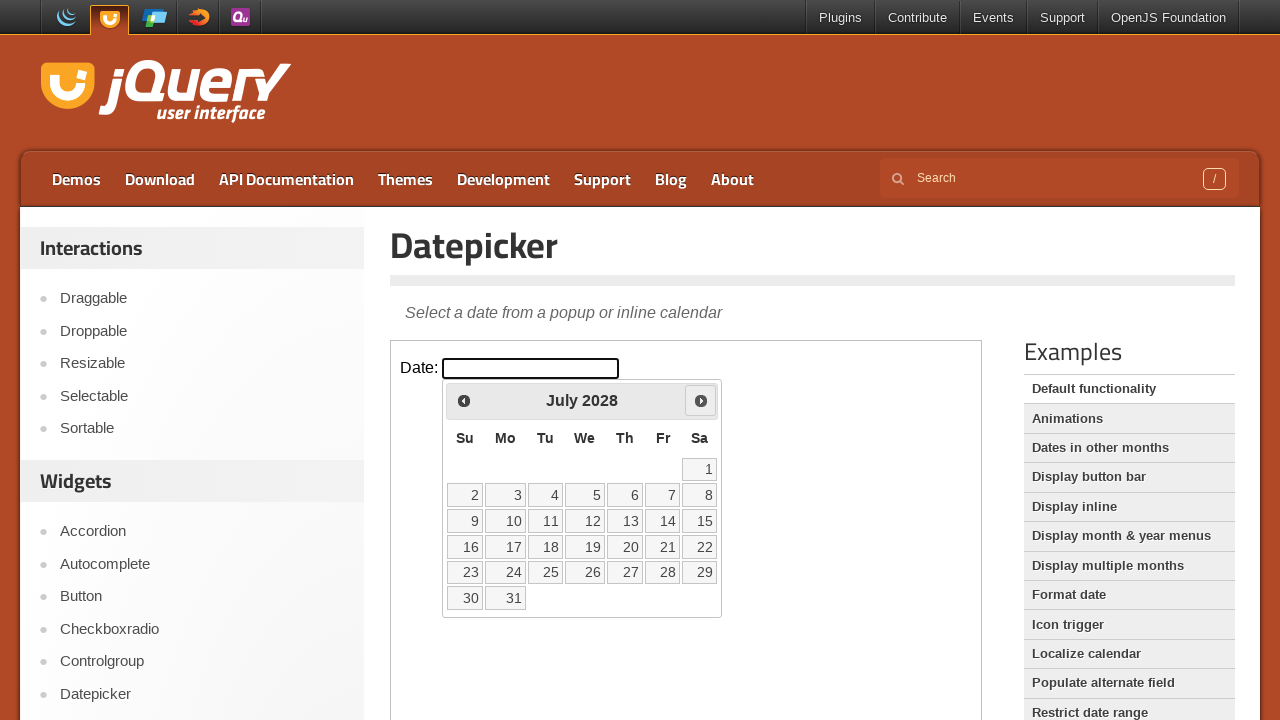

Retrieved current year: 2028
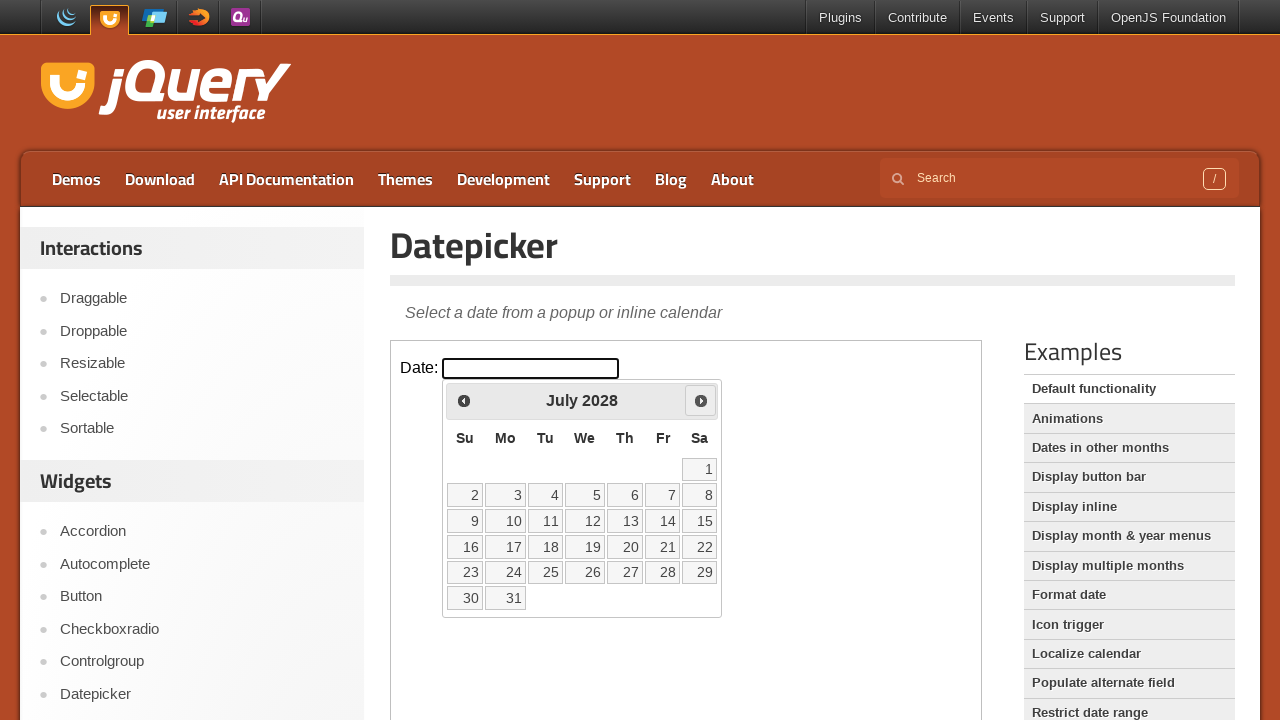

Clicked Next button to navigate from July 2028 at (701, 400) on iframe >> nth=0 >> internal:control=enter-frame >> xpath=//span[contains(text(),
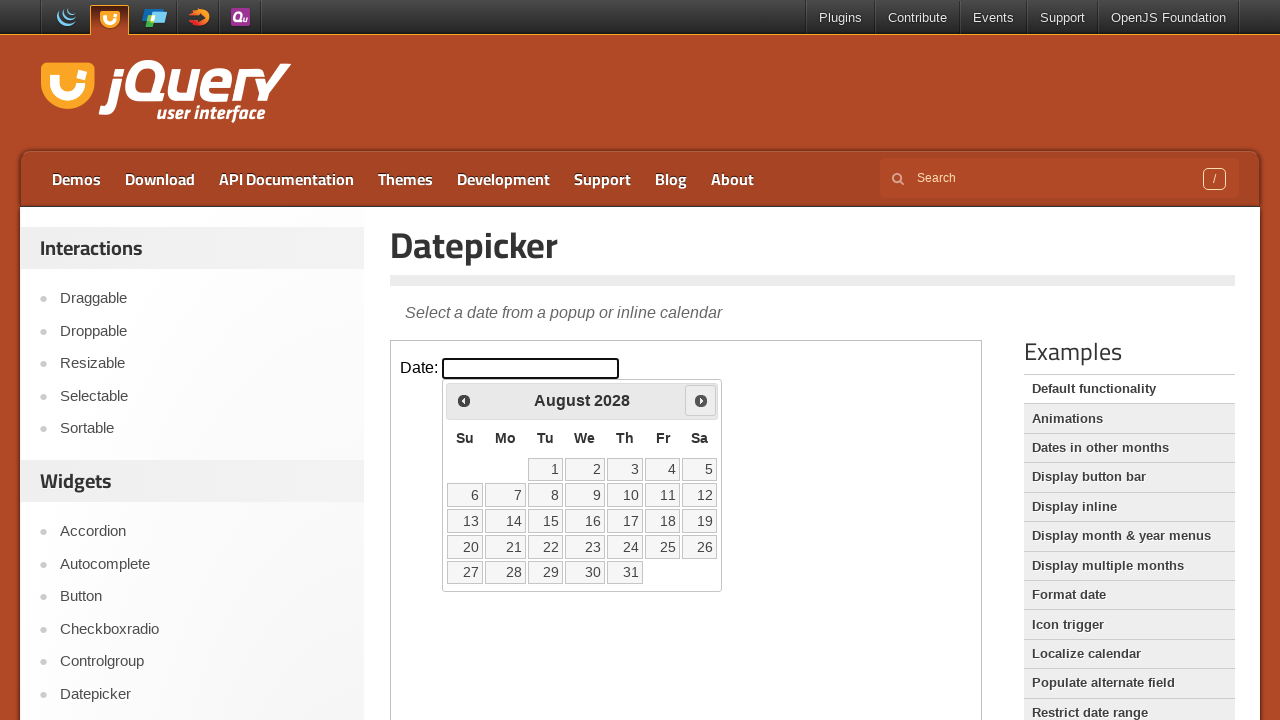

Retrieved current month: August
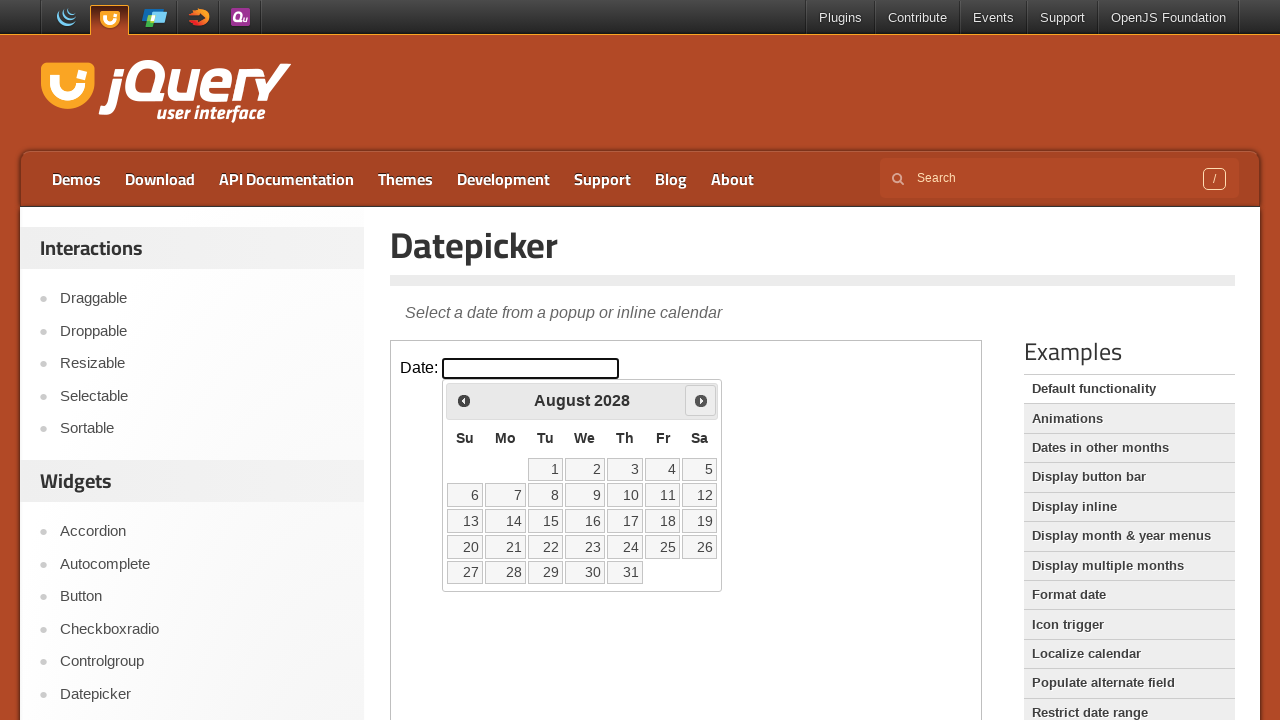

Retrieved current year: 2028
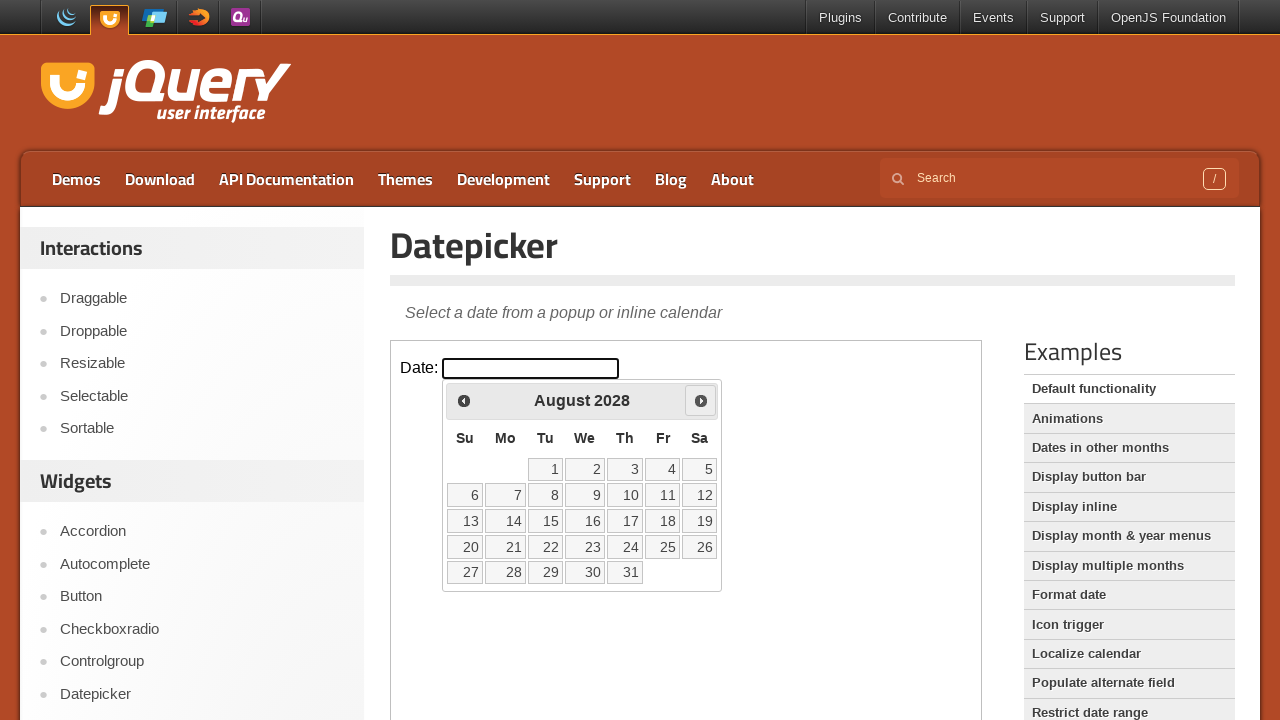

Clicked Next button to navigate from August 2028 at (701, 400) on iframe >> nth=0 >> internal:control=enter-frame >> xpath=//span[contains(text(),
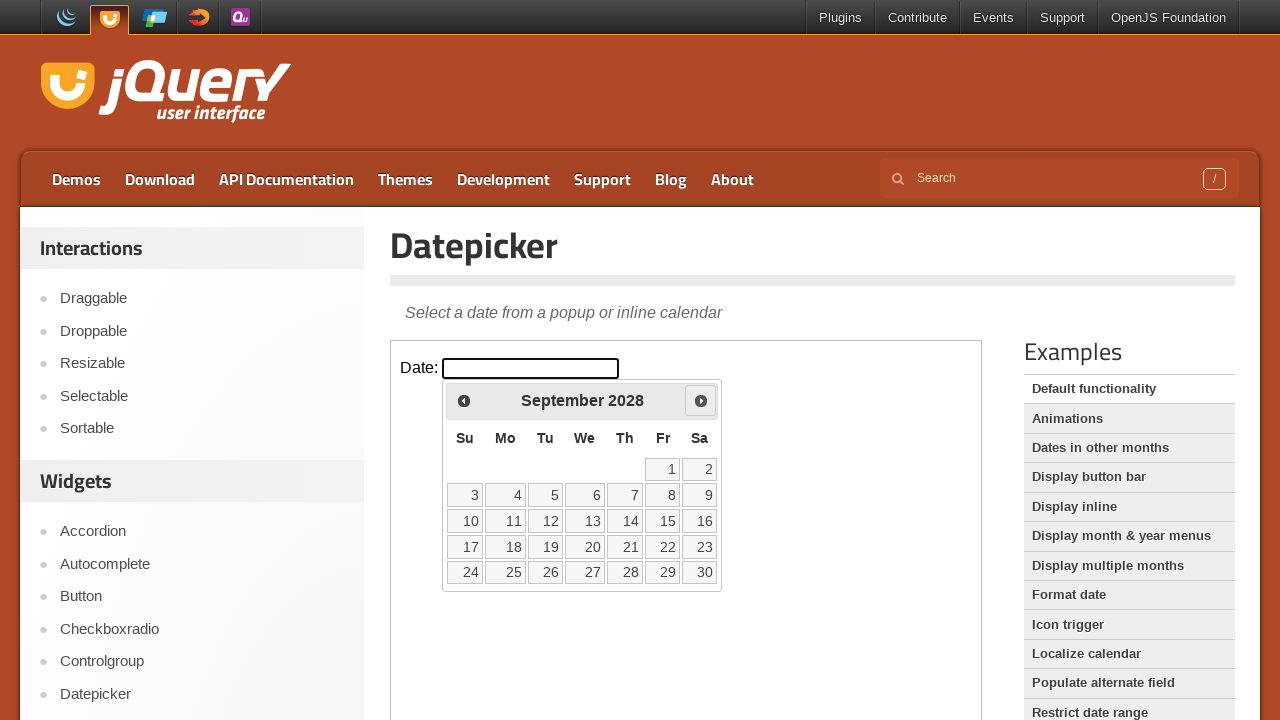

Retrieved current month: September
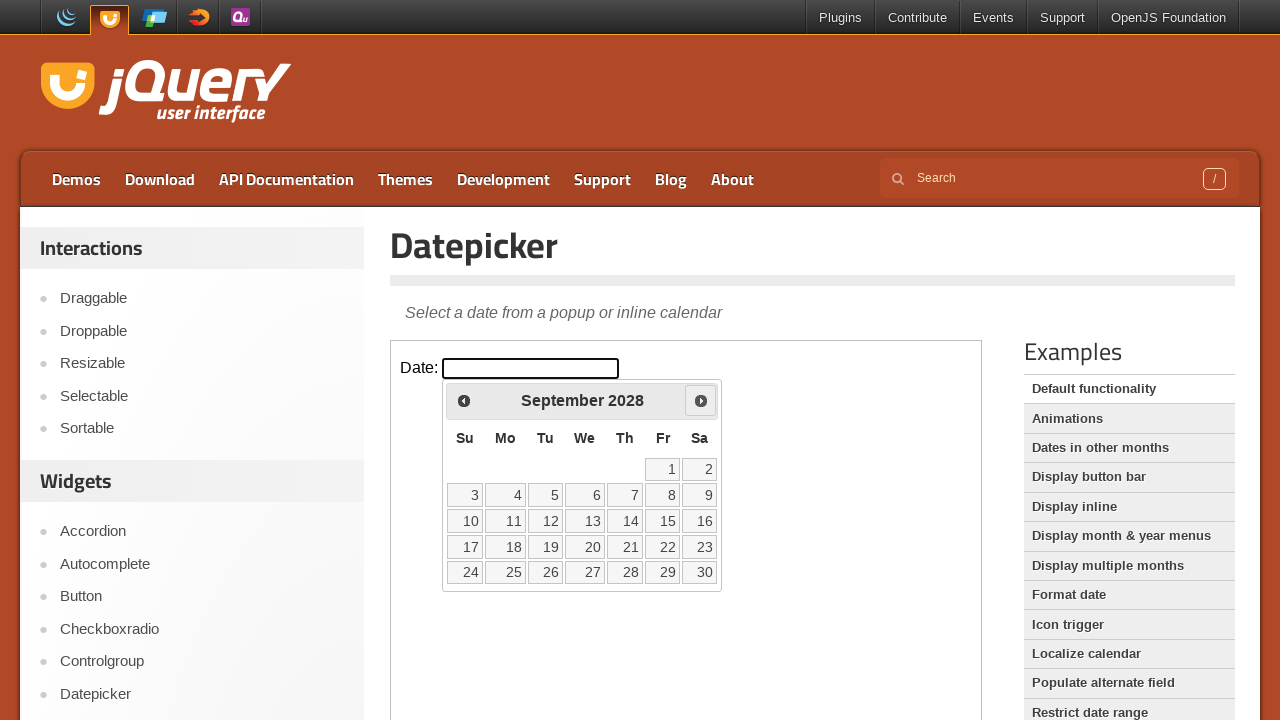

Retrieved current year: 2028
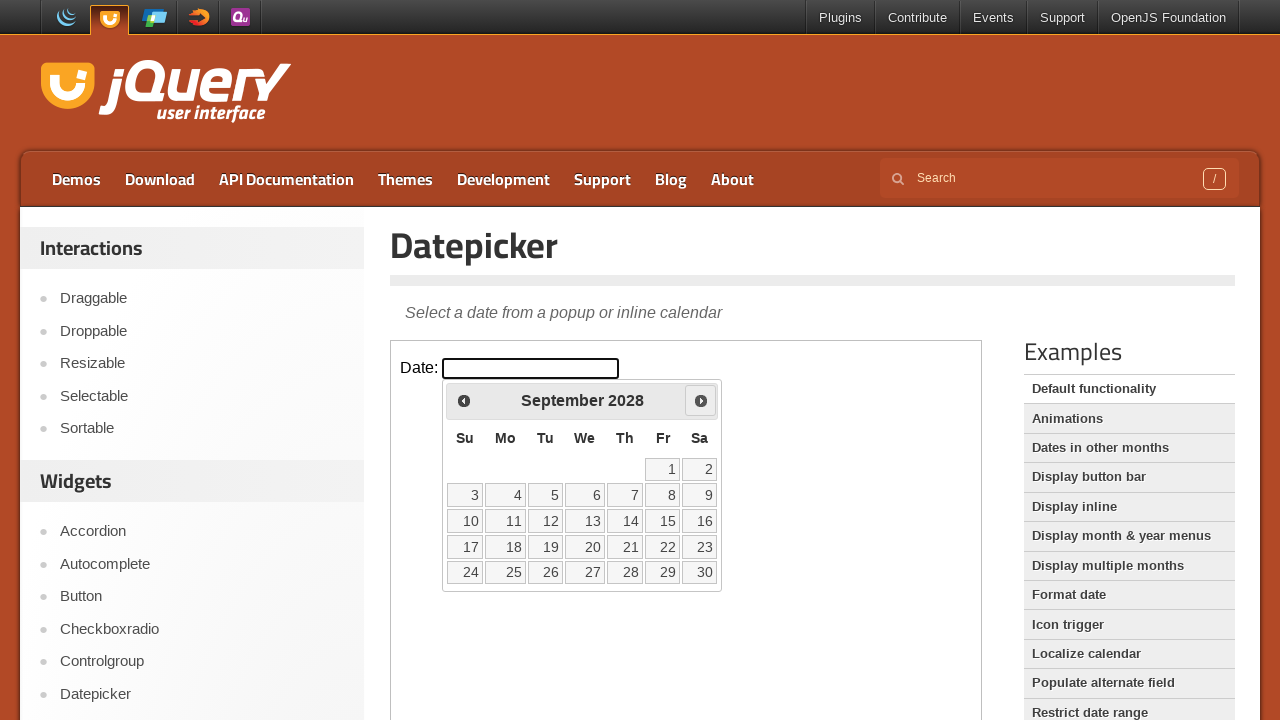

Located date picker calendar for September 2028
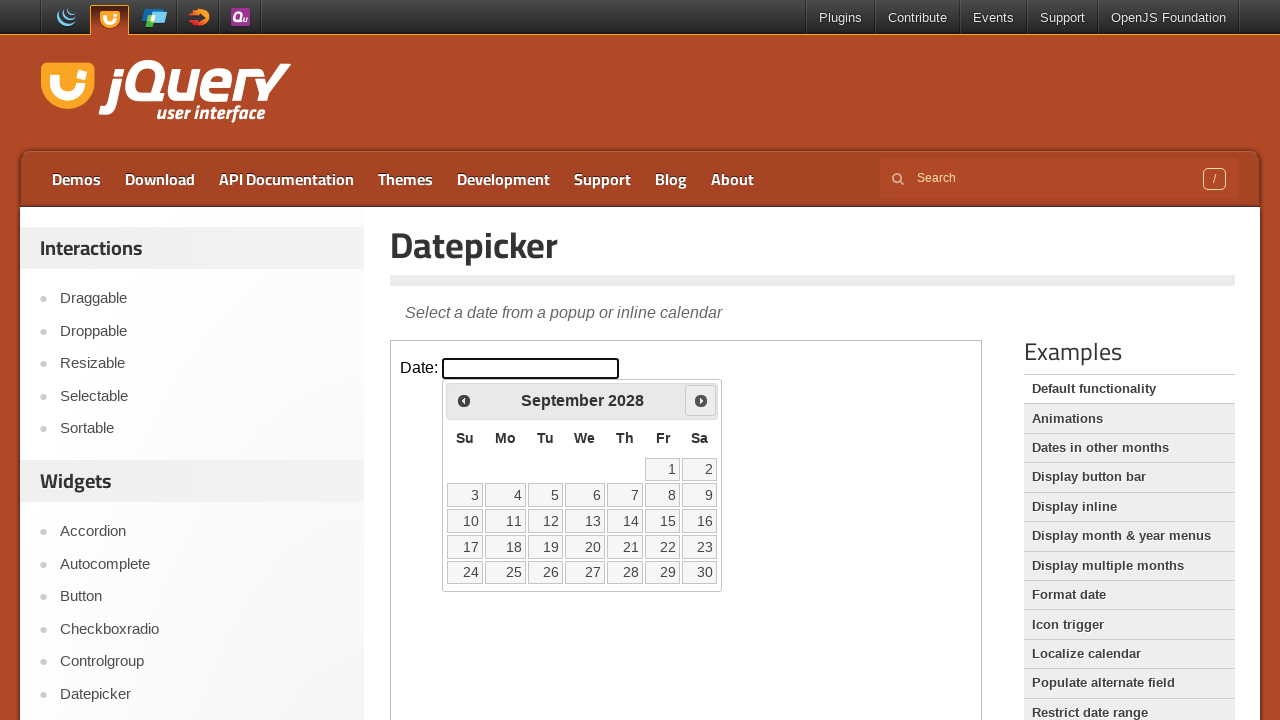

Found 30 clickable dates in calendar
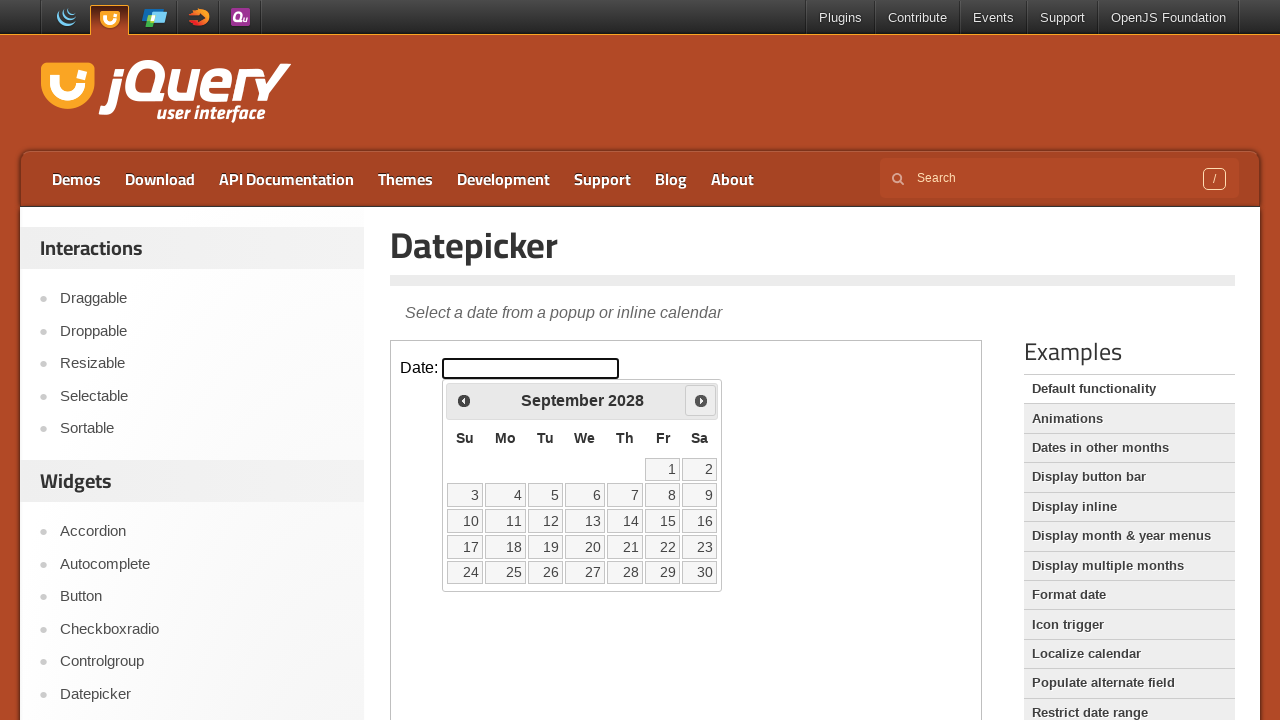

Clicked date 24 in calendar at (465, 572) on iframe >> nth=0 >> internal:control=enter-frame >> xpath=//table[@class='ui-date
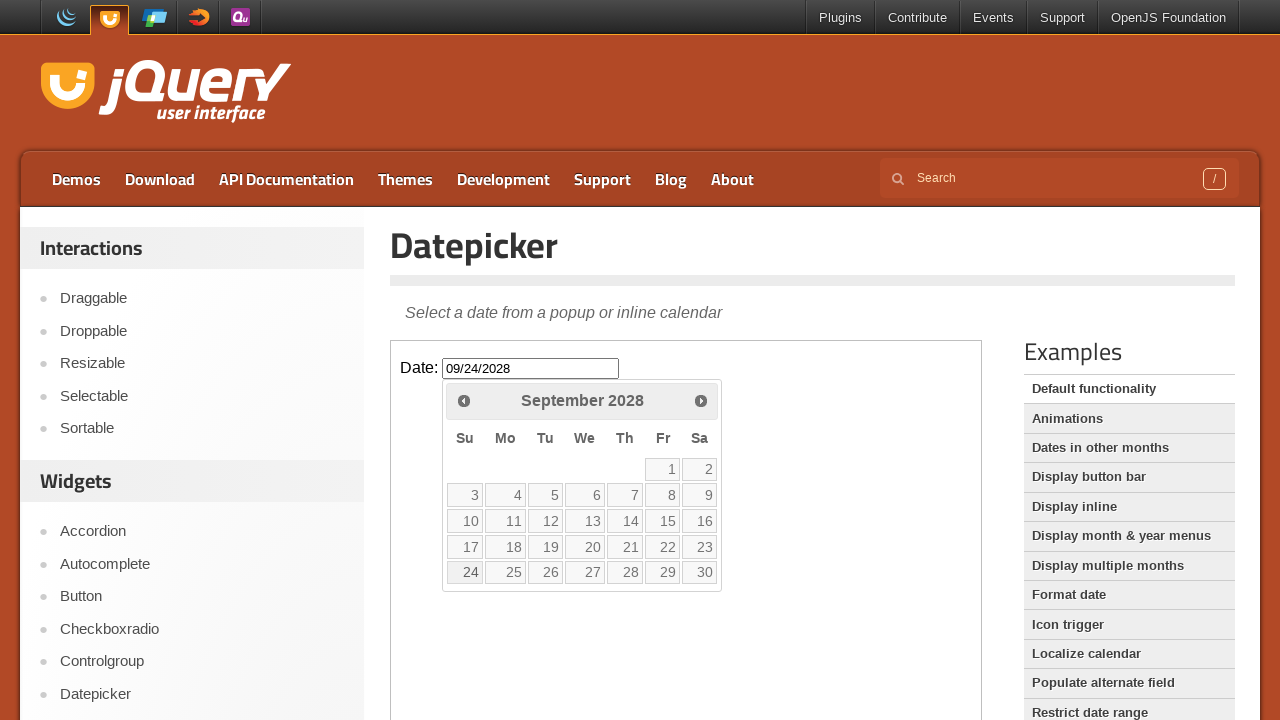

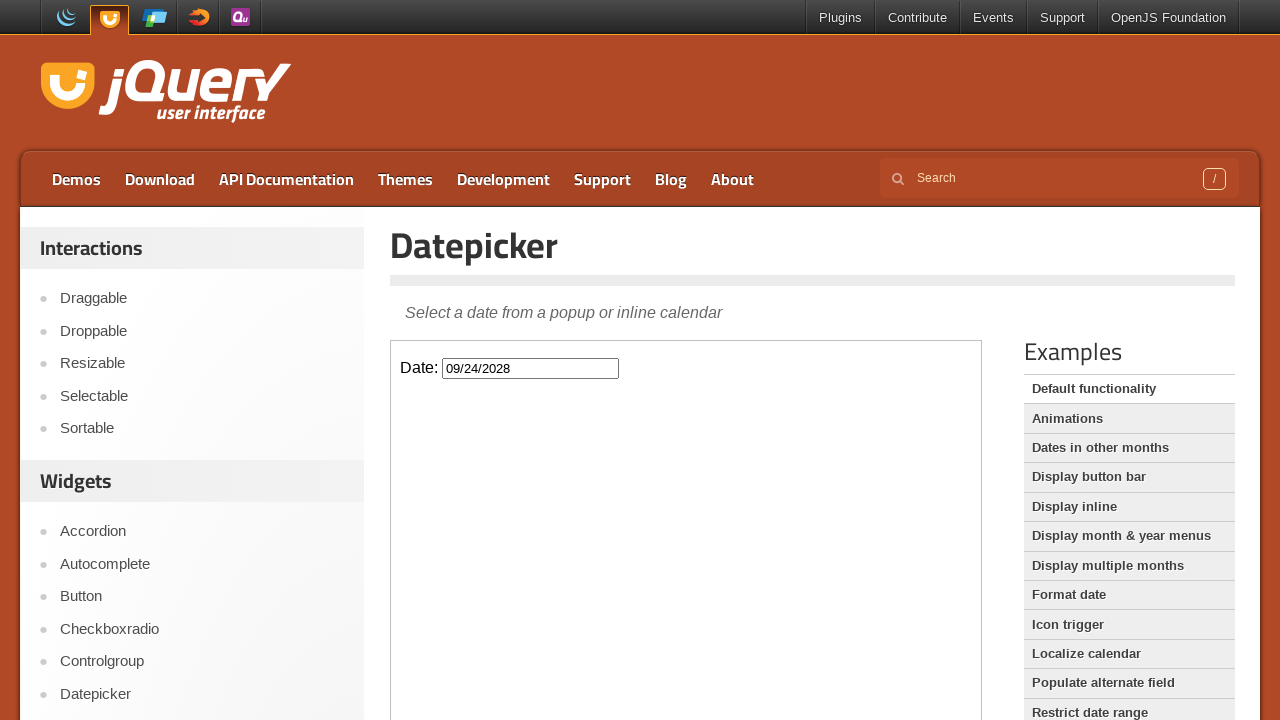